Fills out a form with many input fields by entering each element's ID as its value, then submits the form

Starting URL: https://suninjuly.github.io/huge_form.html

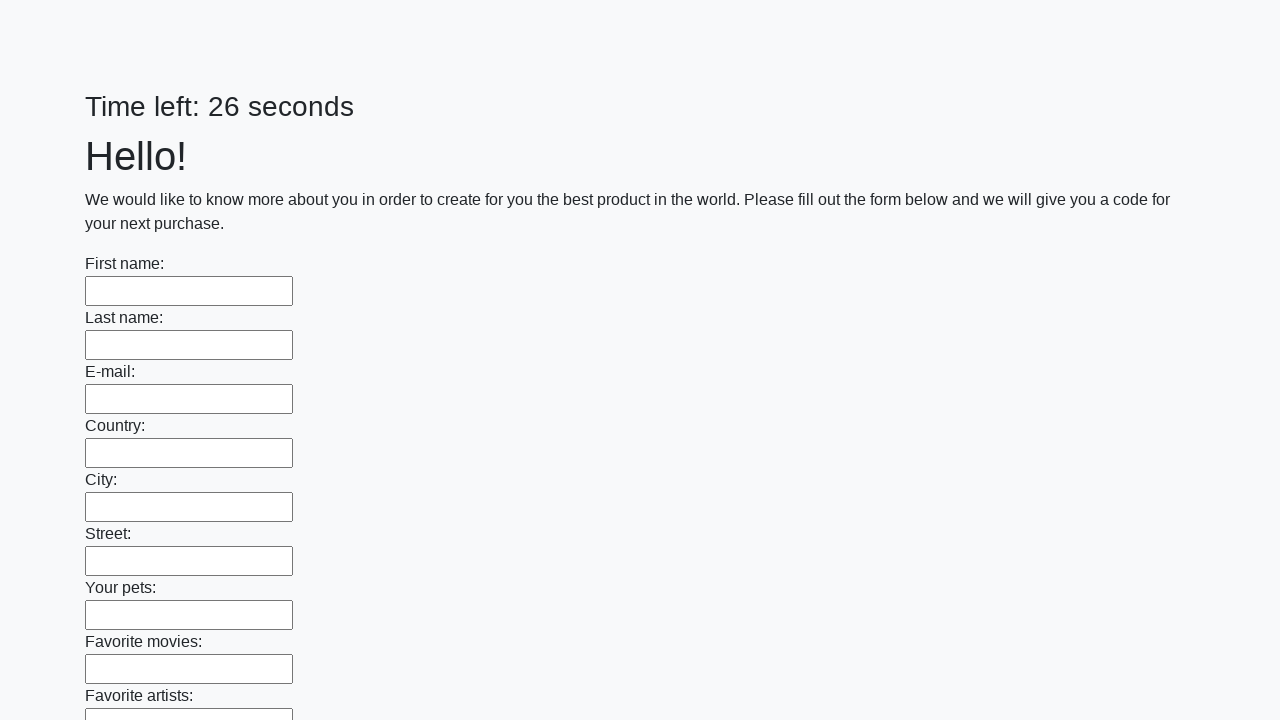

Located all input elements on the page
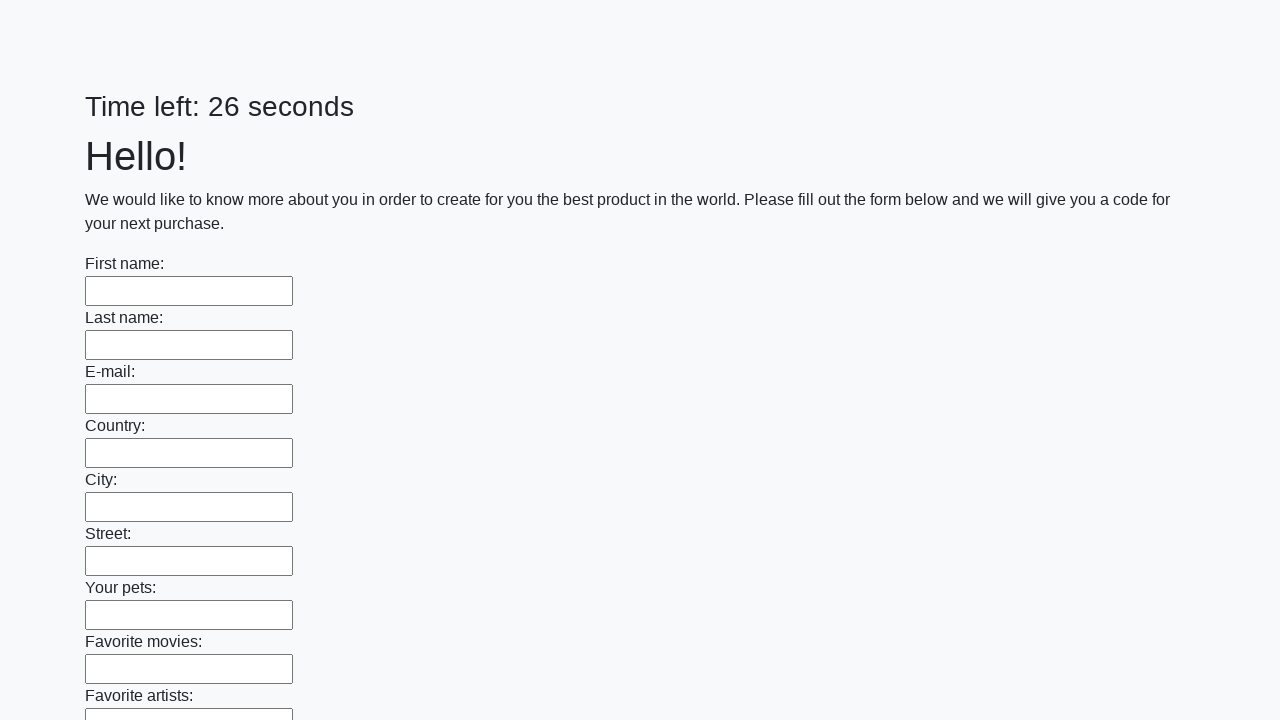

Filled input element 0 with 'value_0' on input >> nth=0
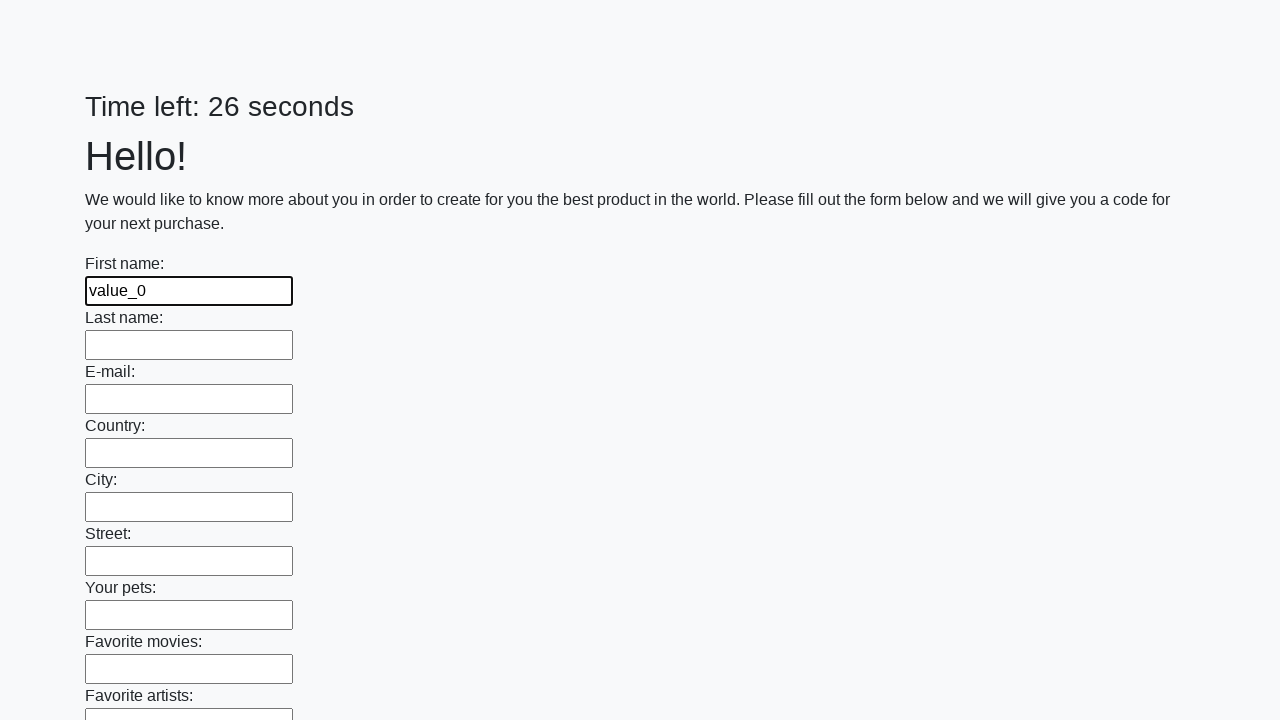

Filled input element 1 with 'value_1' on input >> nth=1
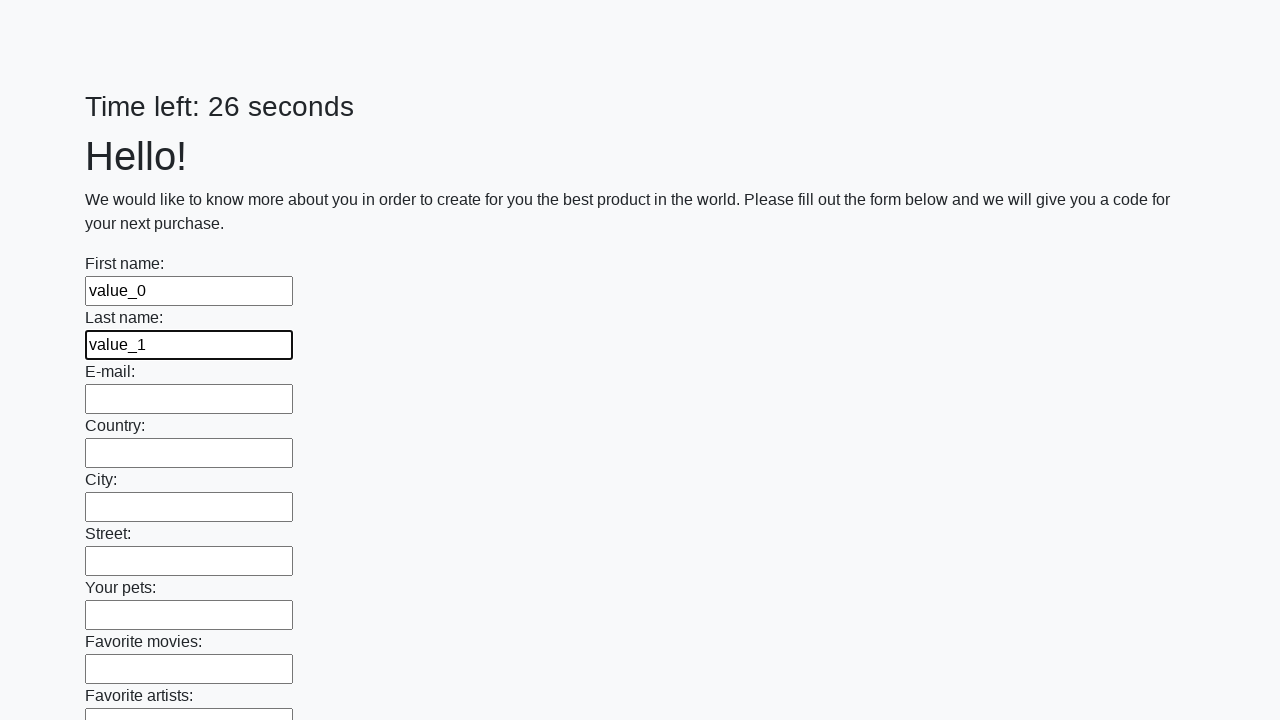

Filled input element 2 with 'value_2' on input >> nth=2
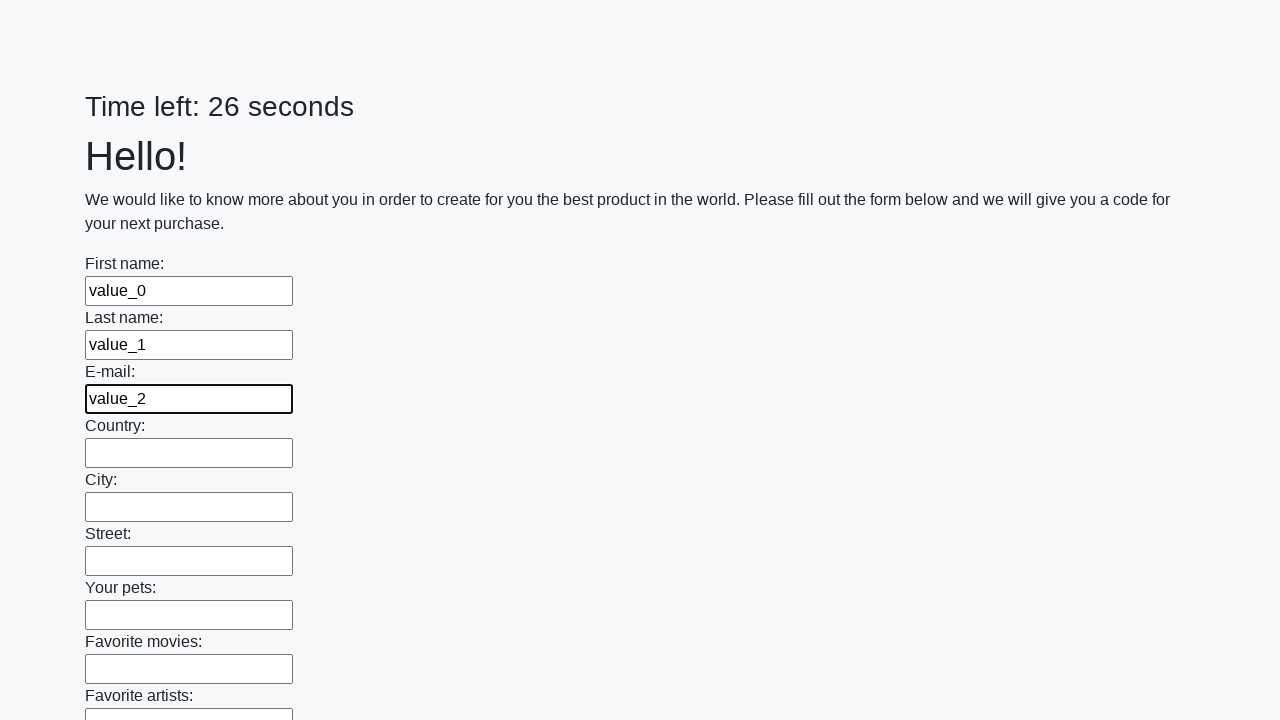

Filled input element 3 with 'value_3' on input >> nth=3
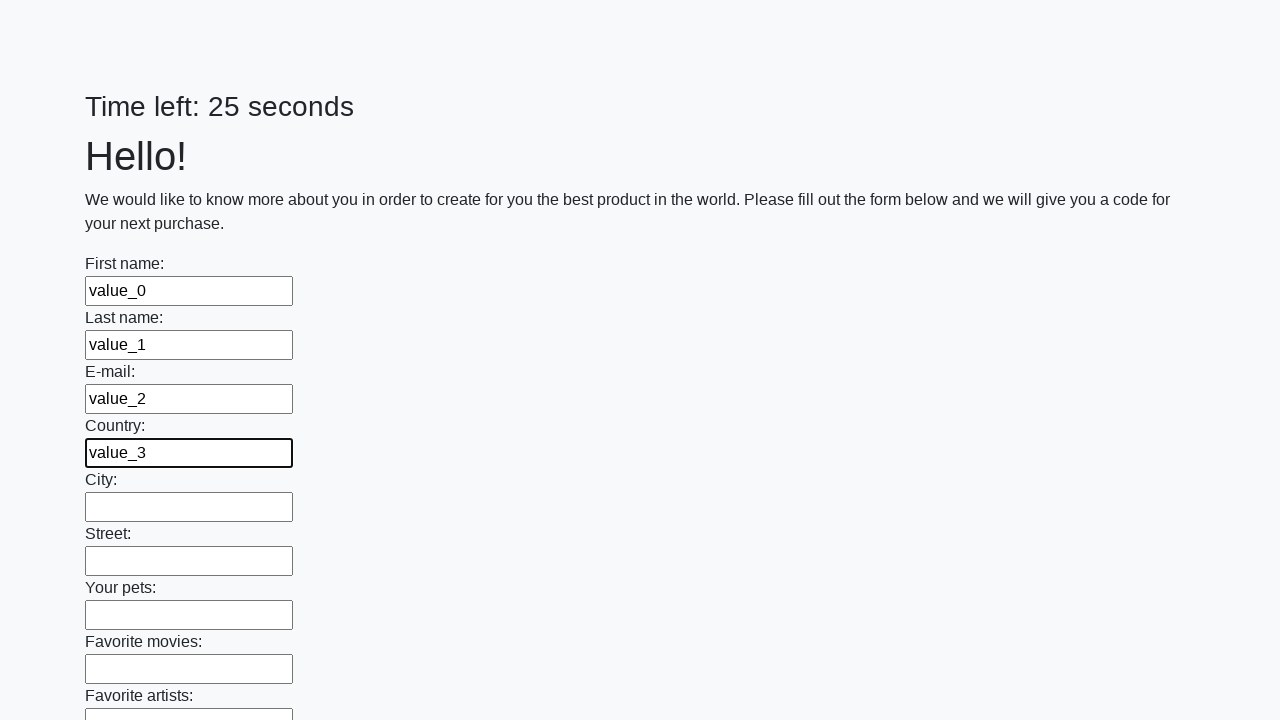

Filled input element 4 with 'value_4' on input >> nth=4
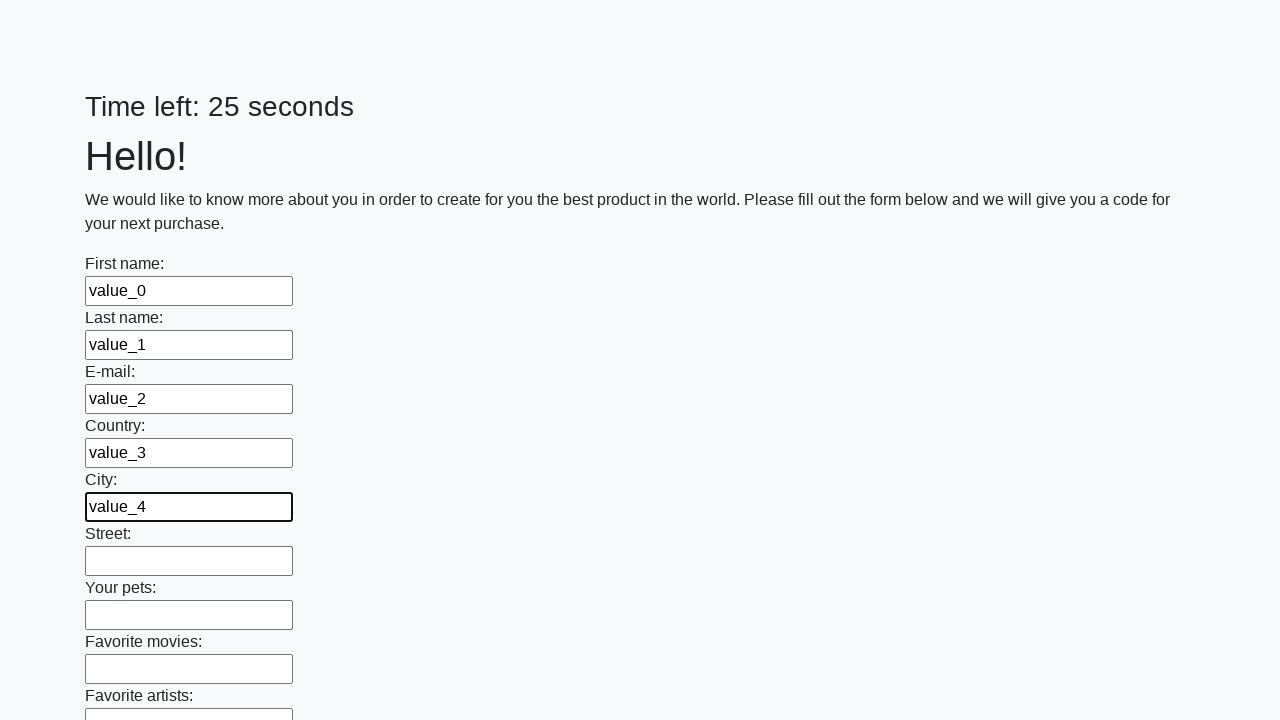

Filled input element 5 with 'value_5' on input >> nth=5
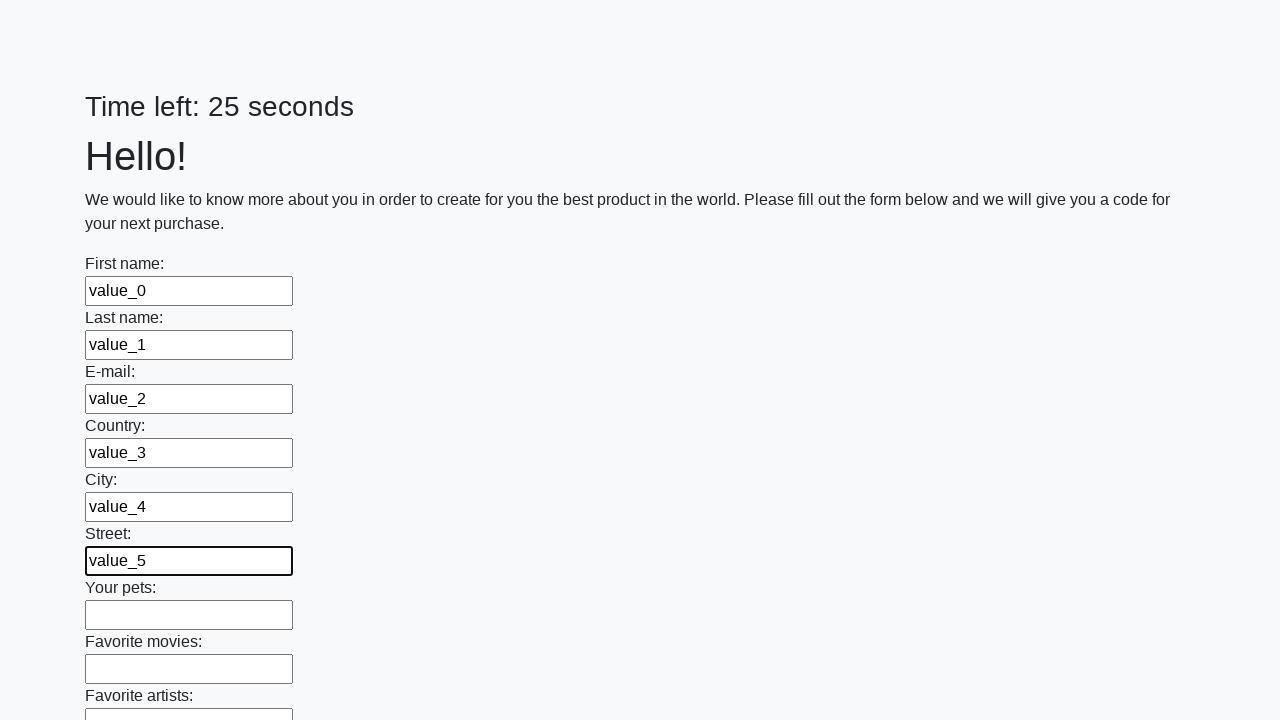

Filled input element 6 with 'value_6' on input >> nth=6
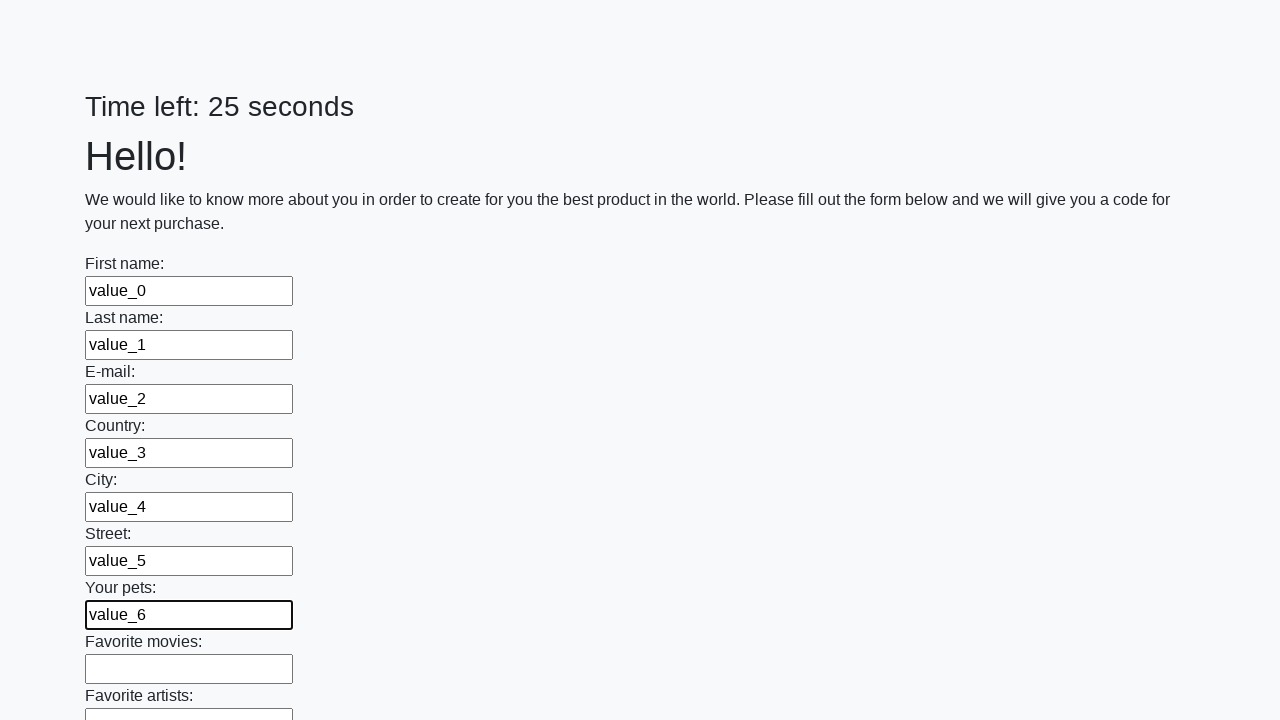

Filled input element 7 with 'value_7' on input >> nth=7
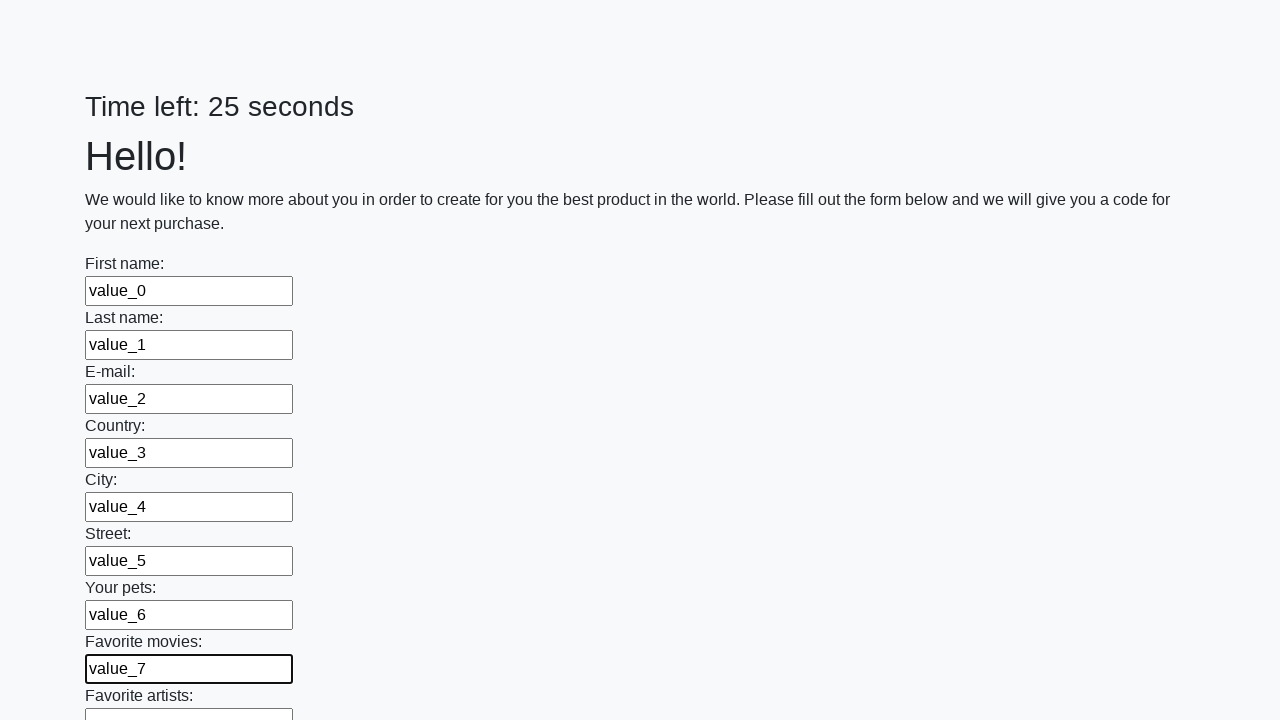

Filled input element 8 with 'value_8' on input >> nth=8
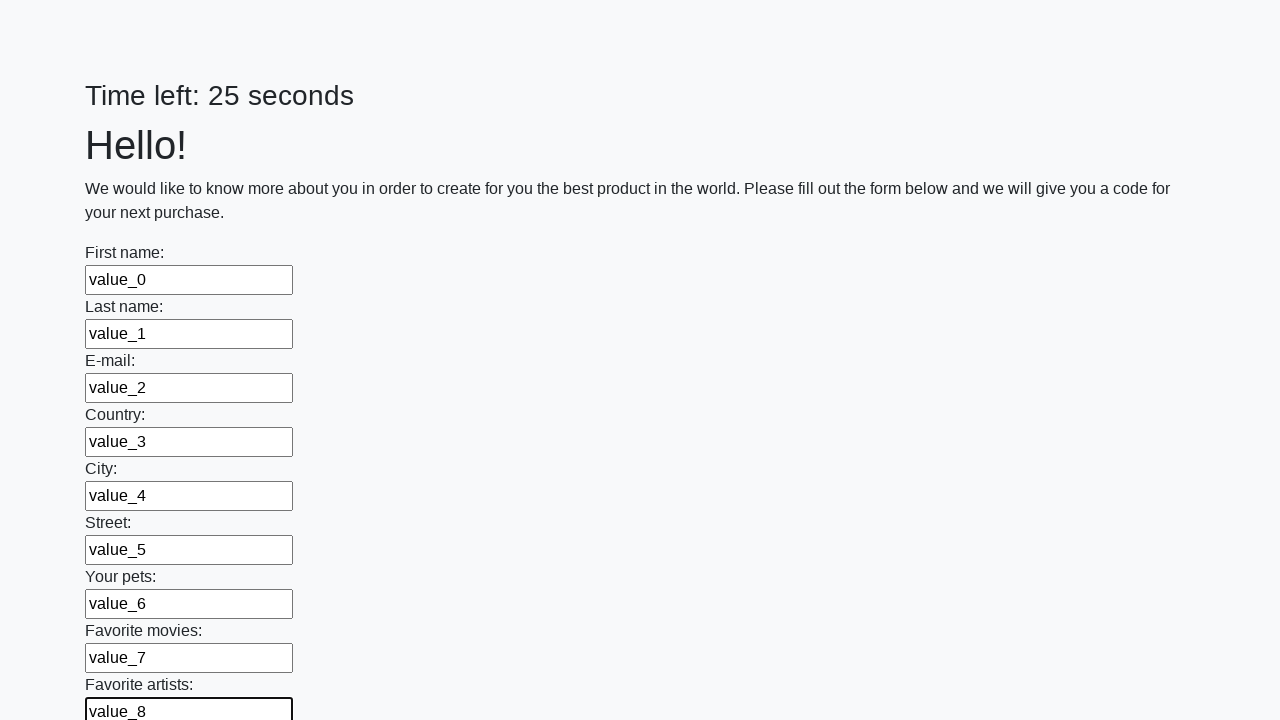

Filled input element 9 with 'value_9' on input >> nth=9
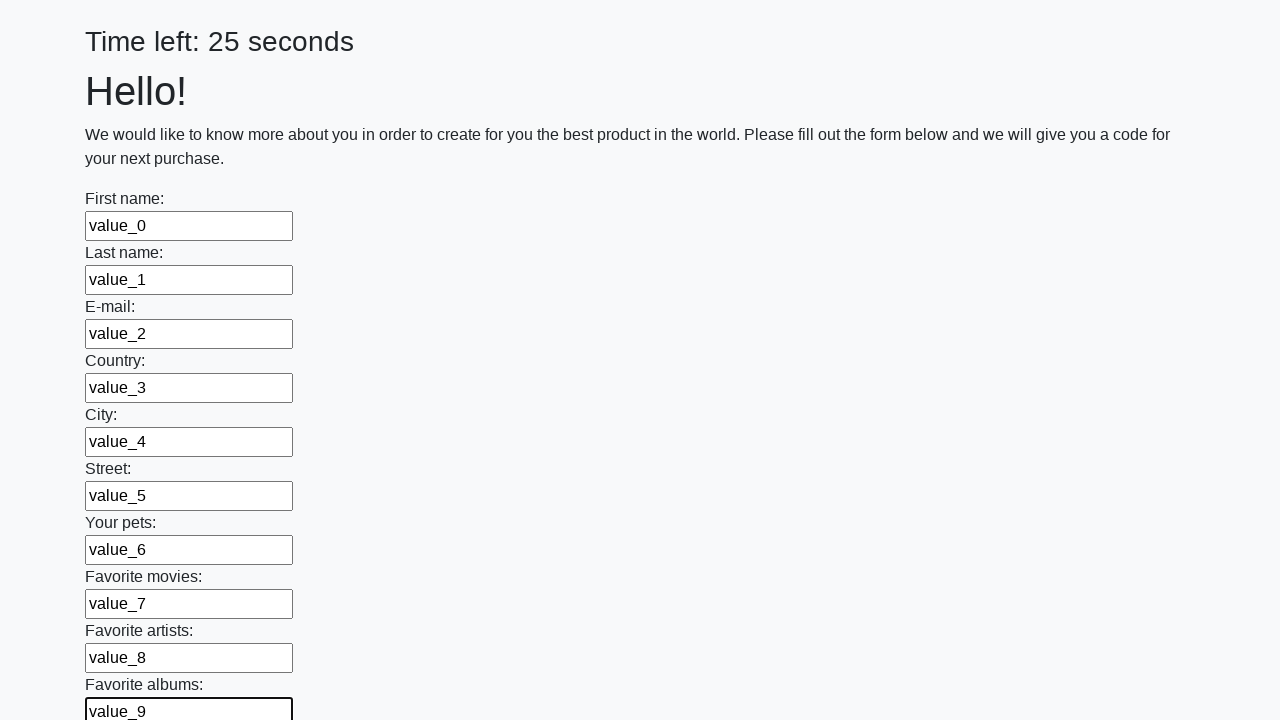

Filled input element 10 with 'value_10' on input >> nth=10
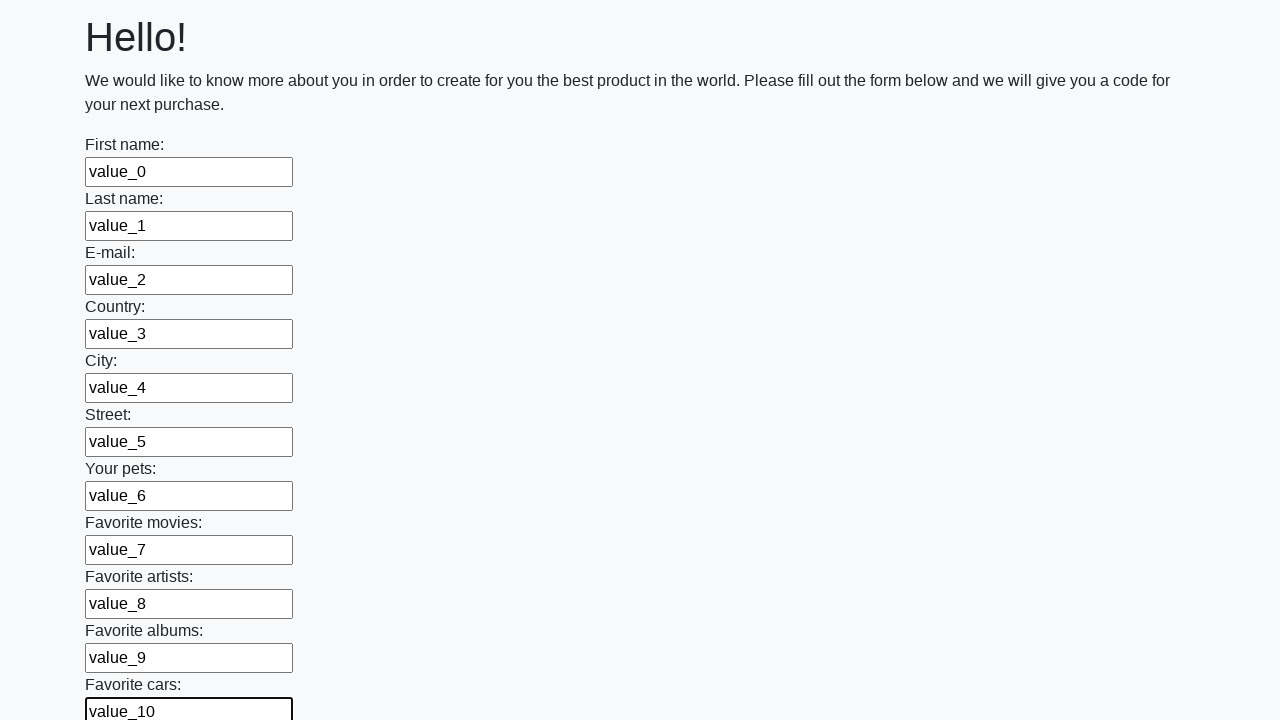

Filled input element 11 with 'value_11' on input >> nth=11
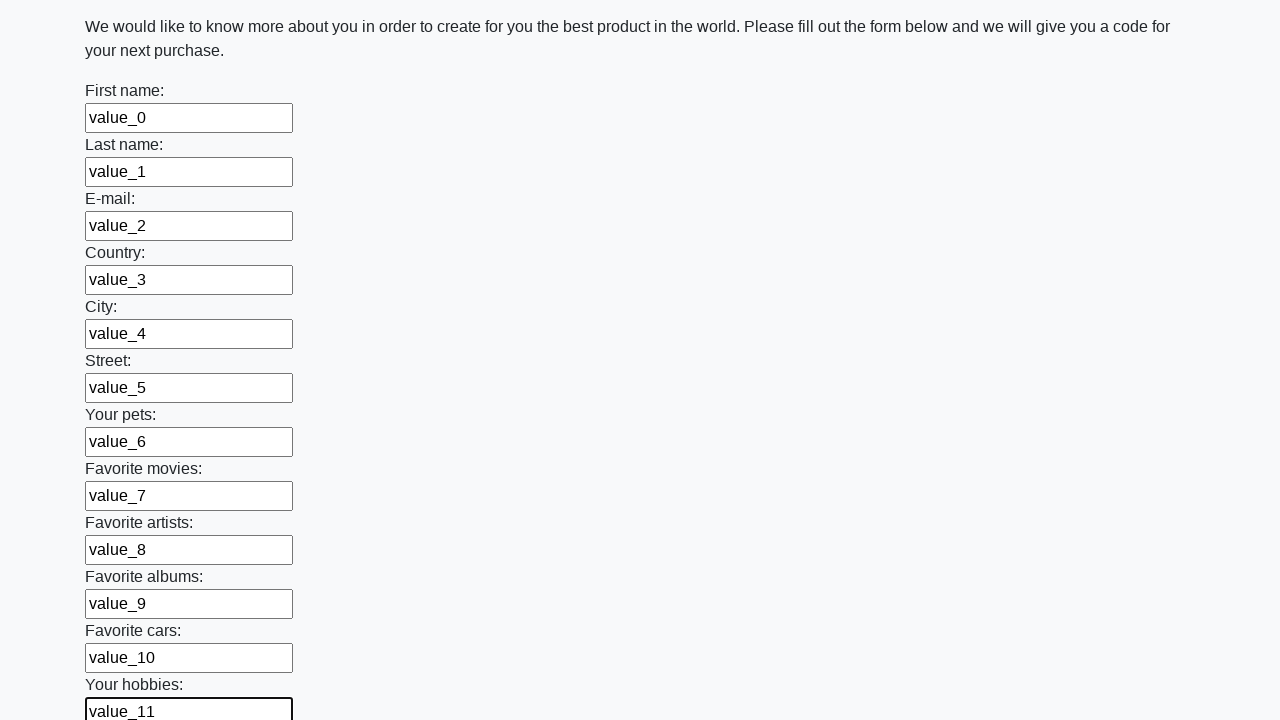

Filled input element 12 with 'value_12' on input >> nth=12
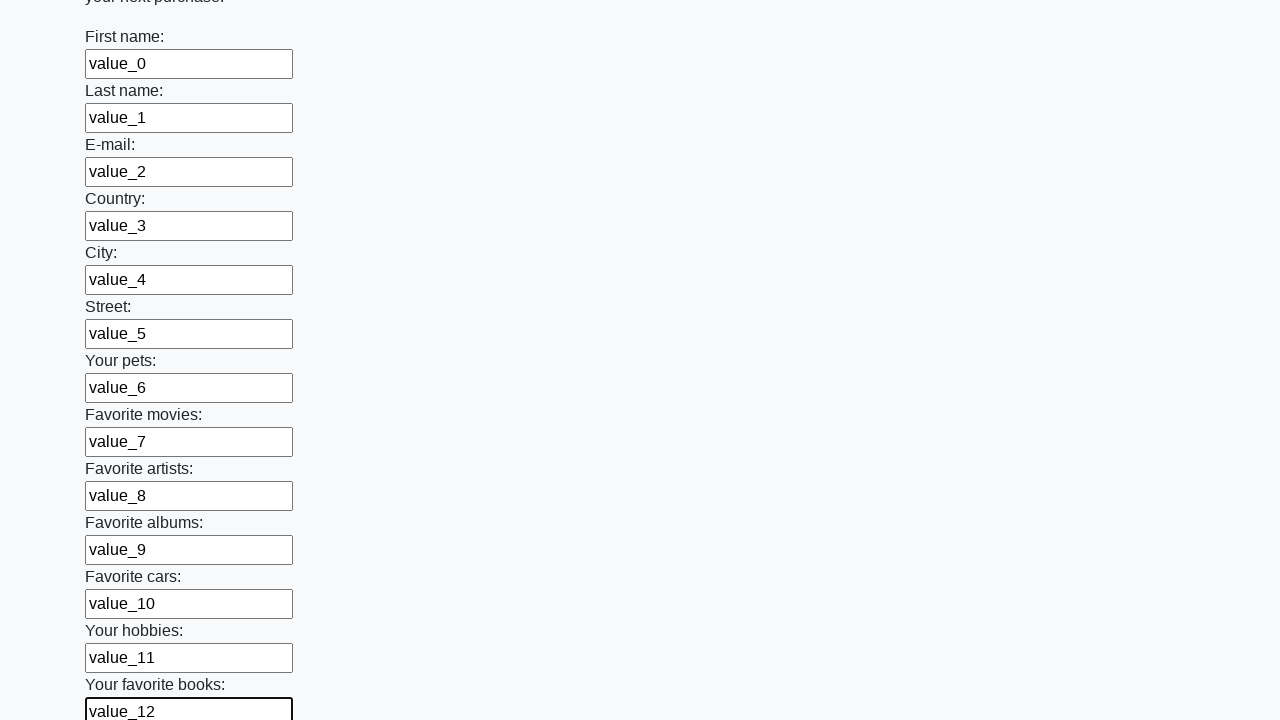

Filled input element 13 with 'value_13' on input >> nth=13
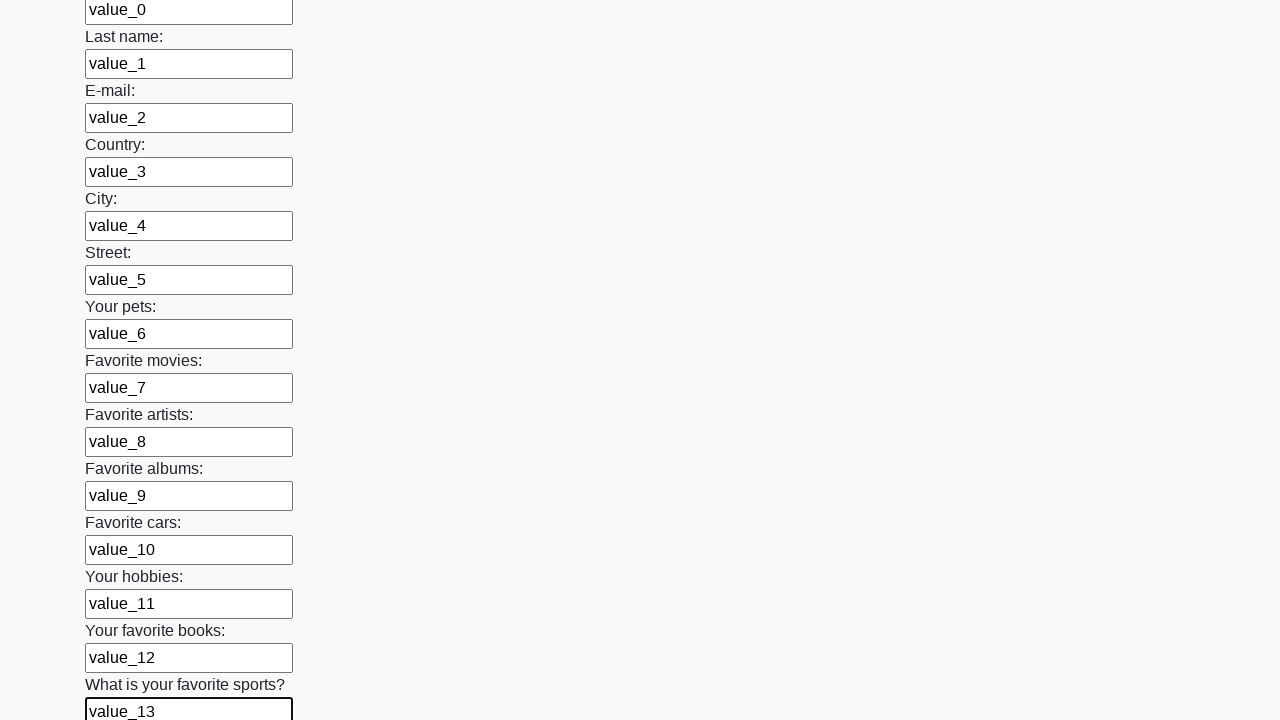

Filled input element 14 with 'value_14' on input >> nth=14
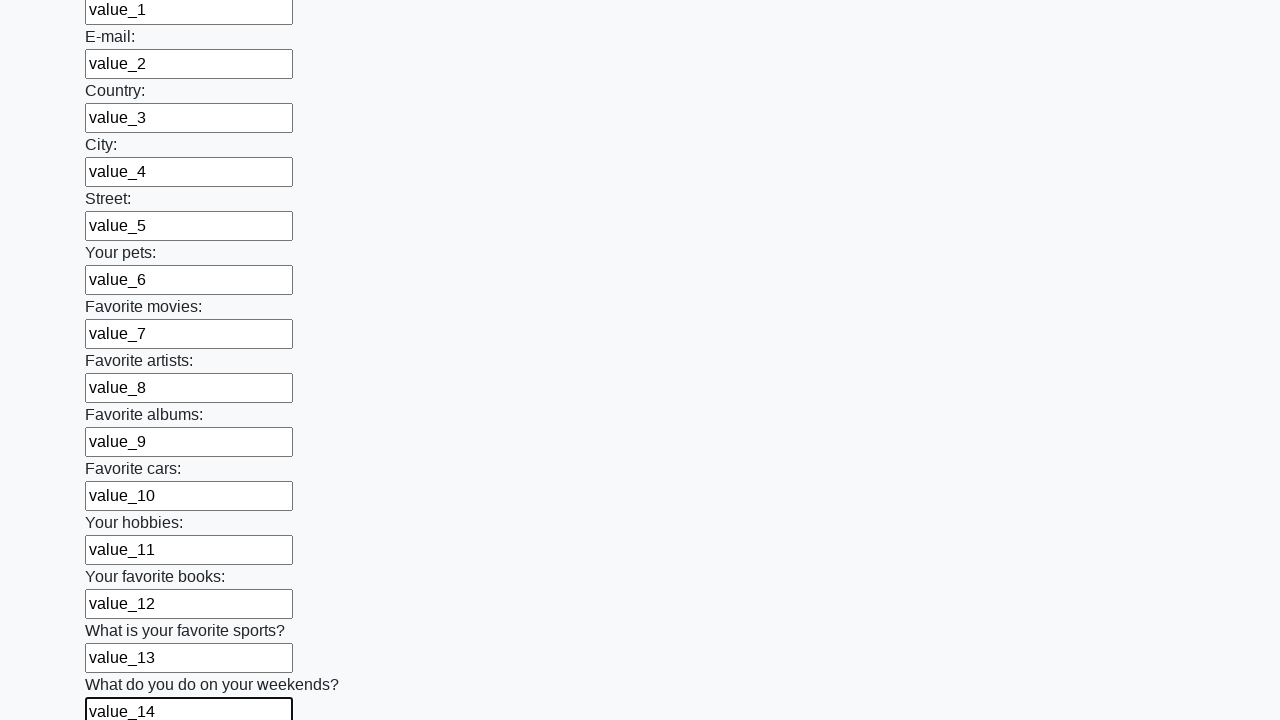

Filled input element 15 with 'value_15' on input >> nth=15
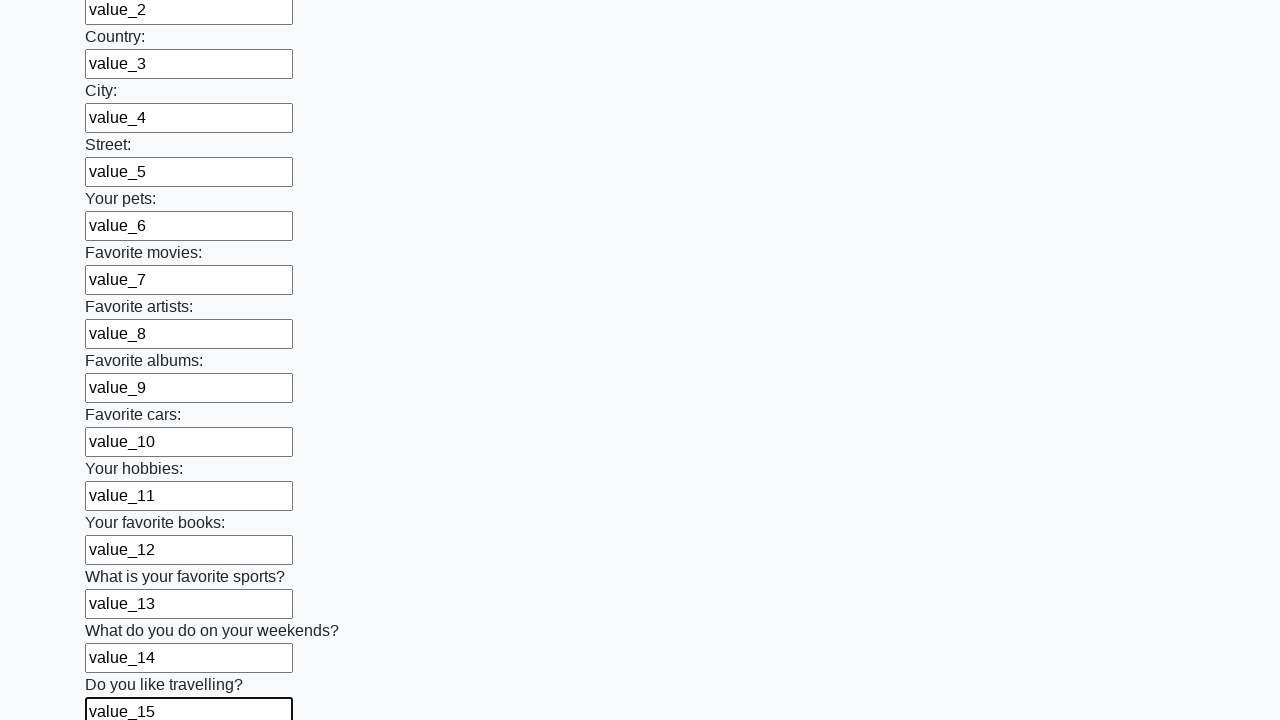

Filled input element 16 with 'value_16' on input >> nth=16
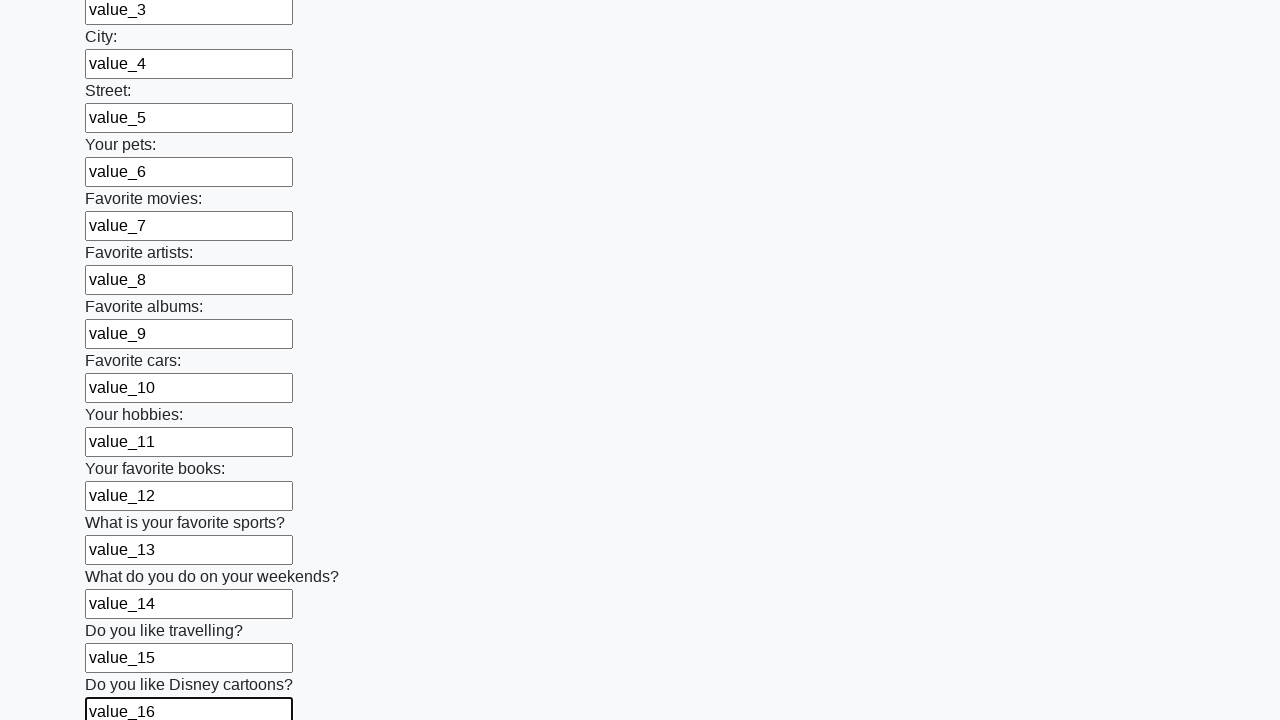

Filled input element 17 with 'value_17' on input >> nth=17
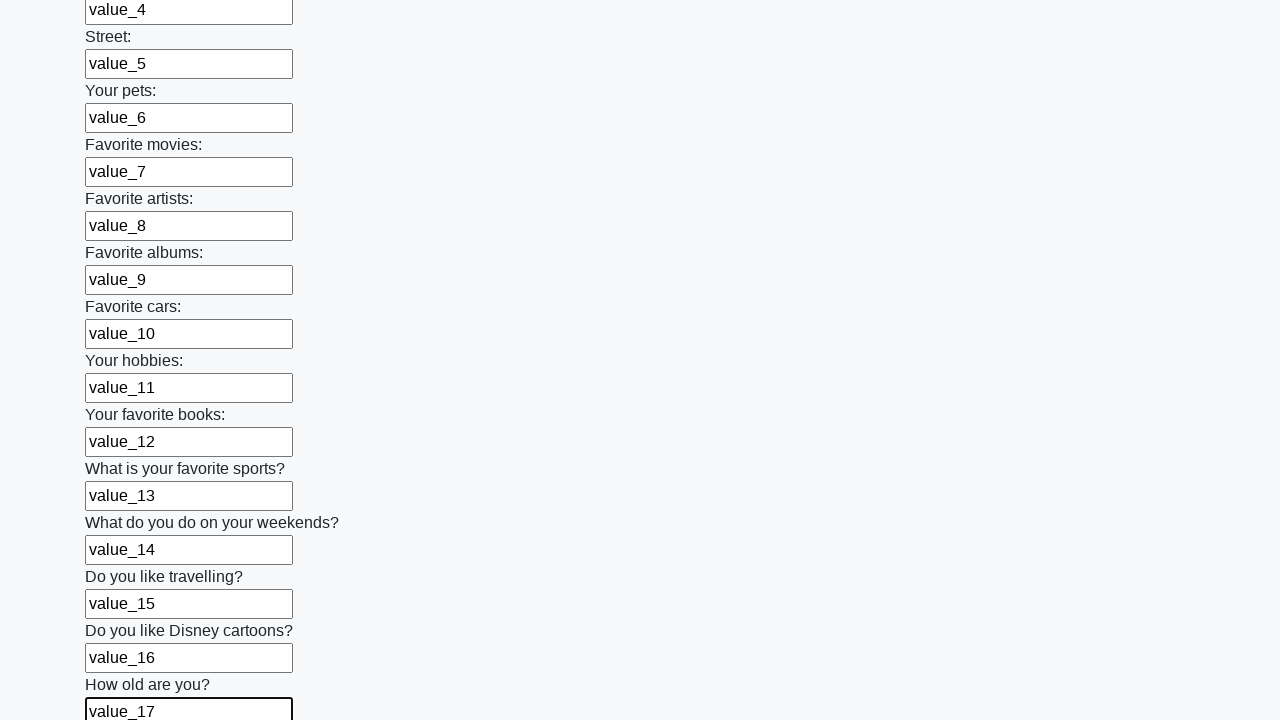

Filled input element 18 with 'value_18' on input >> nth=18
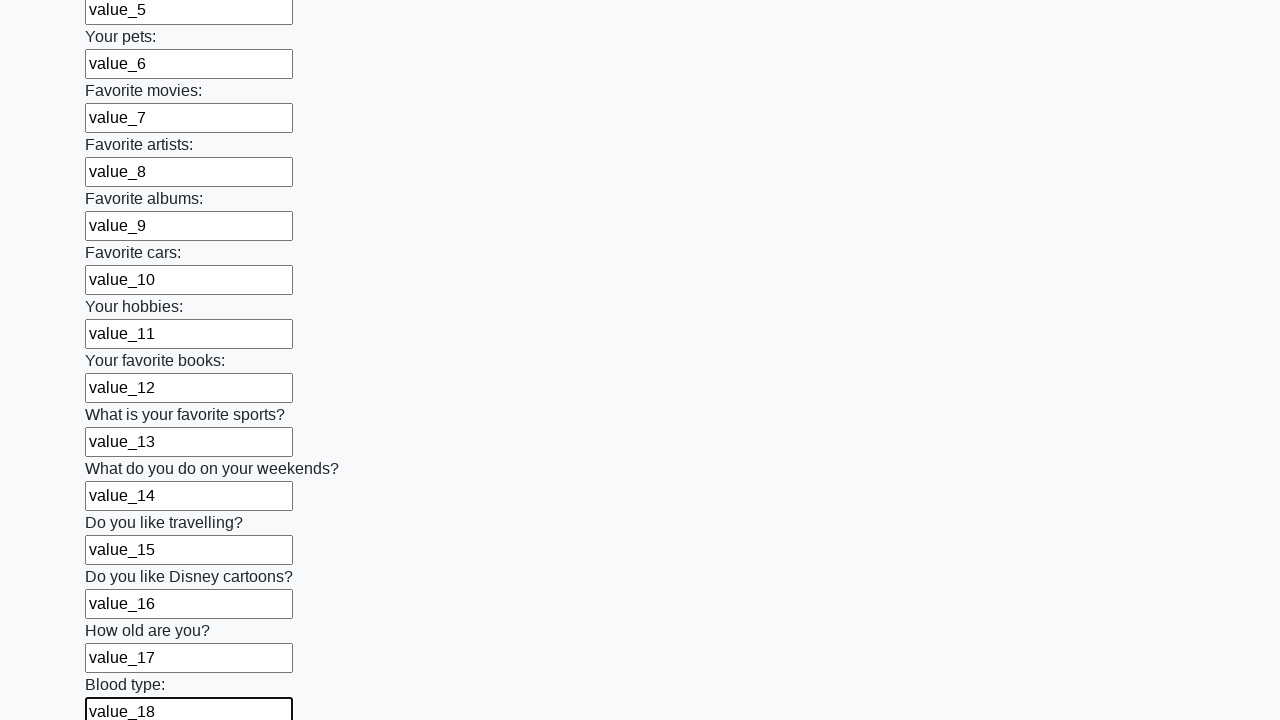

Filled input element 19 with 'value_19' on input >> nth=19
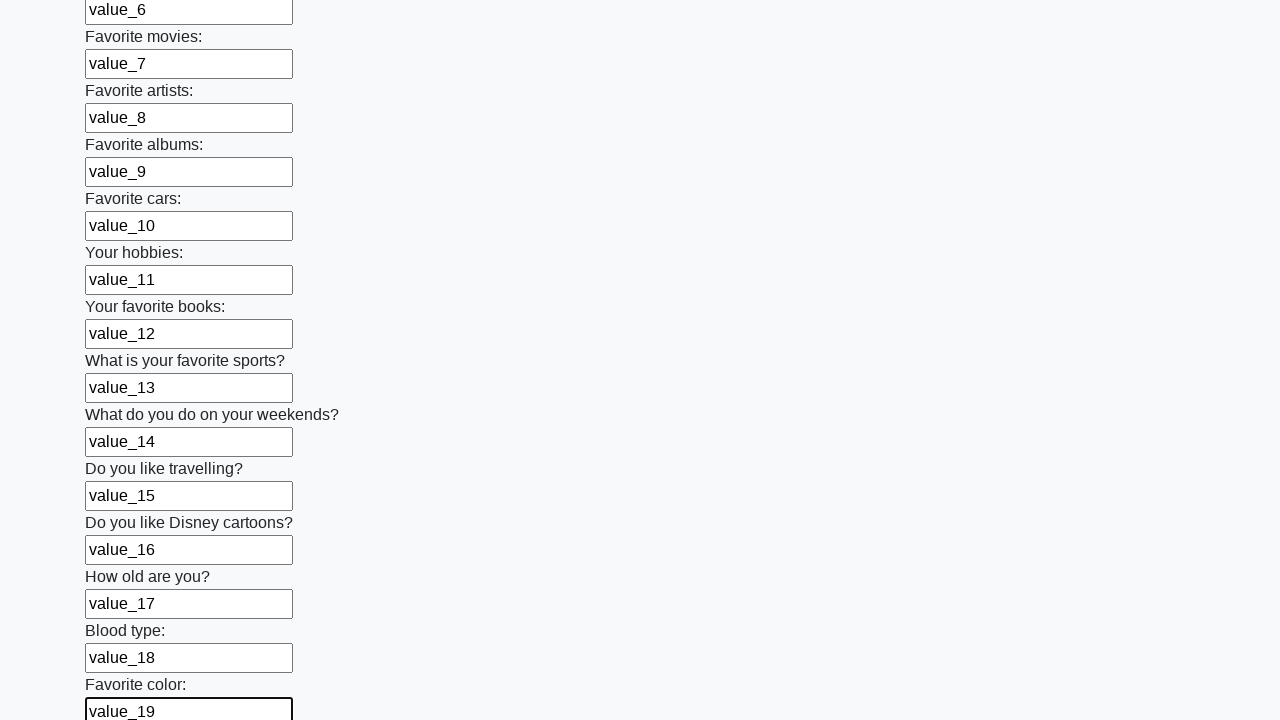

Filled input element 20 with 'value_20' on input >> nth=20
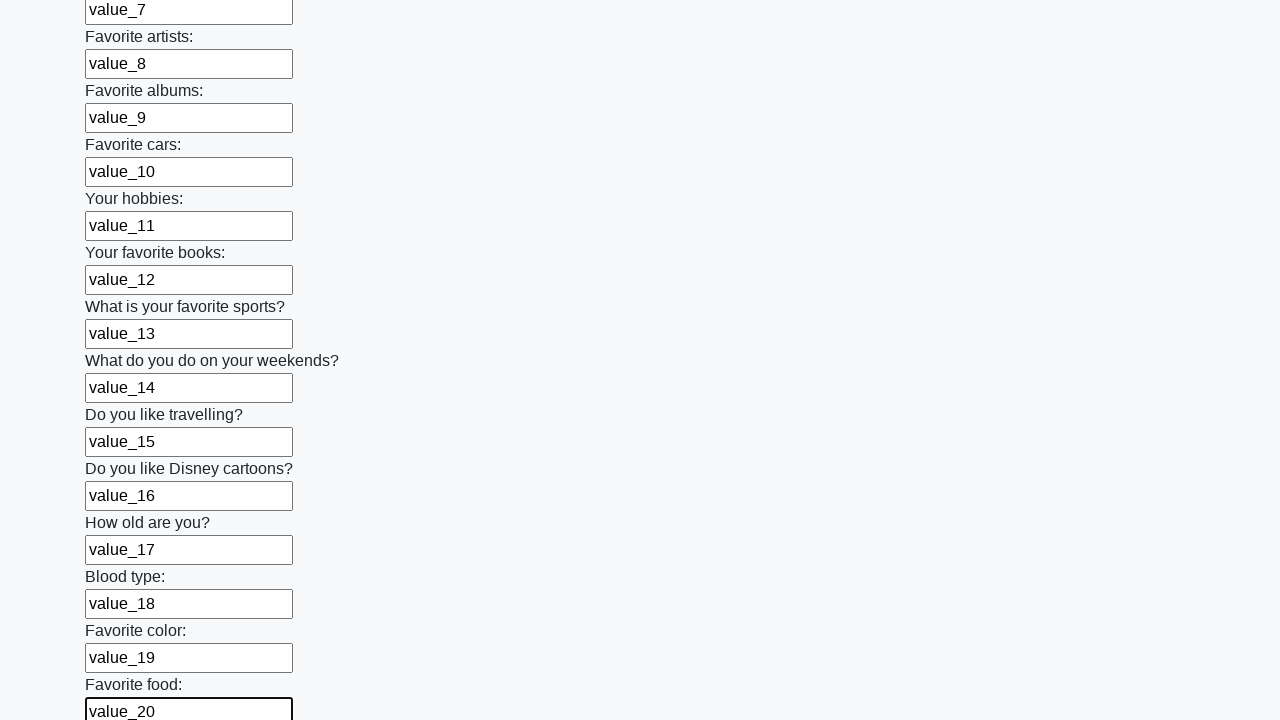

Filled input element 21 with 'value_21' on input >> nth=21
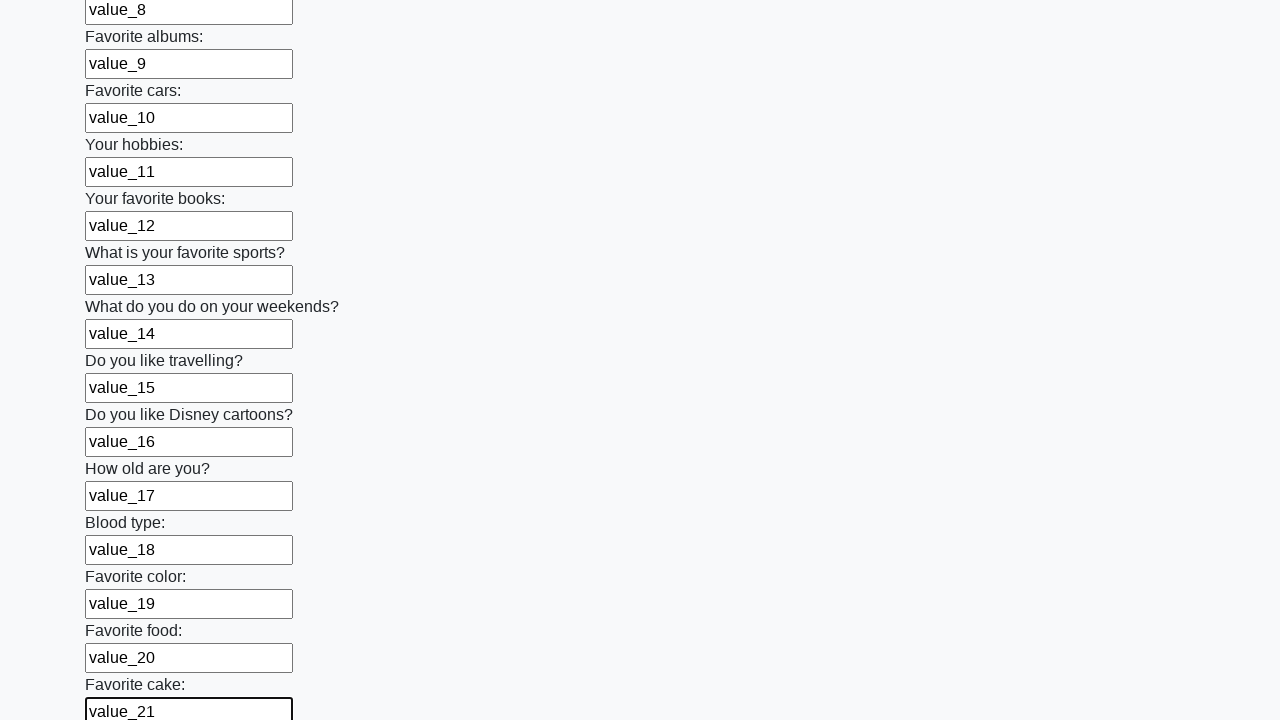

Filled input element 22 with 'value_22' on input >> nth=22
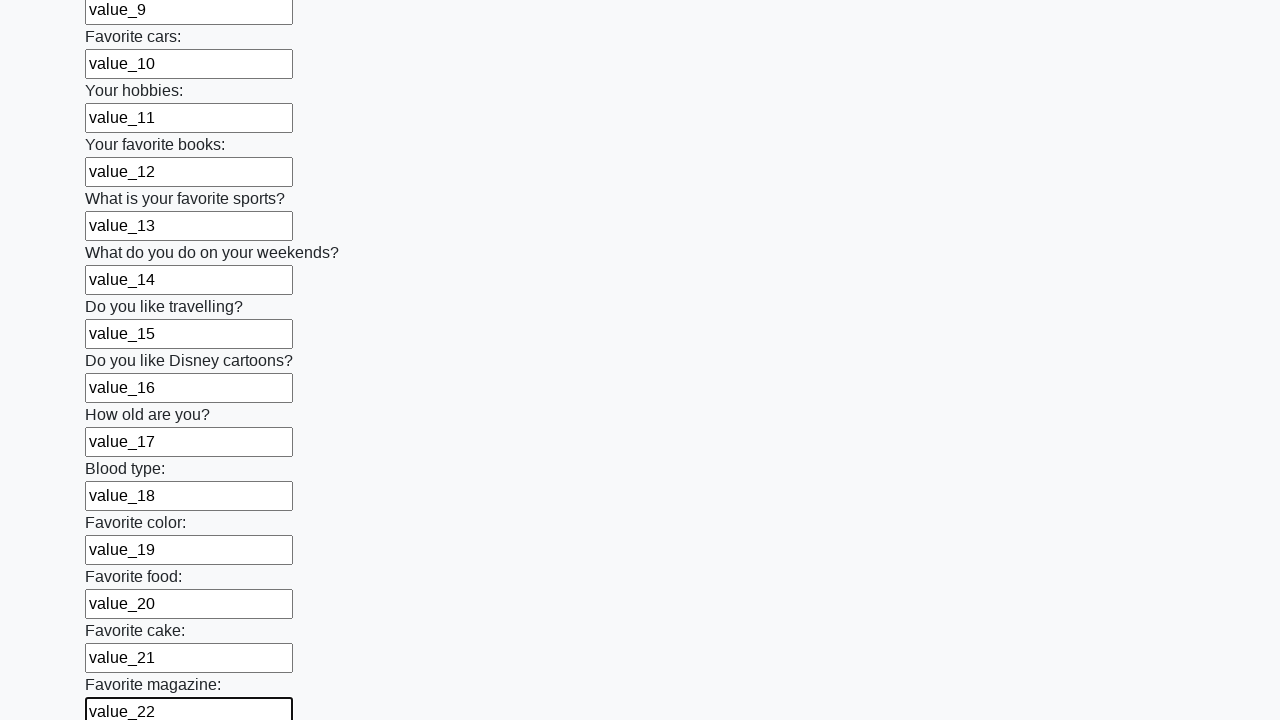

Filled input element 23 with 'value_23' on input >> nth=23
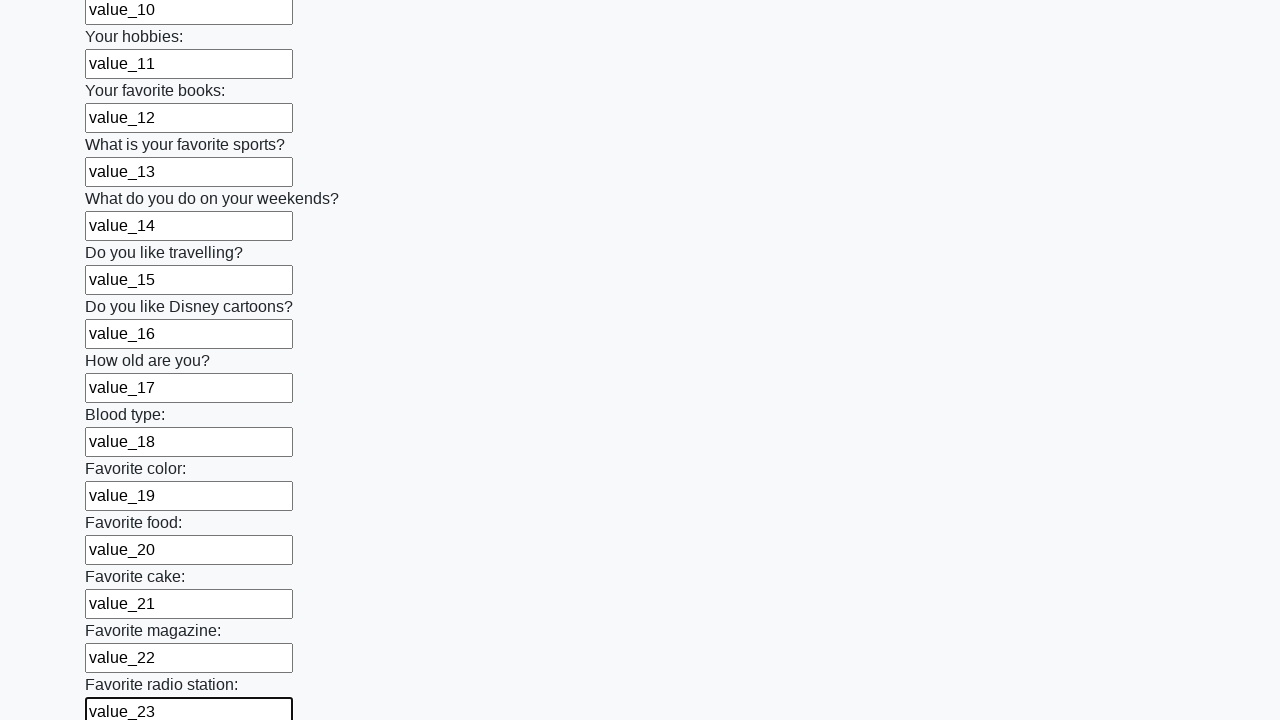

Filled input element 24 with 'value_24' on input >> nth=24
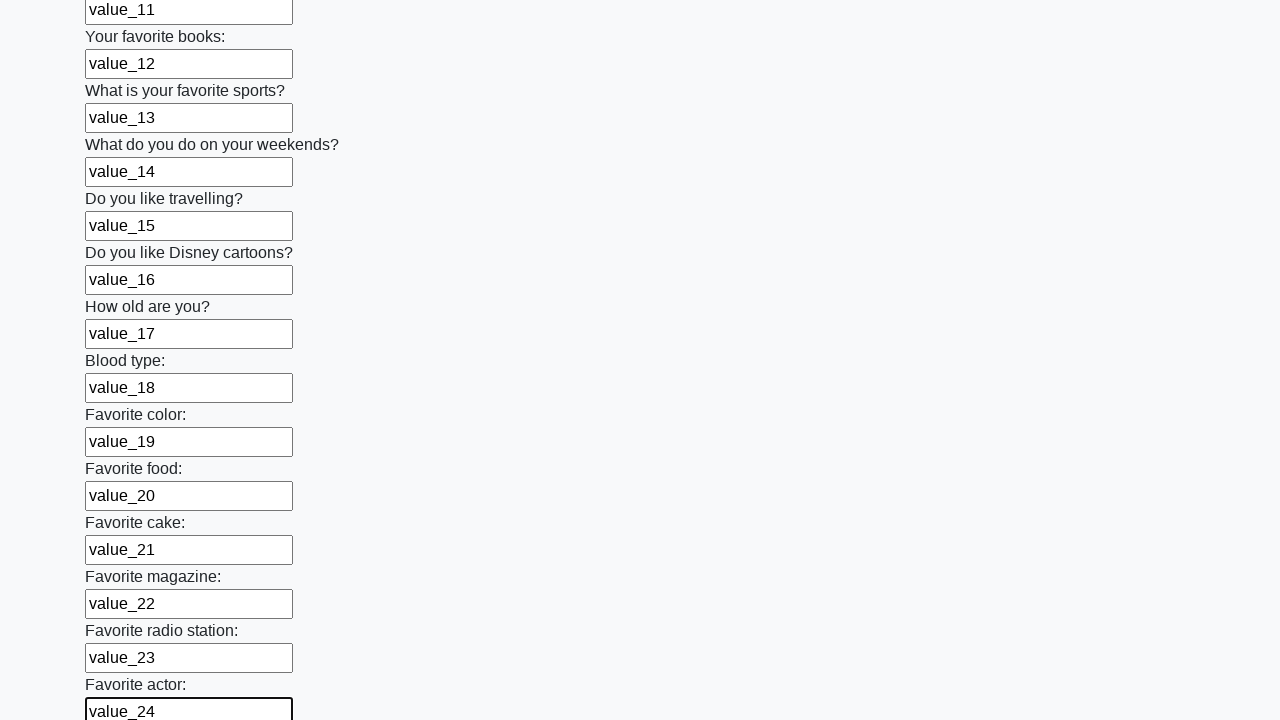

Filled input element 25 with 'value_25' on input >> nth=25
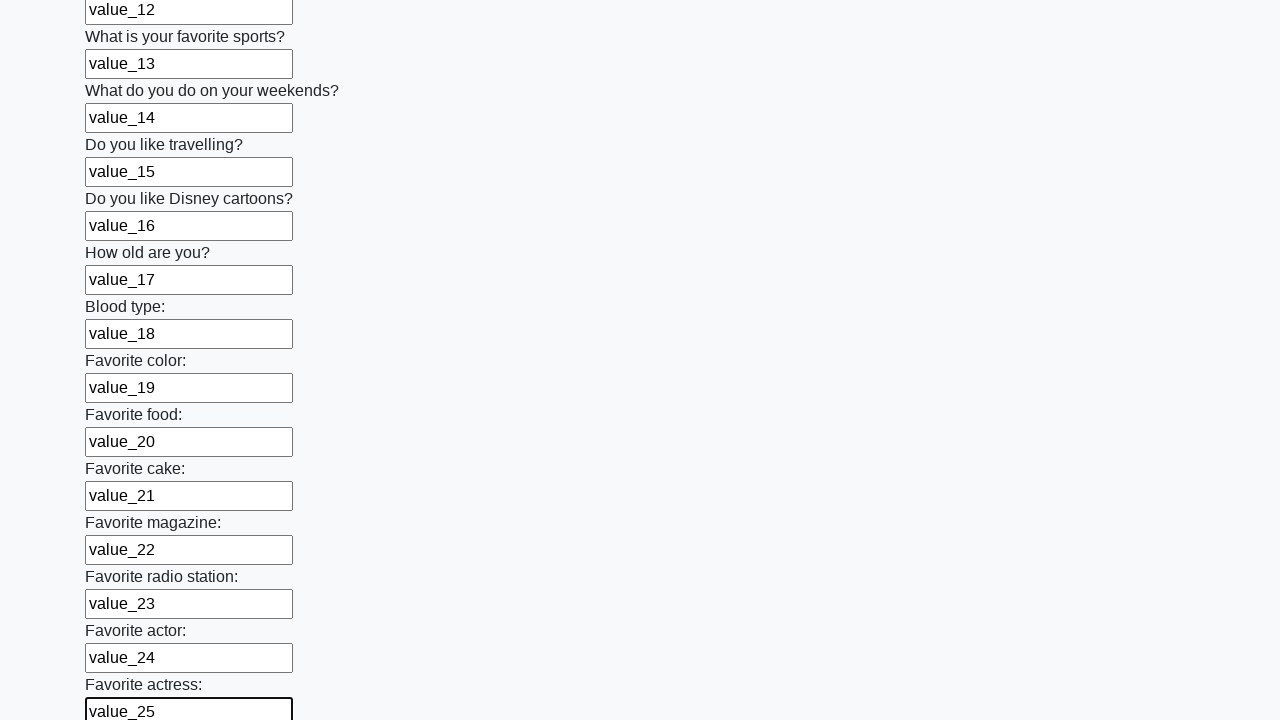

Filled input element 26 with 'value_26' on input >> nth=26
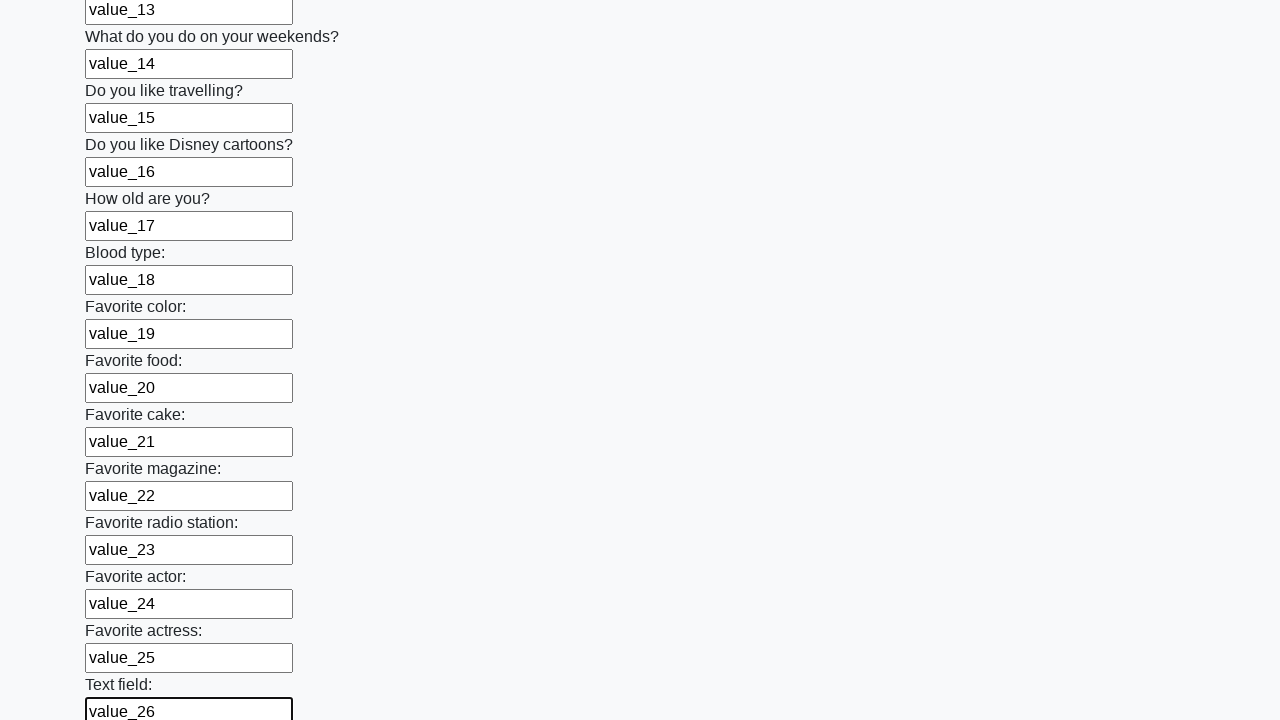

Filled input element 27 with 'value_27' on input >> nth=27
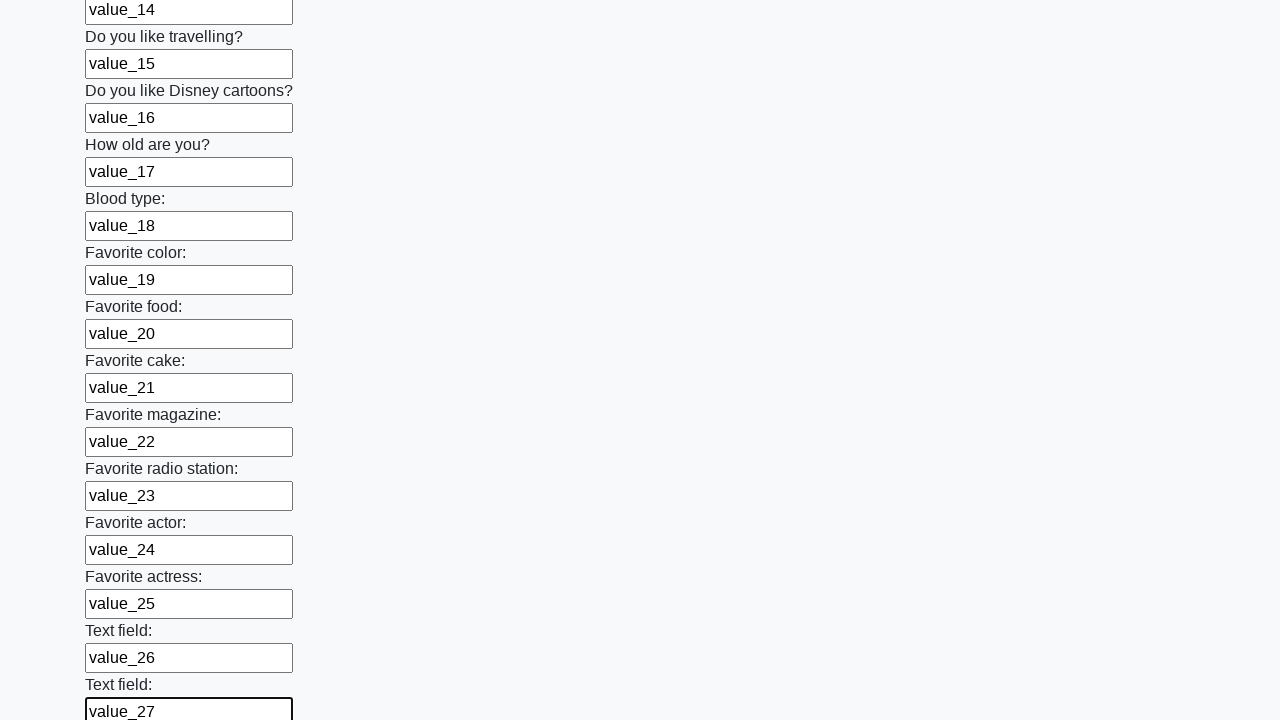

Filled input element 28 with 'value_28' on input >> nth=28
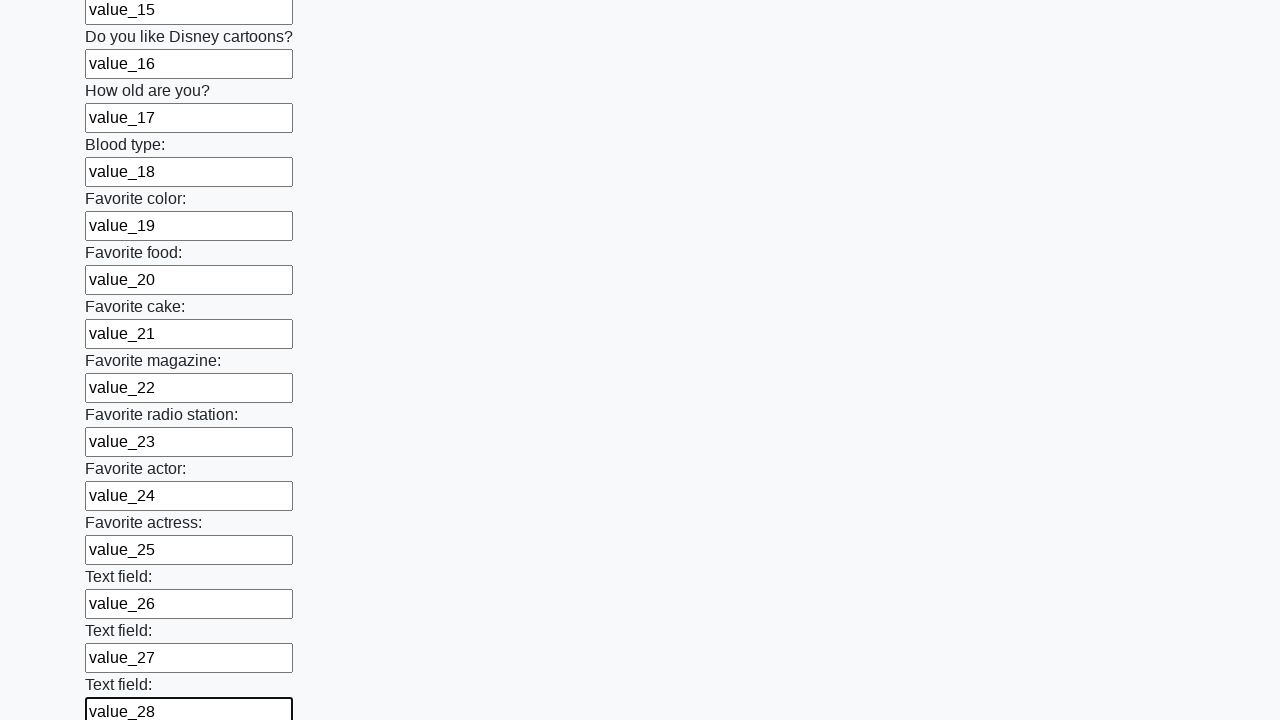

Filled input element 29 with 'value_29' on input >> nth=29
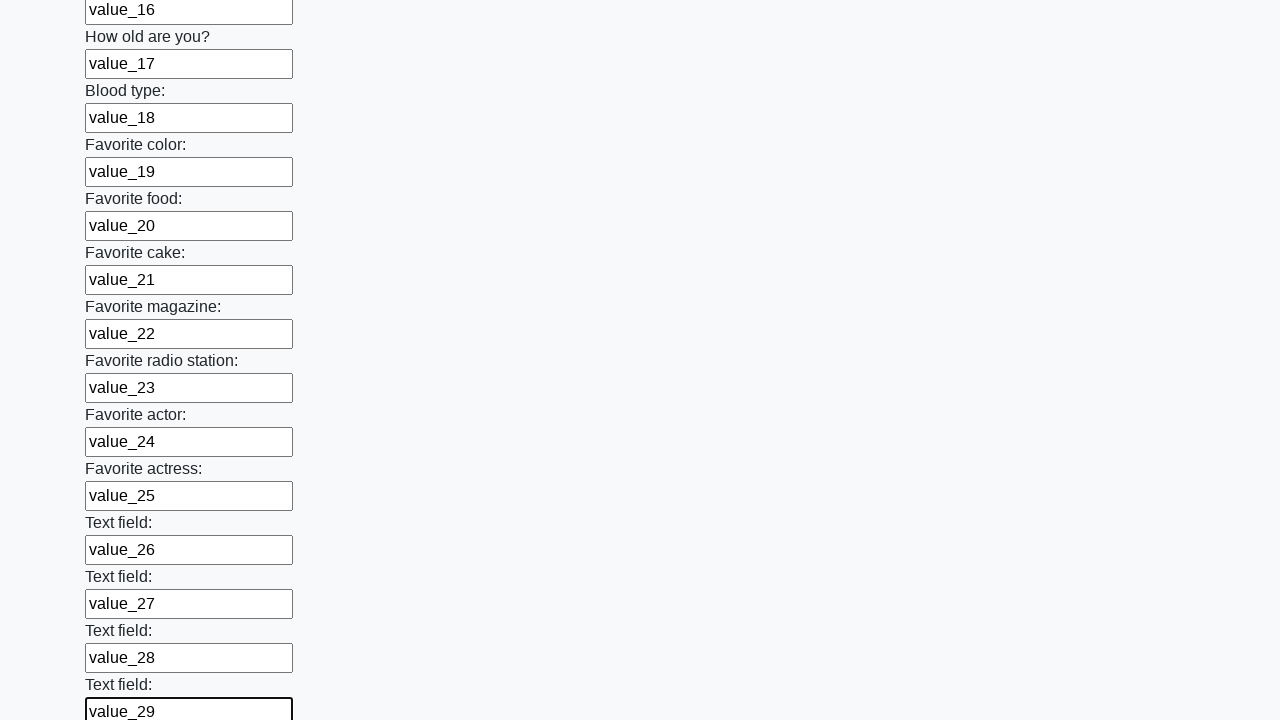

Filled input element 30 with 'value_30' on input >> nth=30
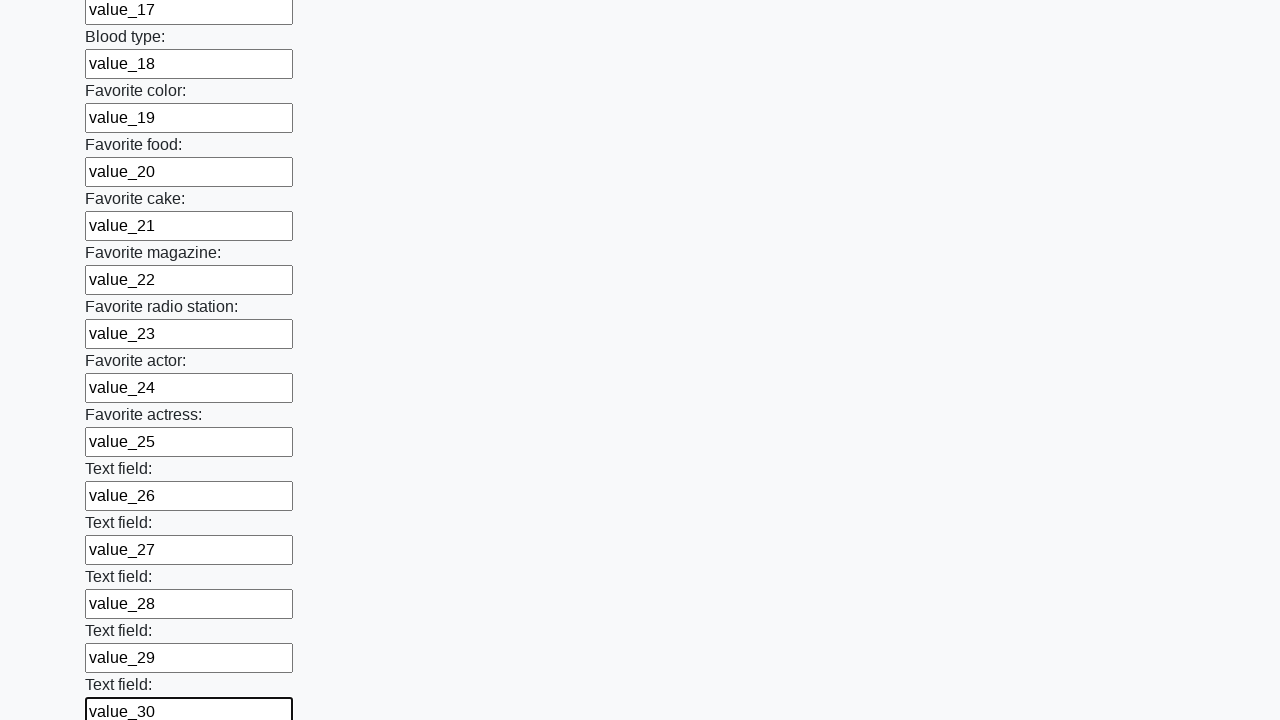

Filled input element 31 with 'value_31' on input >> nth=31
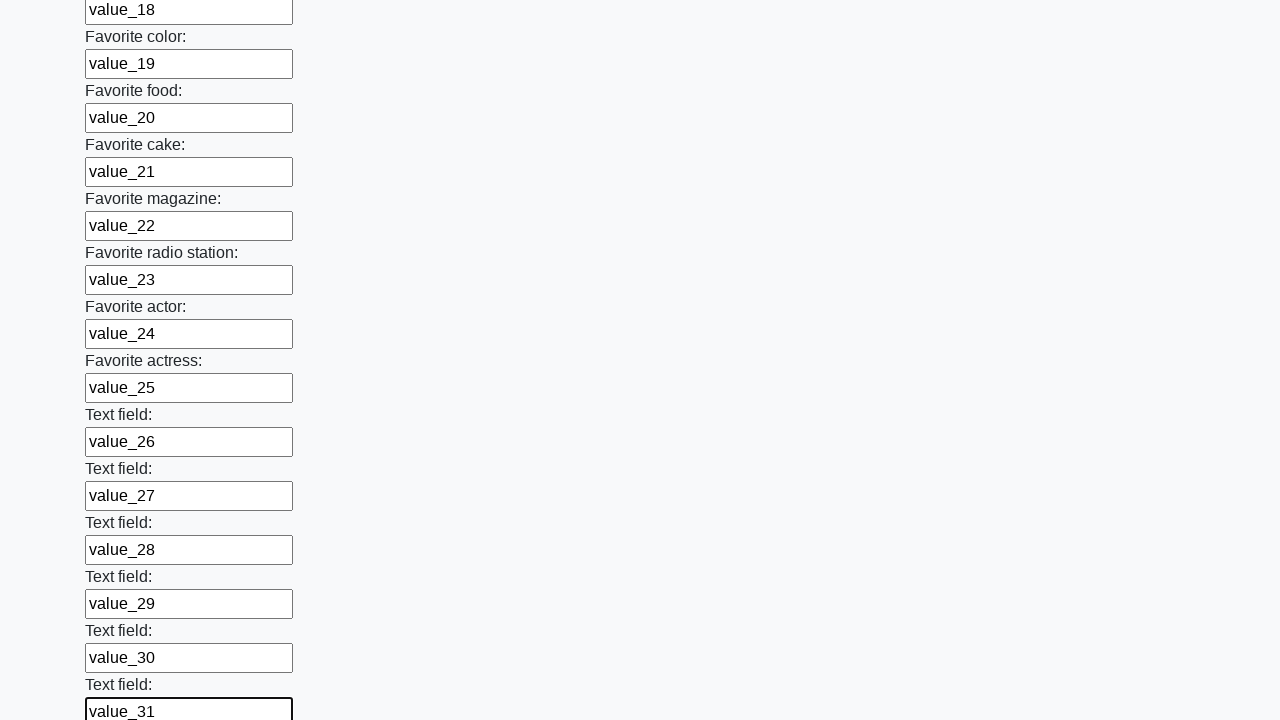

Filled input element 32 with 'value_32' on input >> nth=32
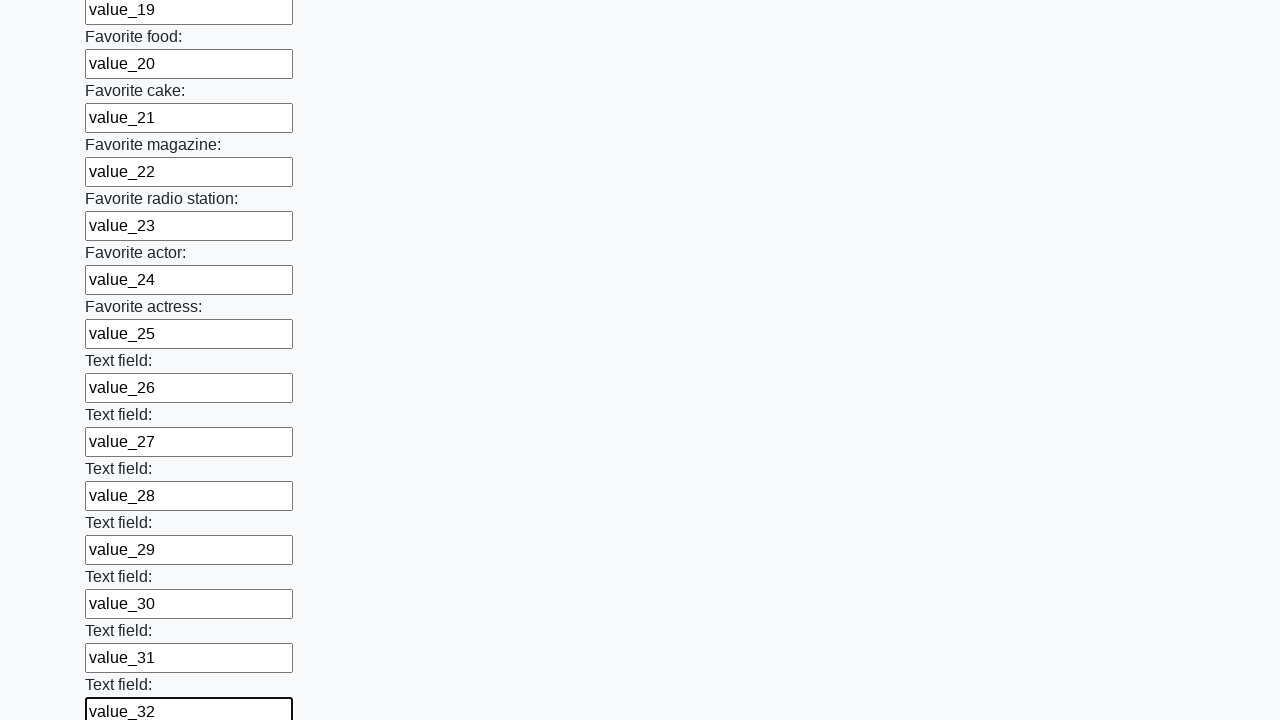

Filled input element 33 with 'value_33' on input >> nth=33
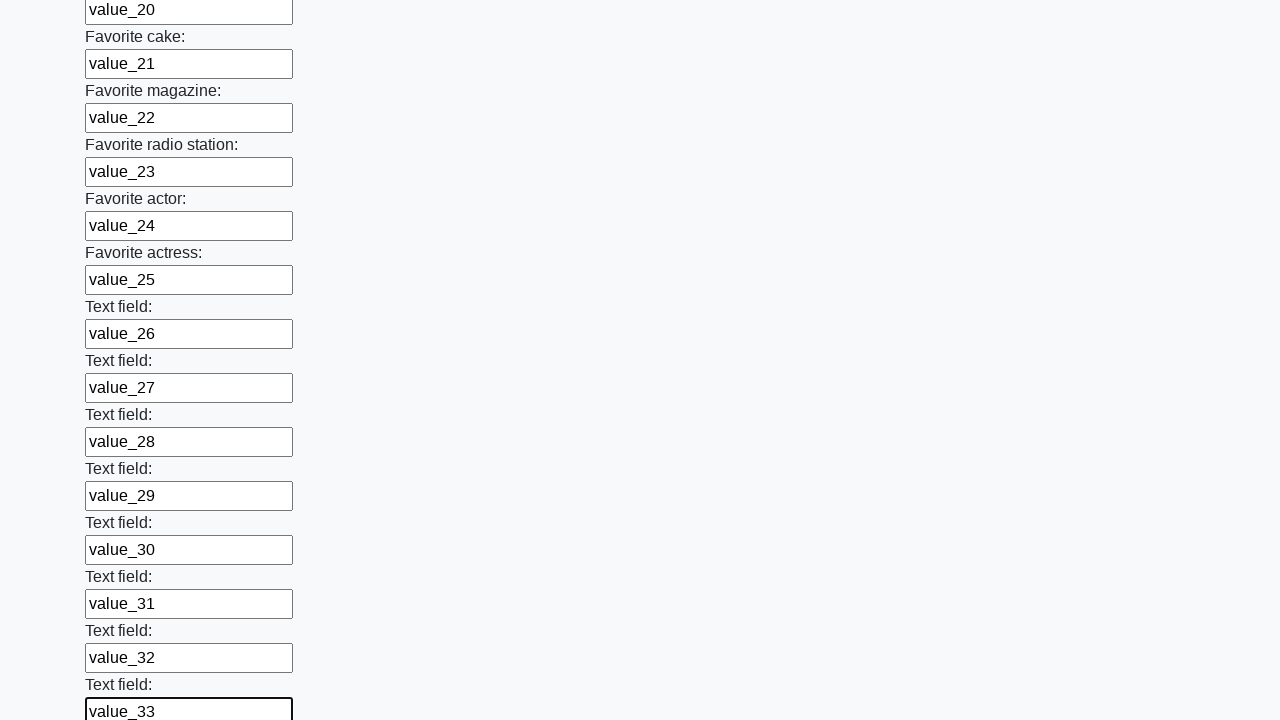

Filled input element 34 with 'value_34' on input >> nth=34
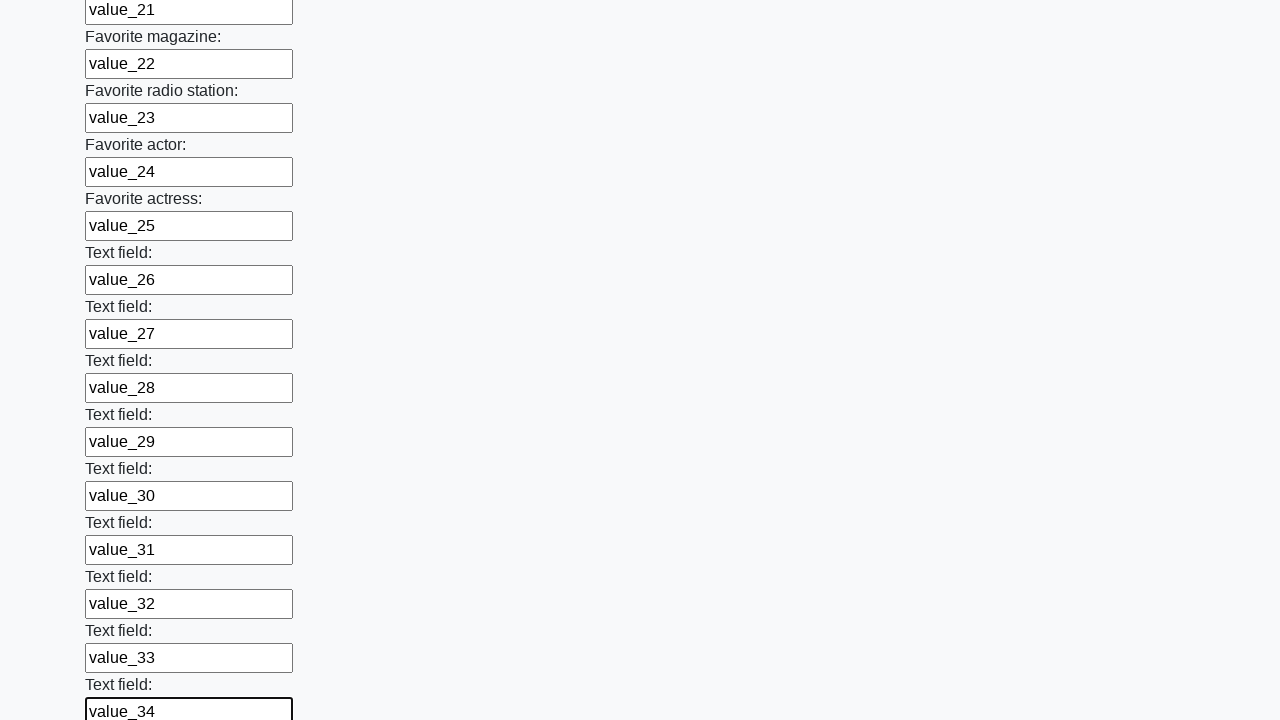

Filled input element 35 with 'value_35' on input >> nth=35
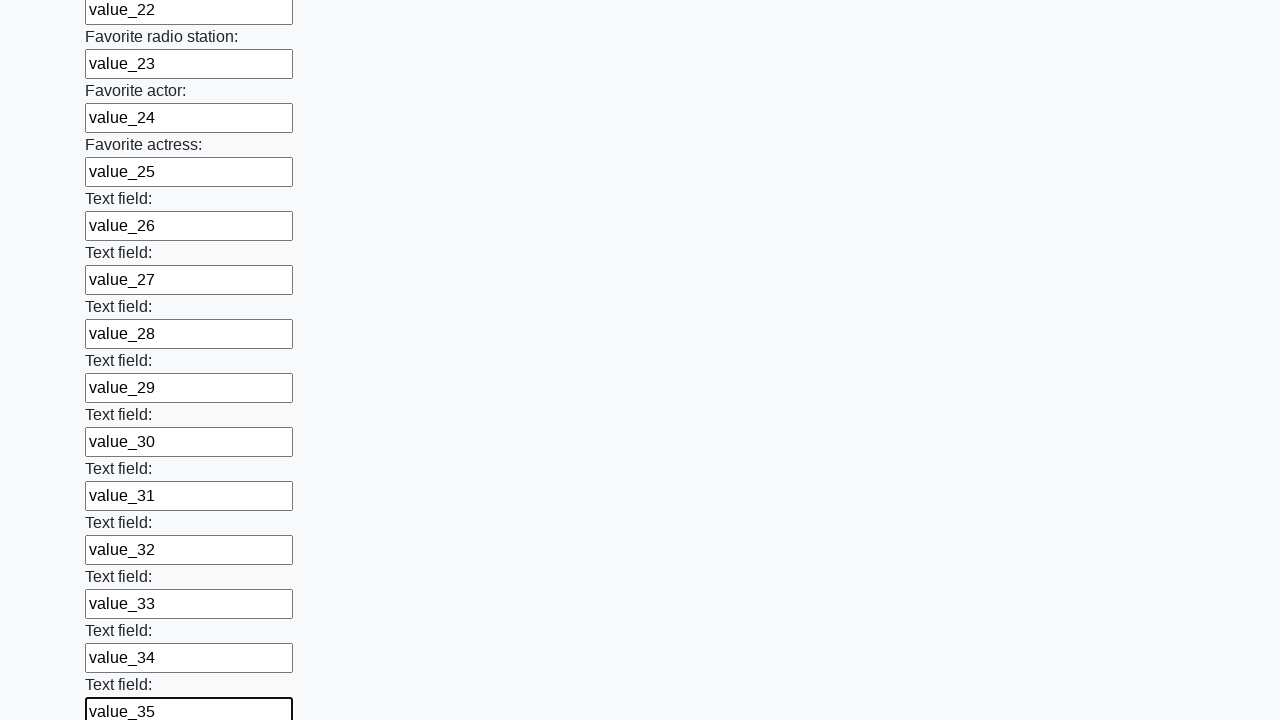

Filled input element 36 with 'value_36' on input >> nth=36
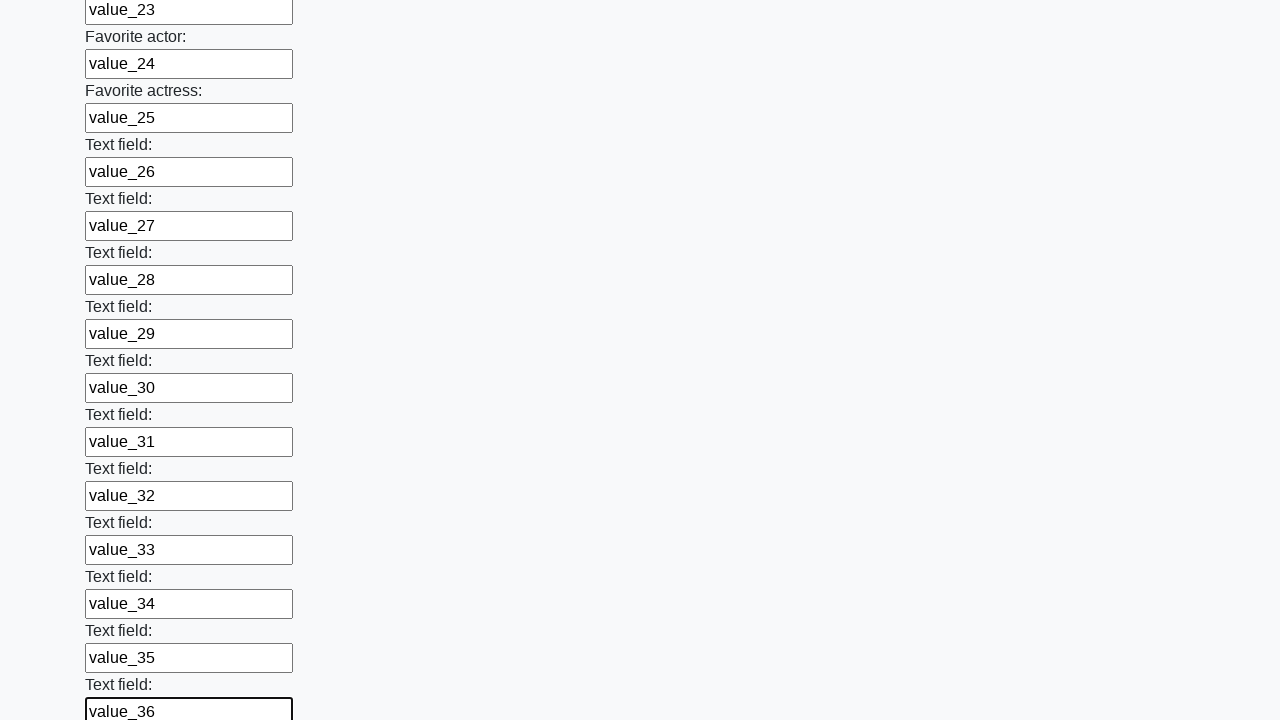

Filled input element 37 with 'value_37' on input >> nth=37
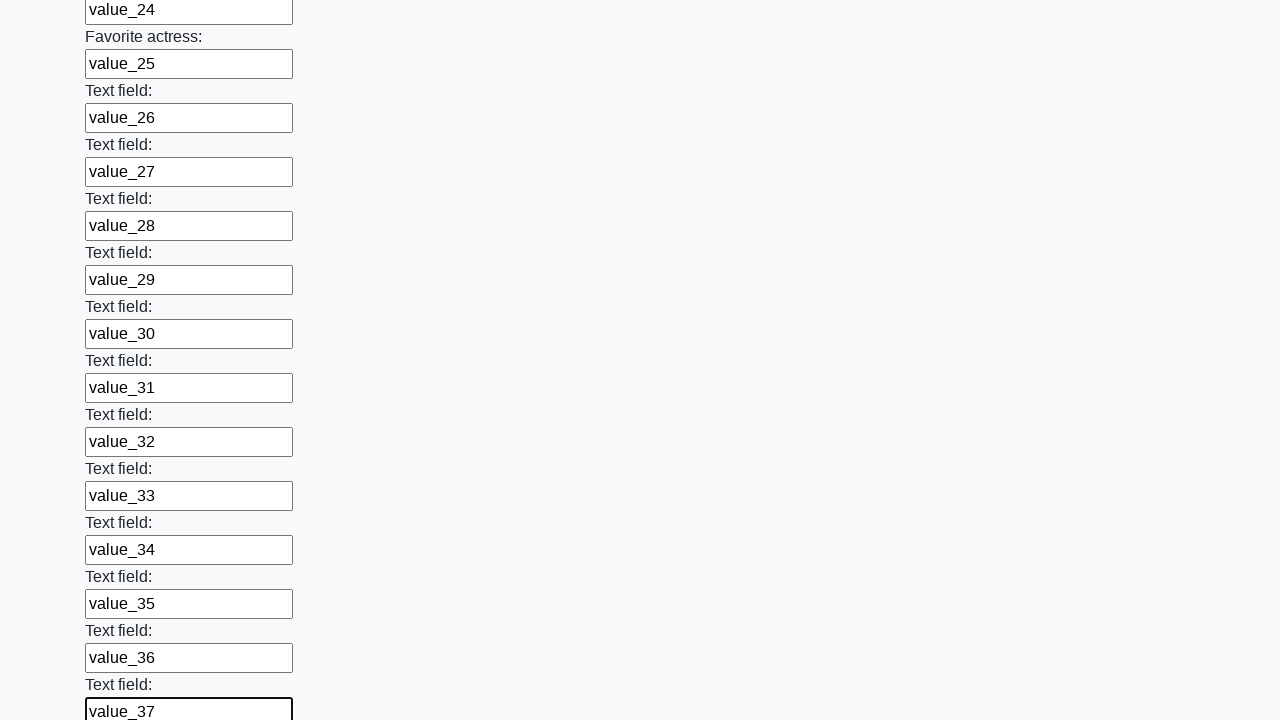

Filled input element 38 with 'value_38' on input >> nth=38
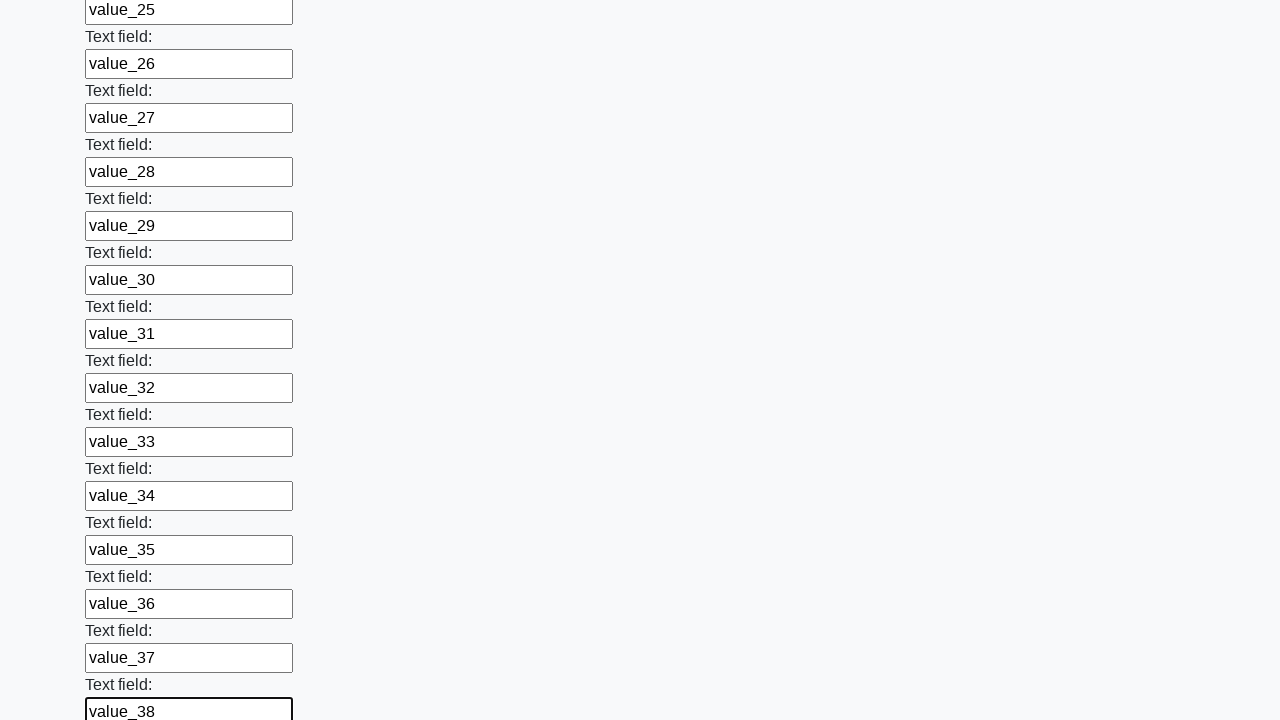

Filled input element 39 with 'value_39' on input >> nth=39
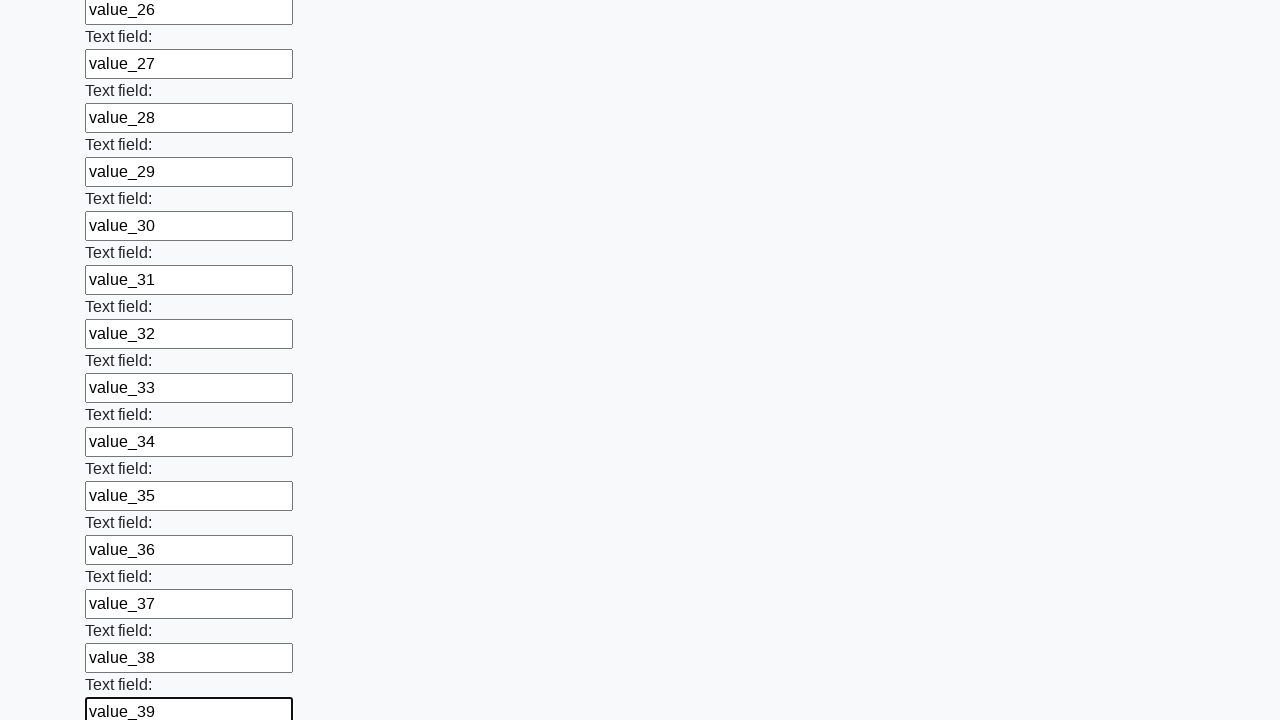

Filled input element 40 with 'value_40' on input >> nth=40
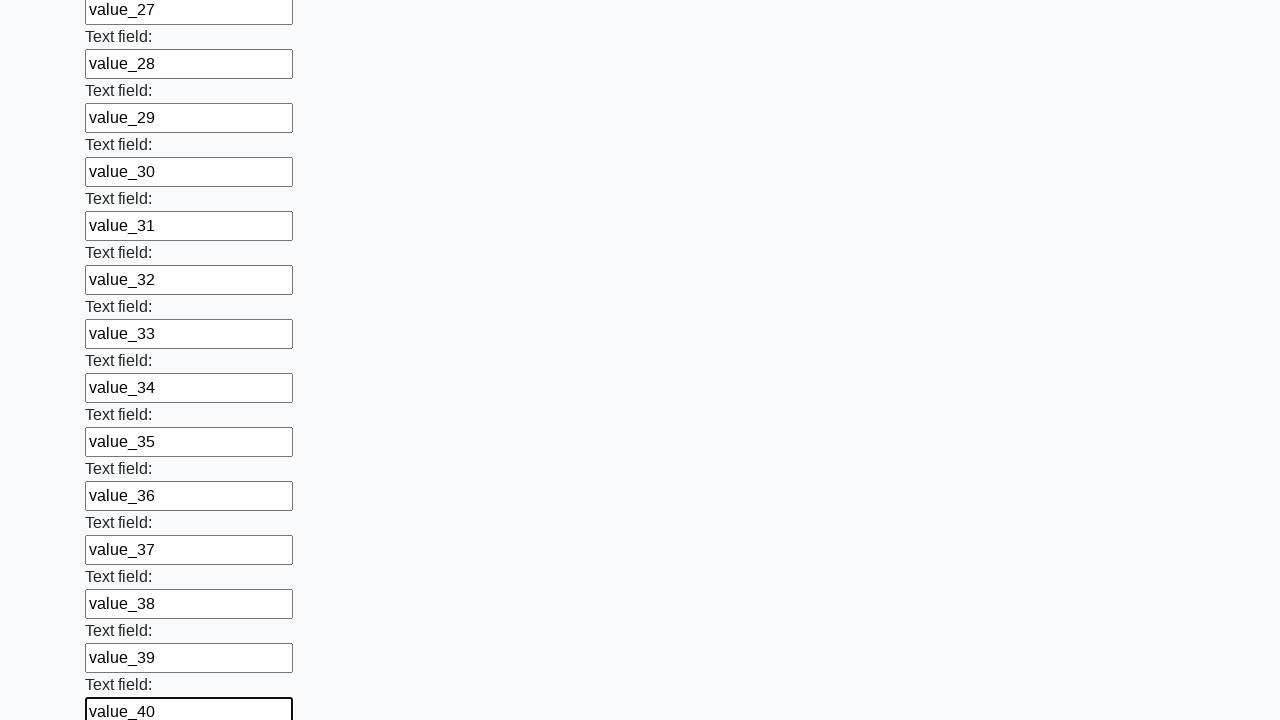

Filled input element 41 with 'value_41' on input >> nth=41
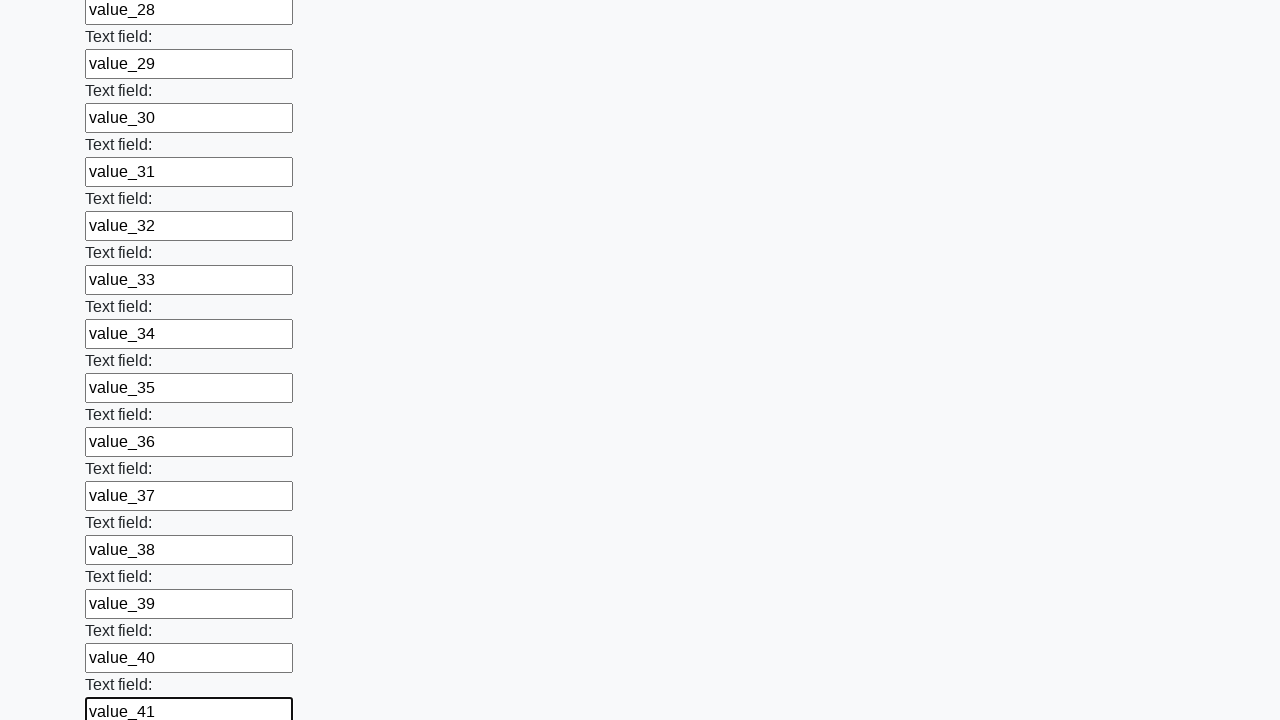

Filled input element 42 with 'value_42' on input >> nth=42
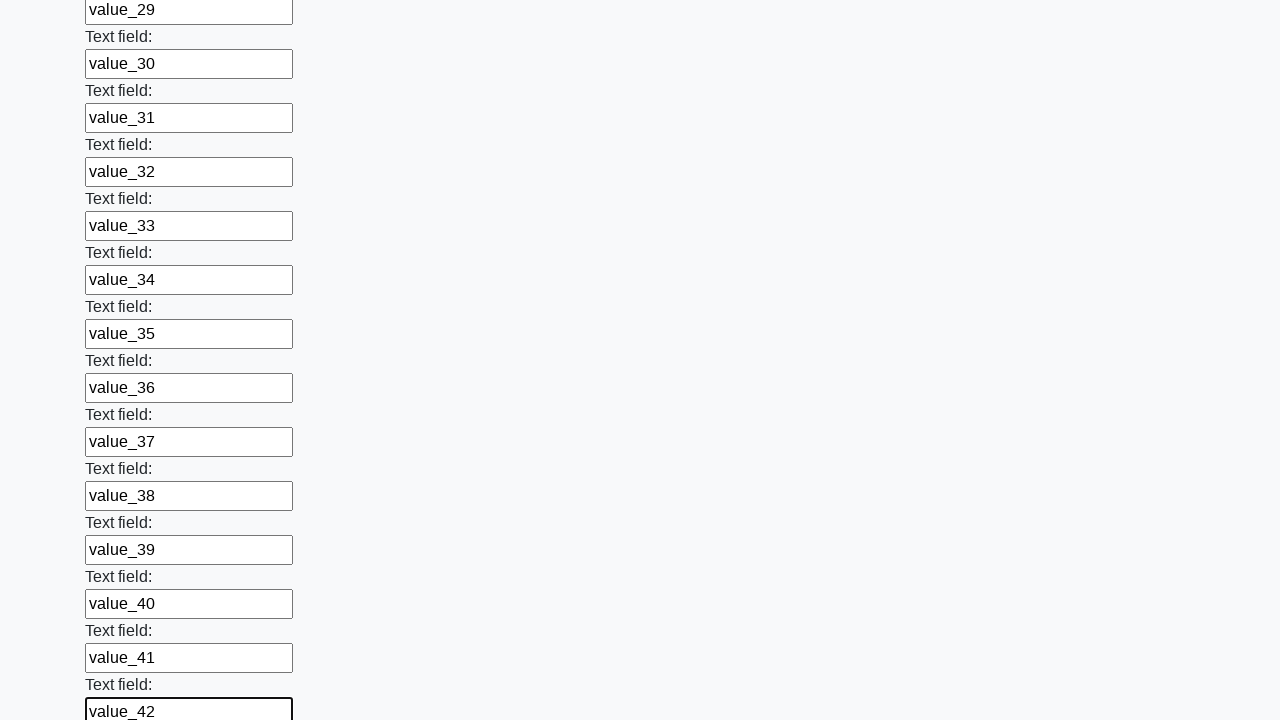

Filled input element 43 with 'value_43' on input >> nth=43
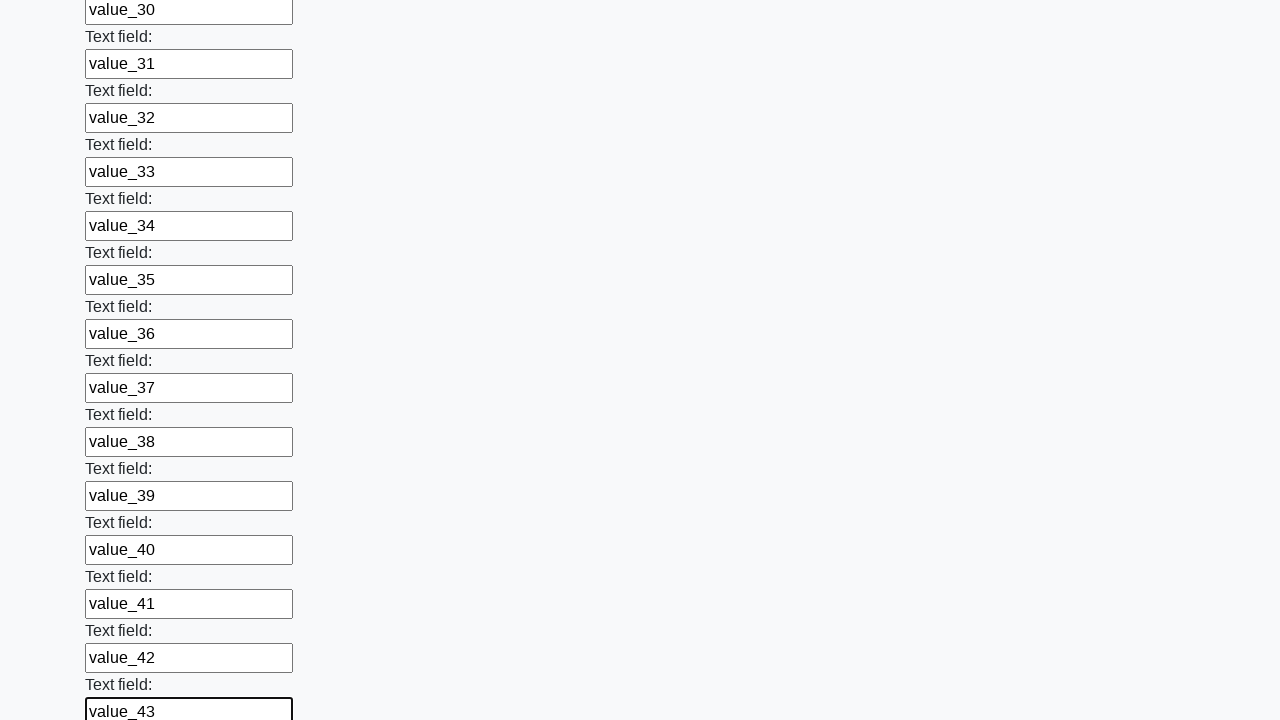

Filled input element 44 with 'value_44' on input >> nth=44
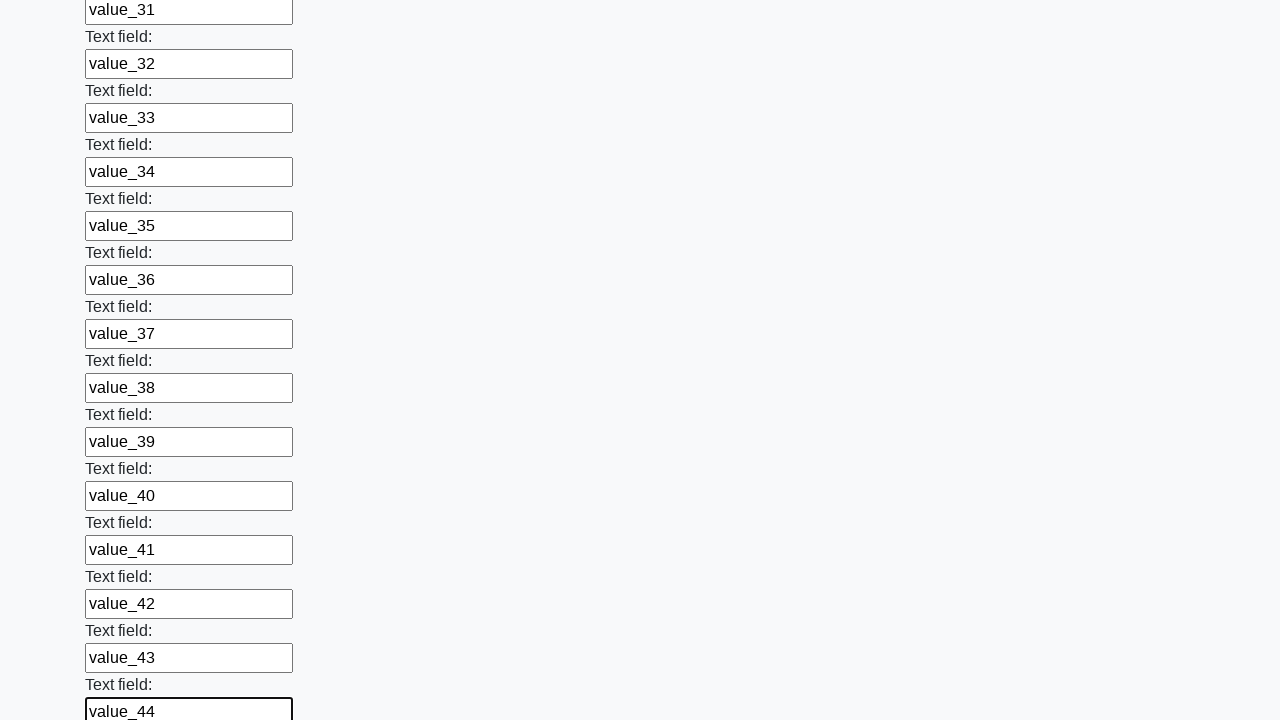

Filled input element 45 with 'value_45' on input >> nth=45
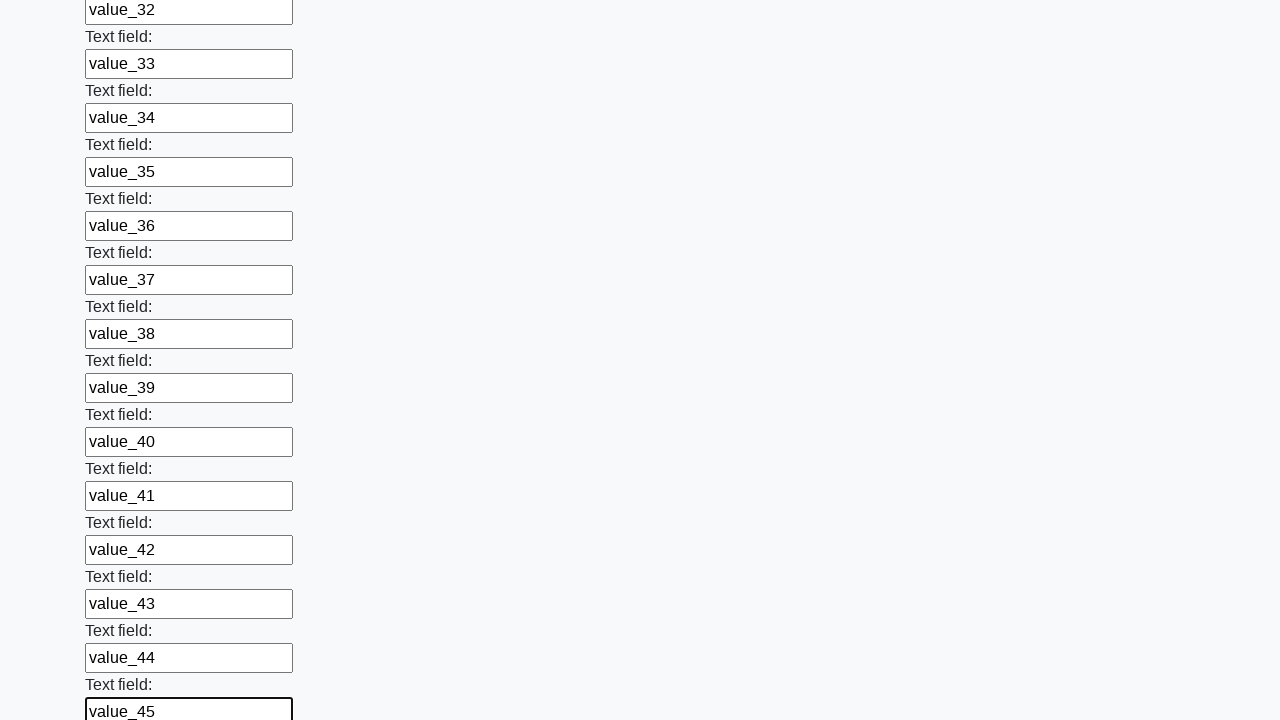

Filled input element 46 with 'value_46' on input >> nth=46
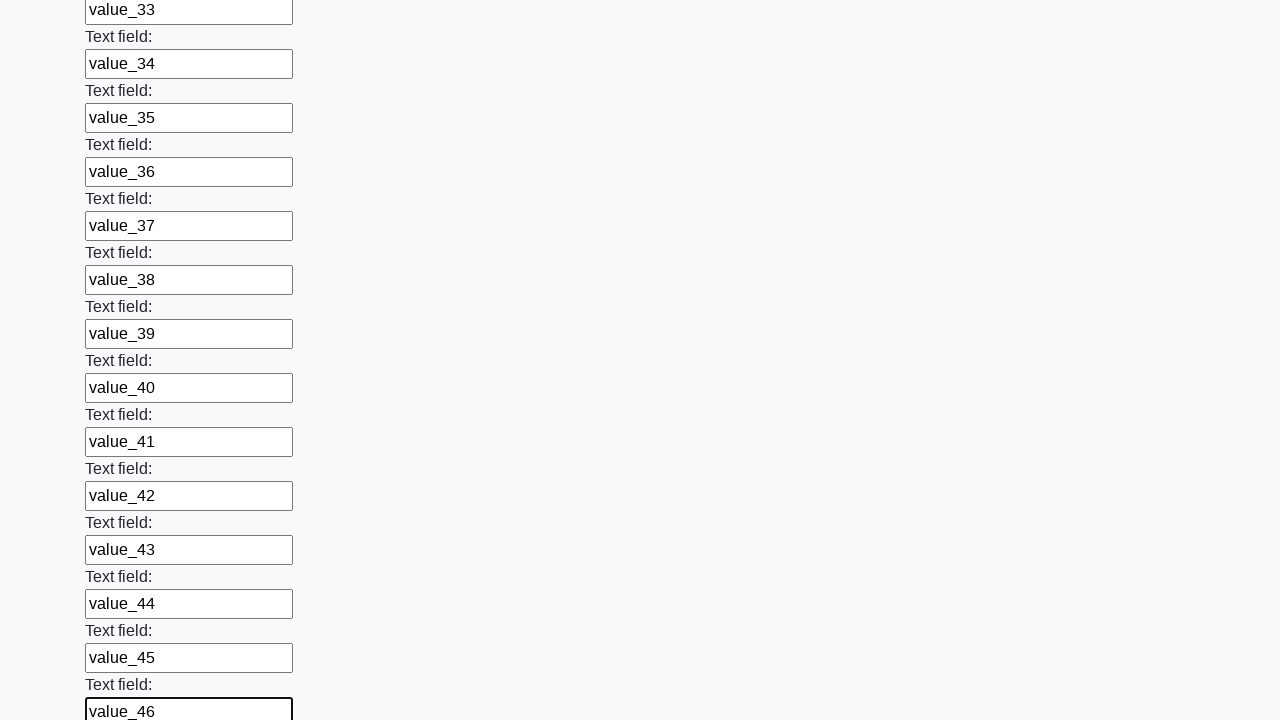

Filled input element 47 with 'value_47' on input >> nth=47
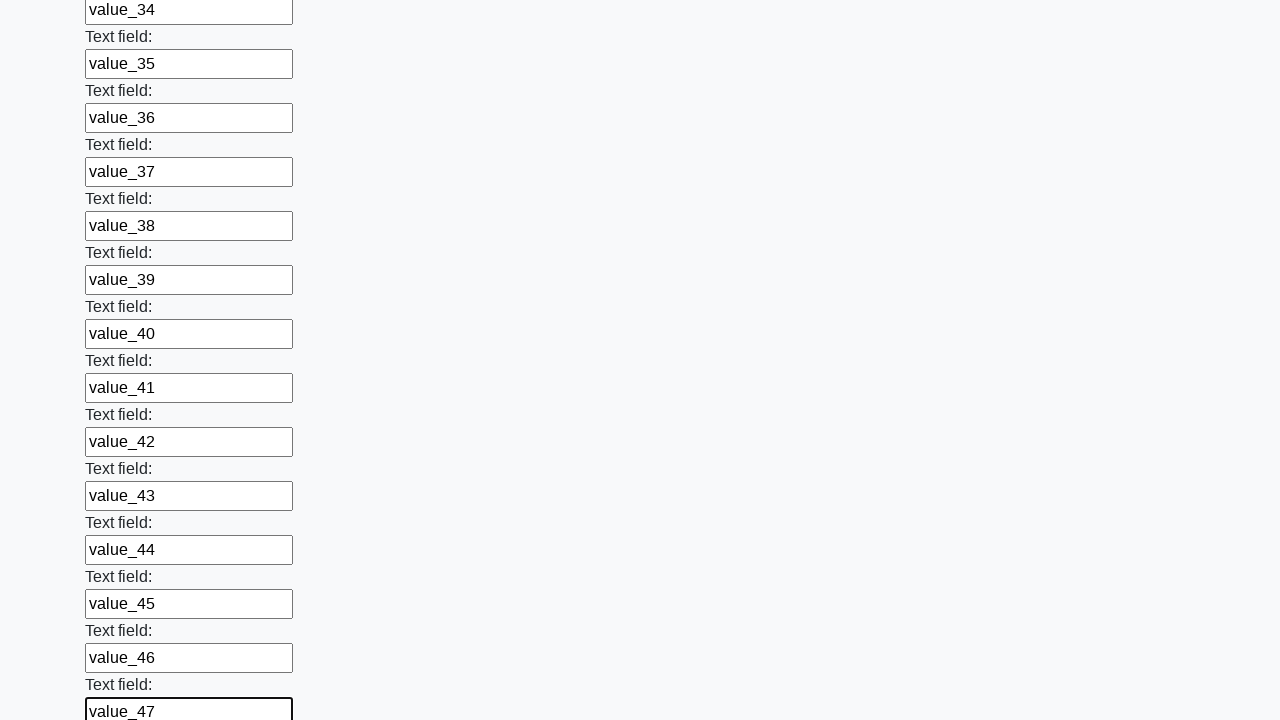

Filled input element 48 with 'value_48' on input >> nth=48
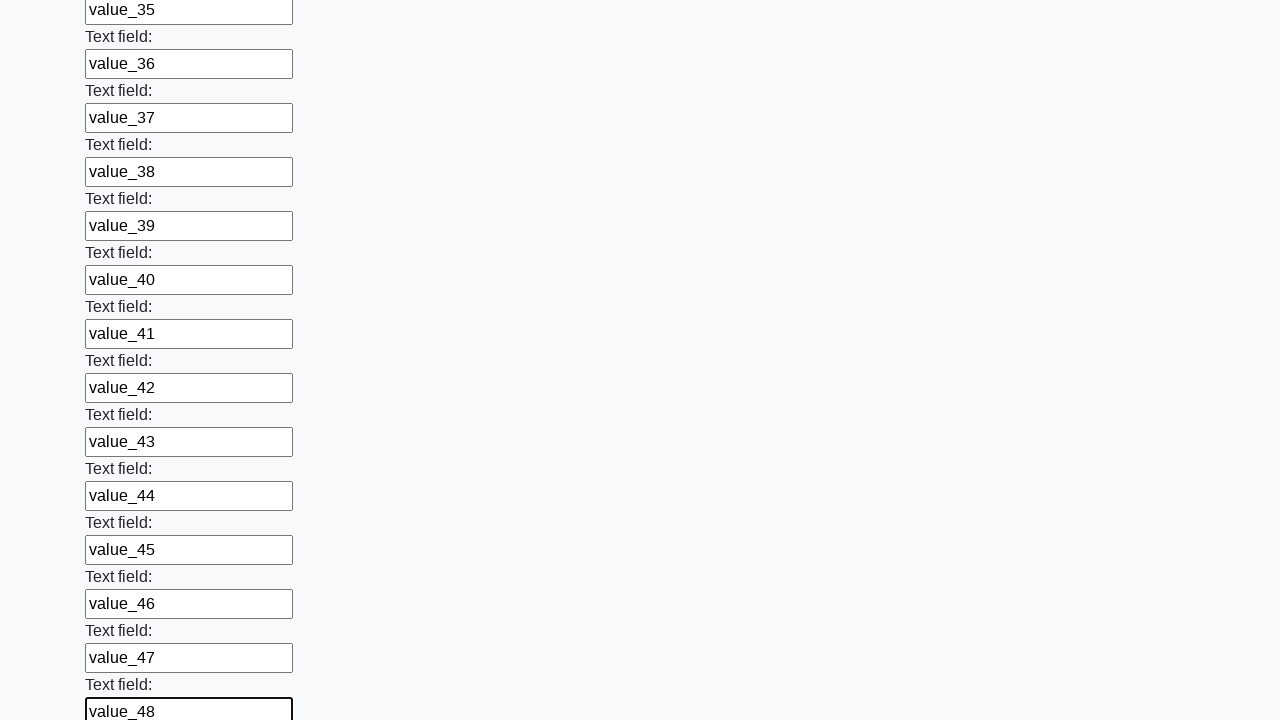

Filled input element 49 with 'value_49' on input >> nth=49
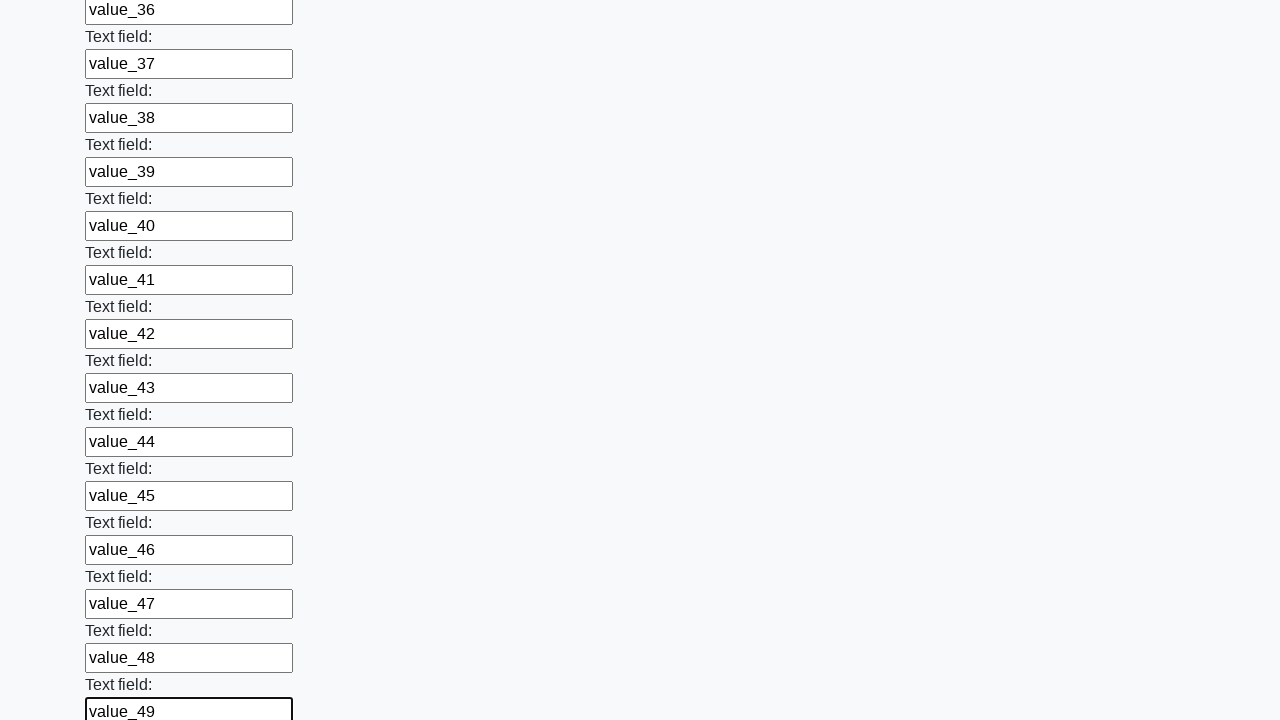

Filled input element 50 with 'value_50' on input >> nth=50
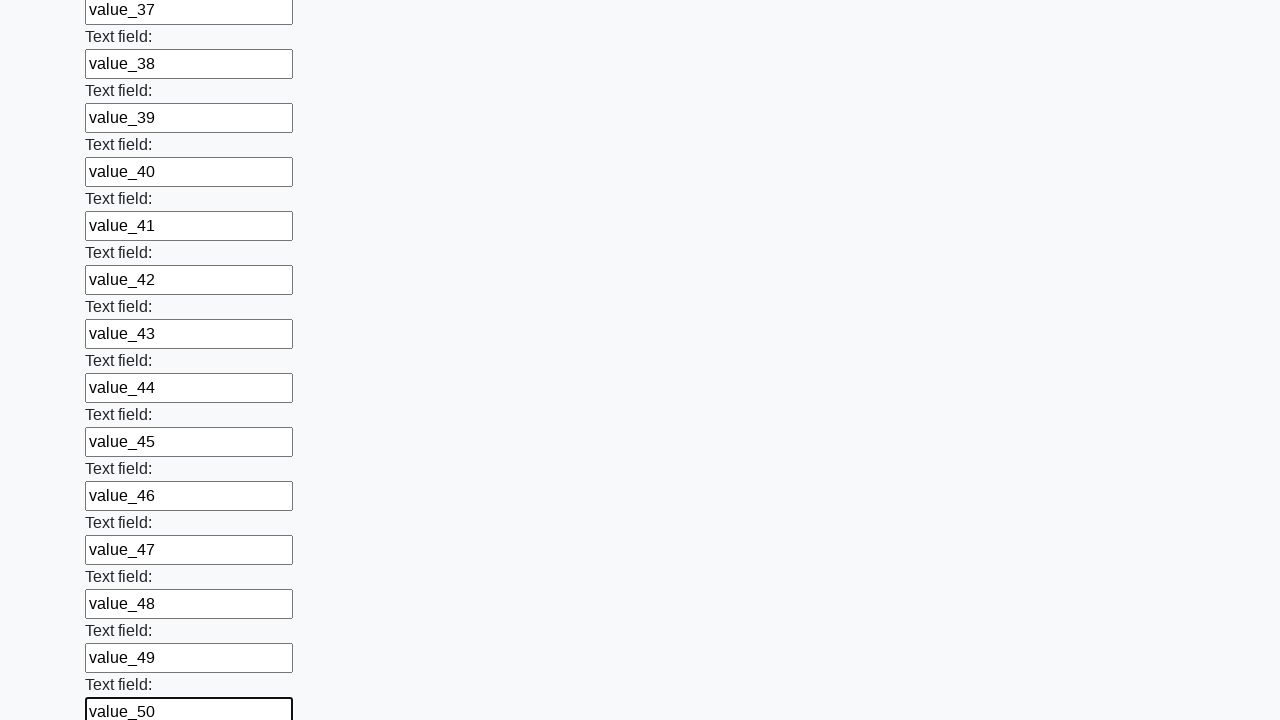

Filled input element 51 with 'value_51' on input >> nth=51
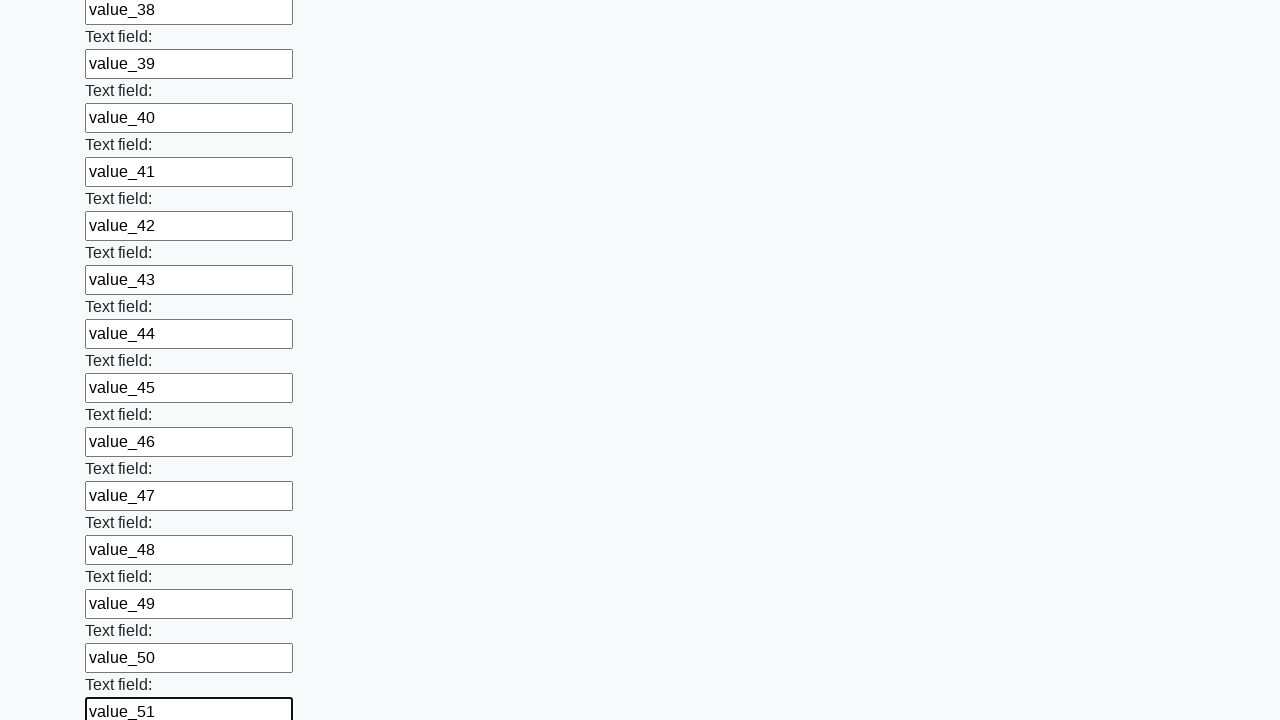

Filled input element 52 with 'value_52' on input >> nth=52
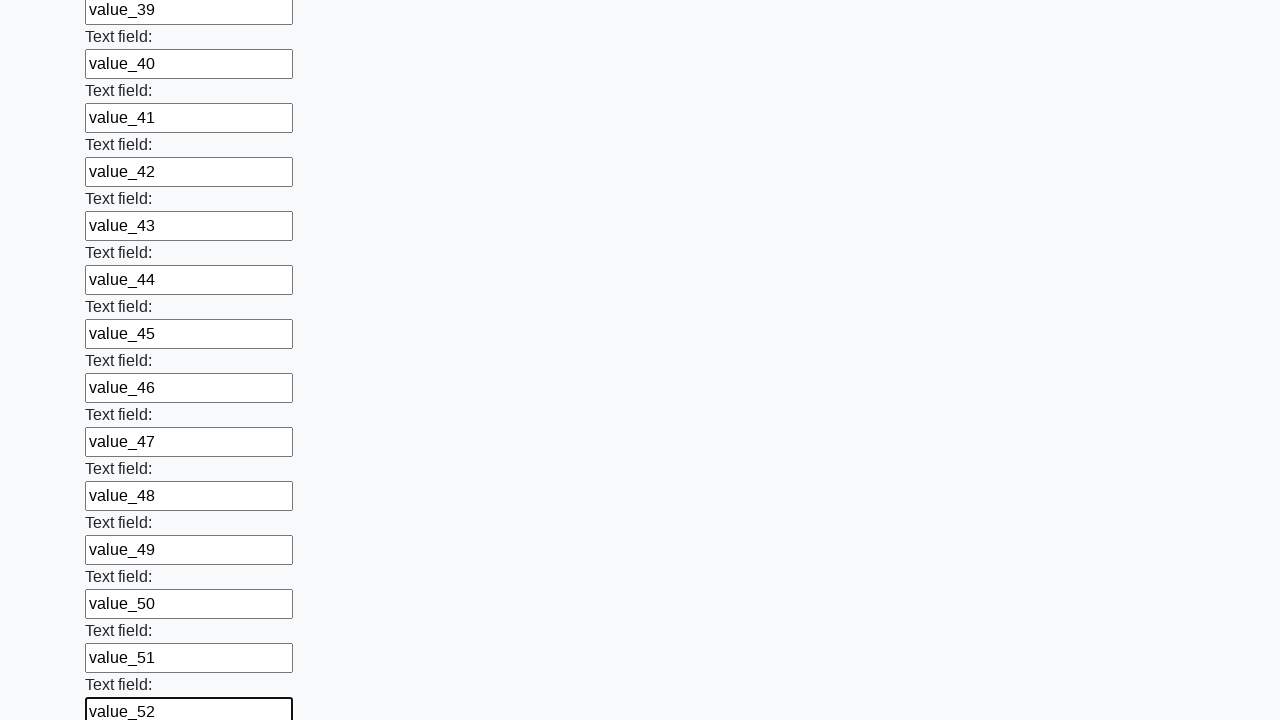

Filled input element 53 with 'value_53' on input >> nth=53
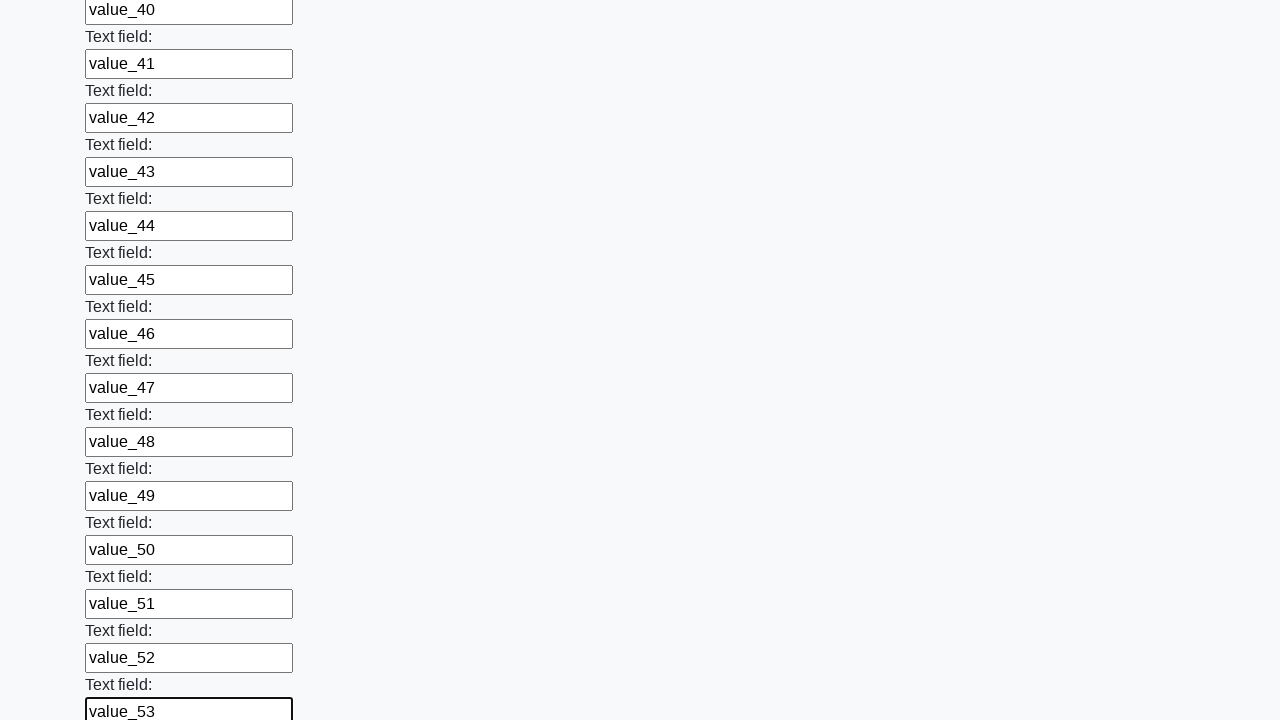

Filled input element 54 with 'value_54' on input >> nth=54
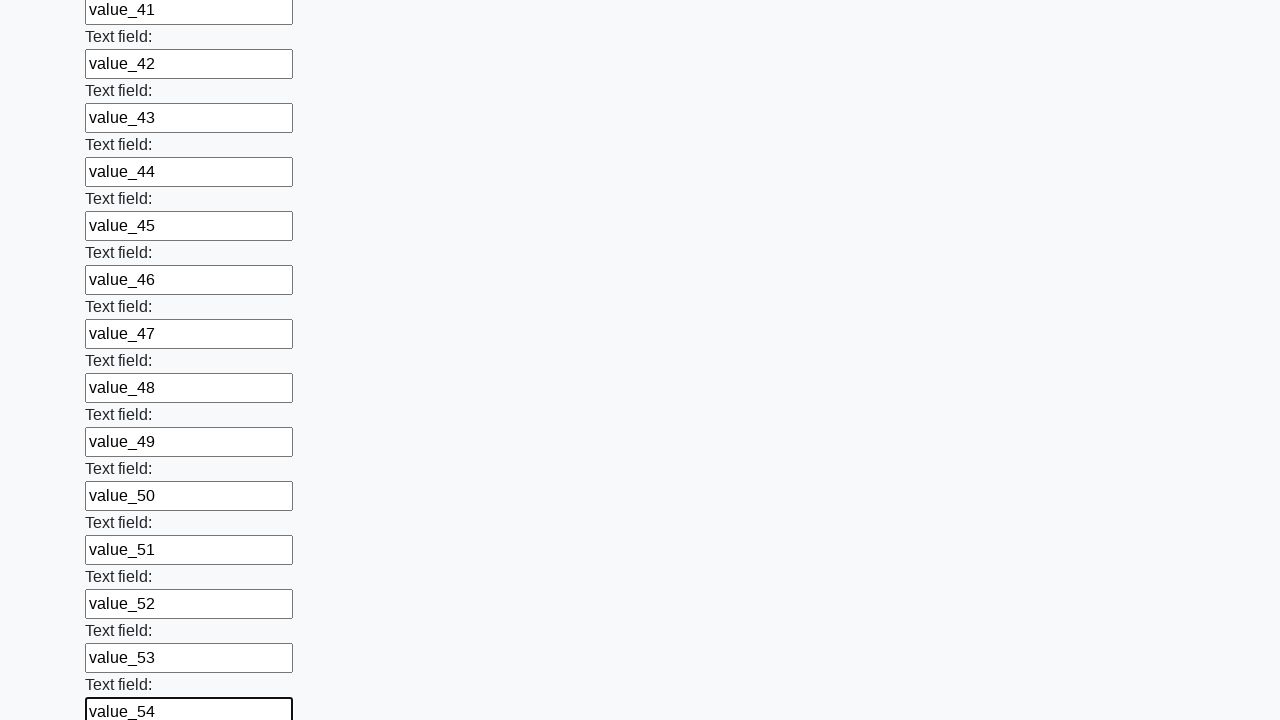

Filled input element 55 with 'value_55' on input >> nth=55
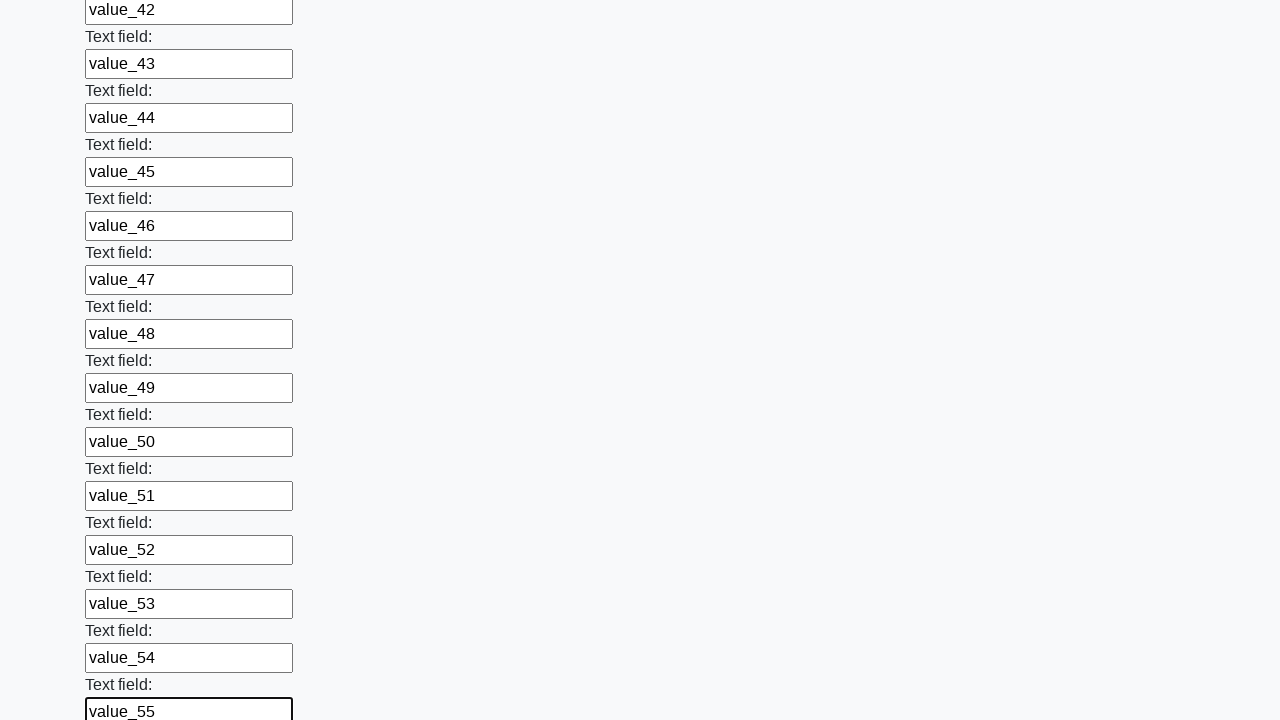

Filled input element 56 with 'value_56' on input >> nth=56
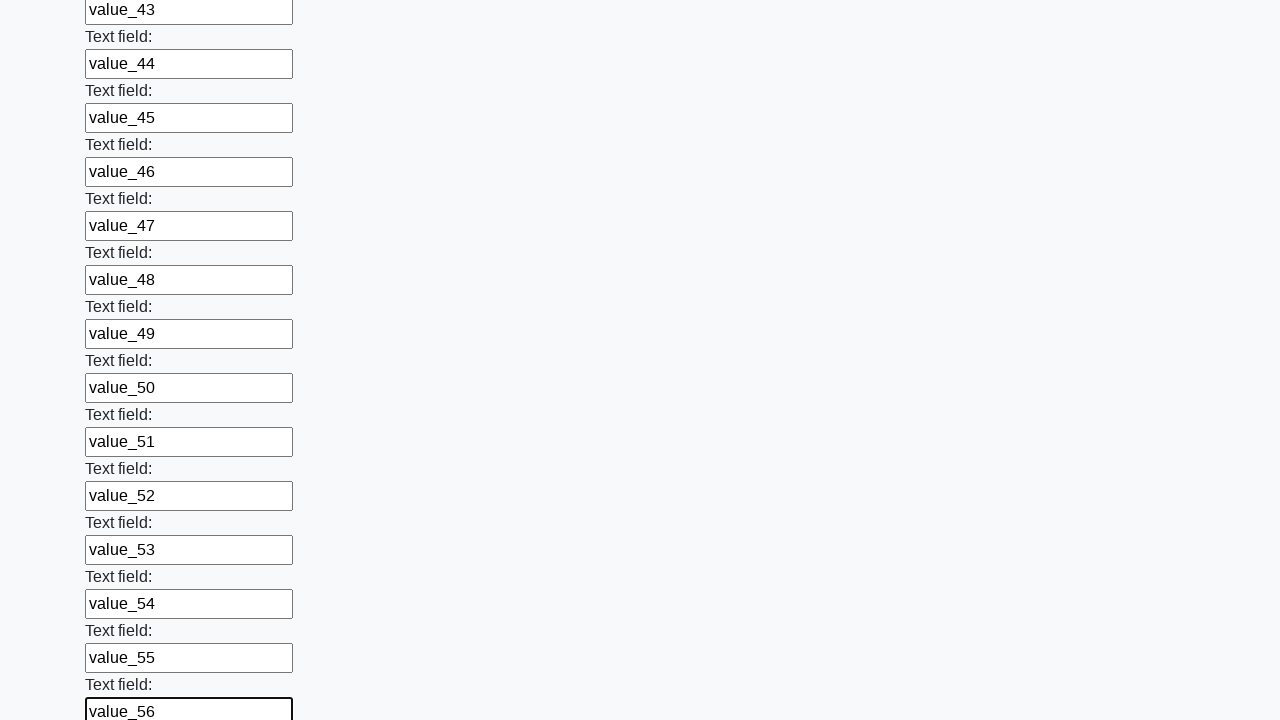

Filled input element 57 with 'value_57' on input >> nth=57
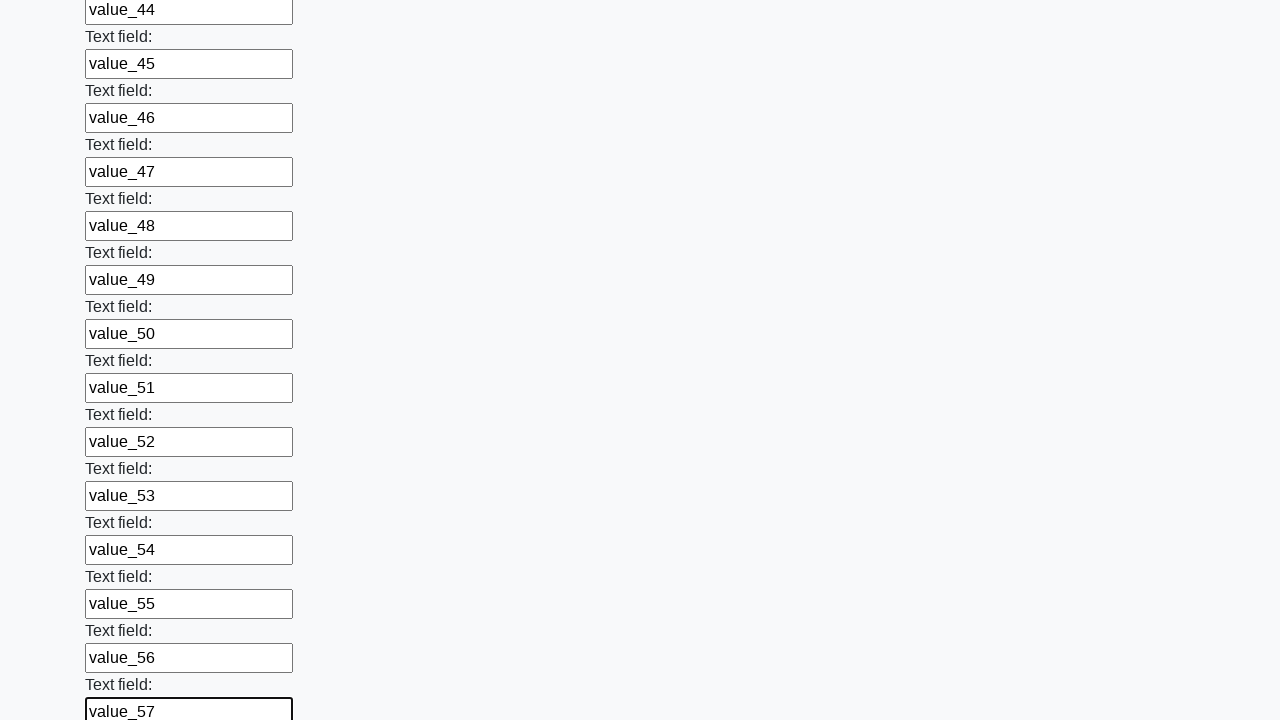

Filled input element 58 with 'value_58' on input >> nth=58
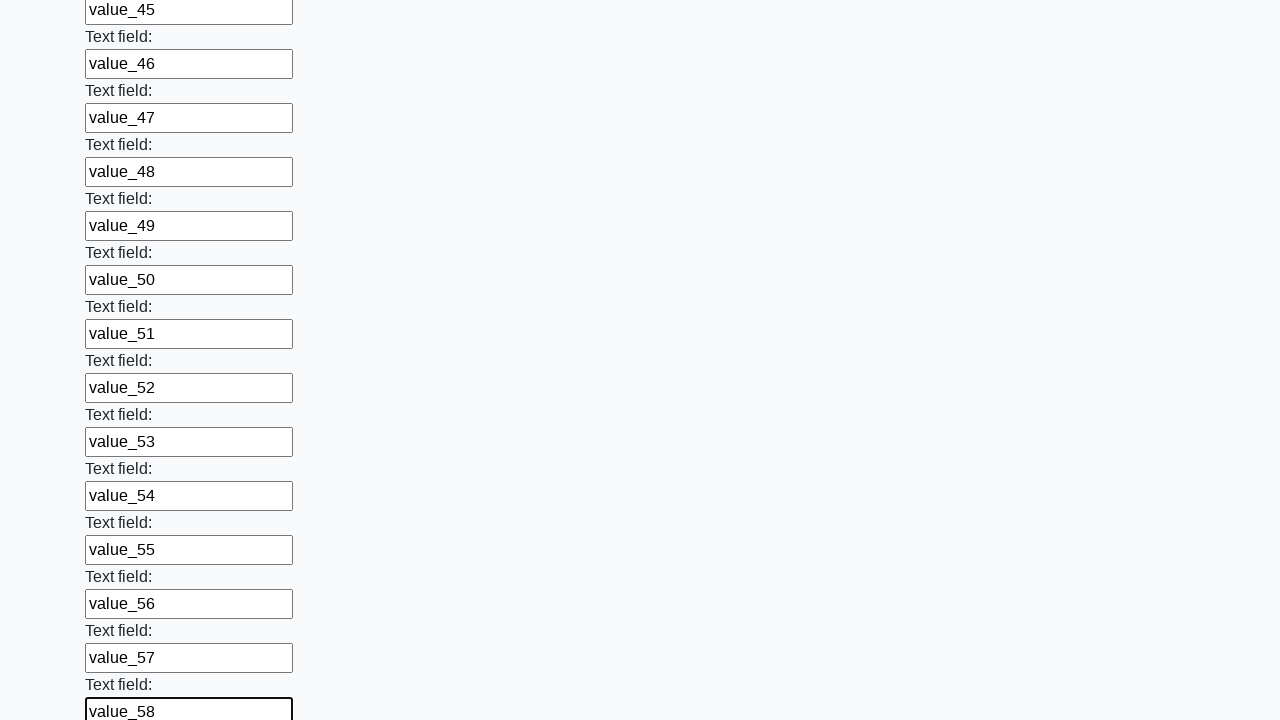

Filled input element 59 with 'value_59' on input >> nth=59
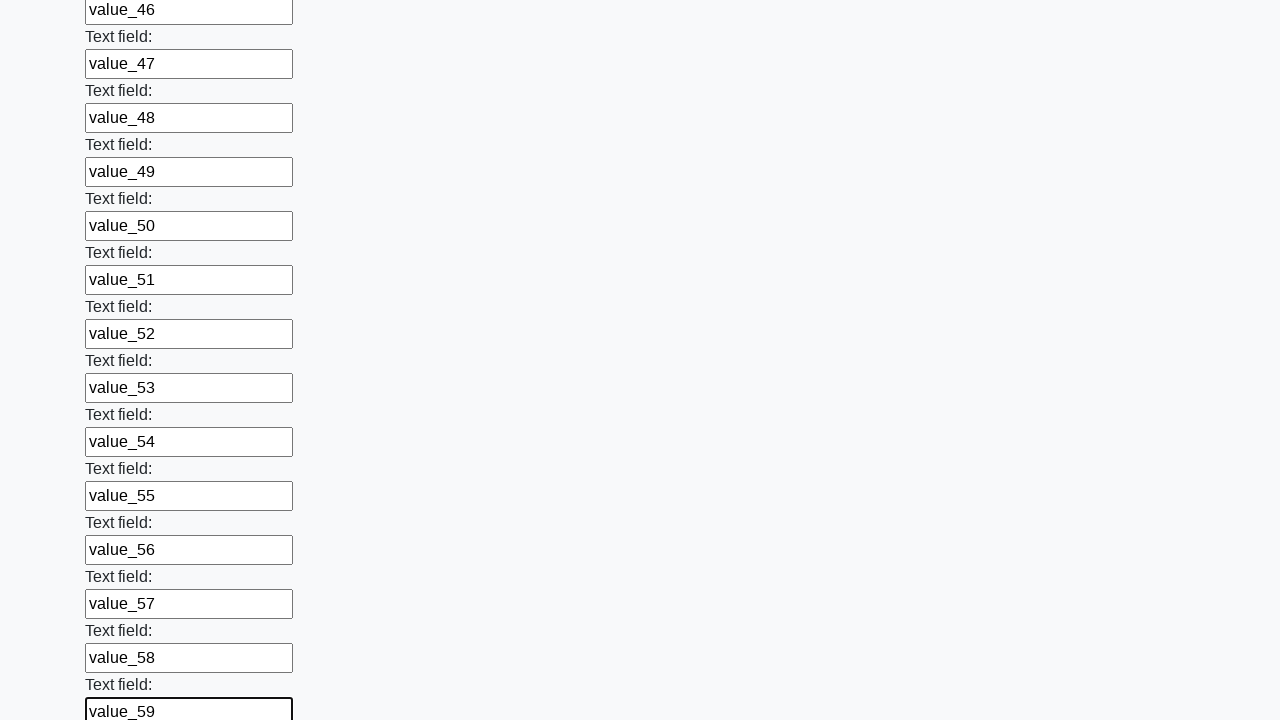

Filled input element 60 with 'value_60' on input >> nth=60
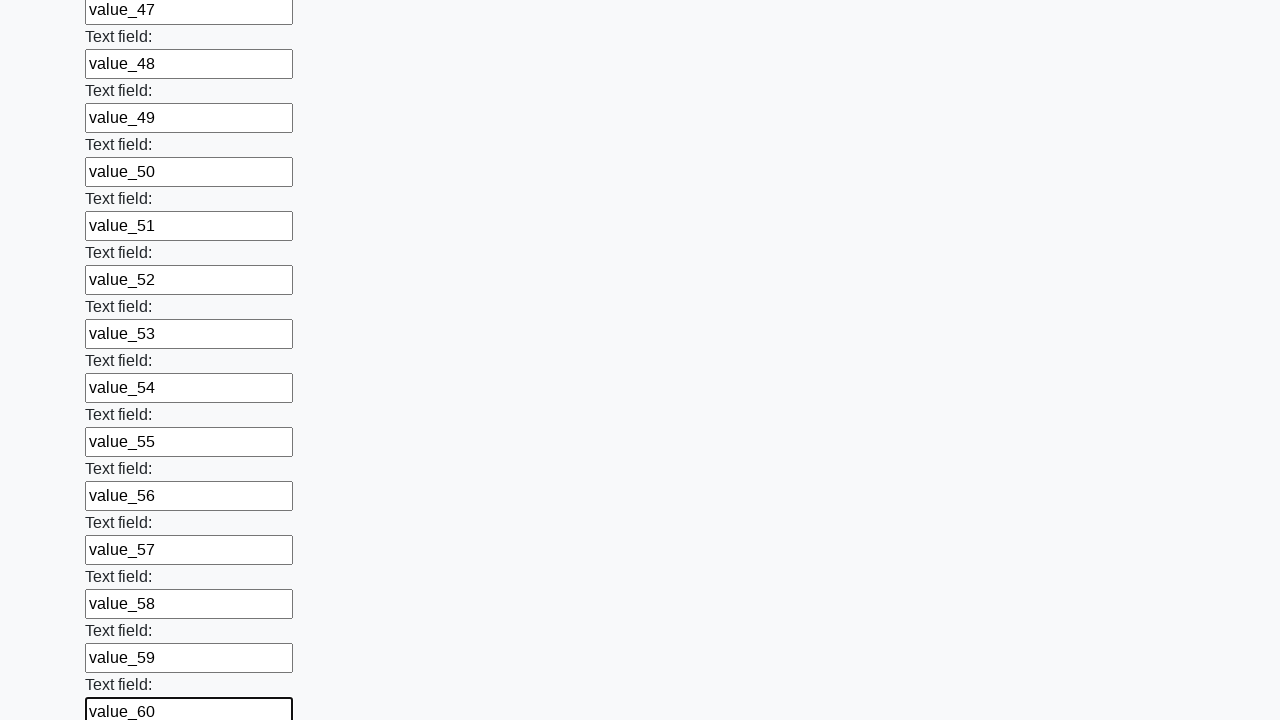

Filled input element 61 with 'value_61' on input >> nth=61
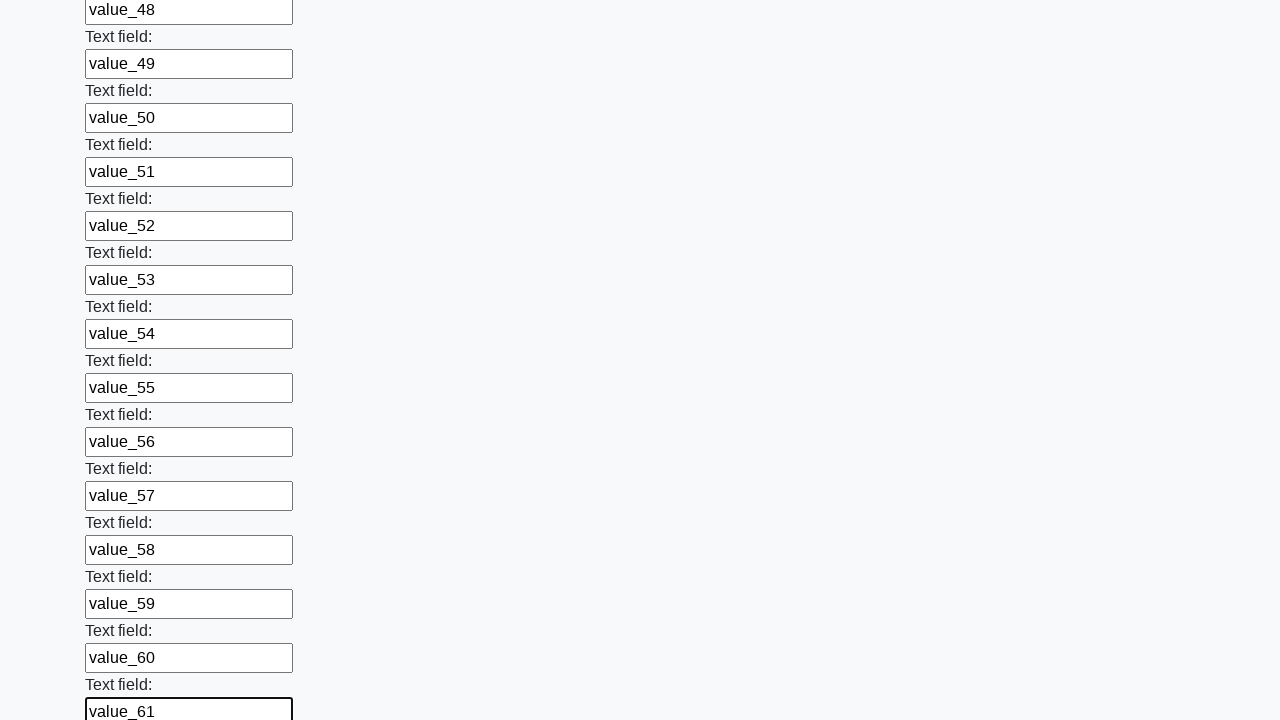

Filled input element 62 with 'value_62' on input >> nth=62
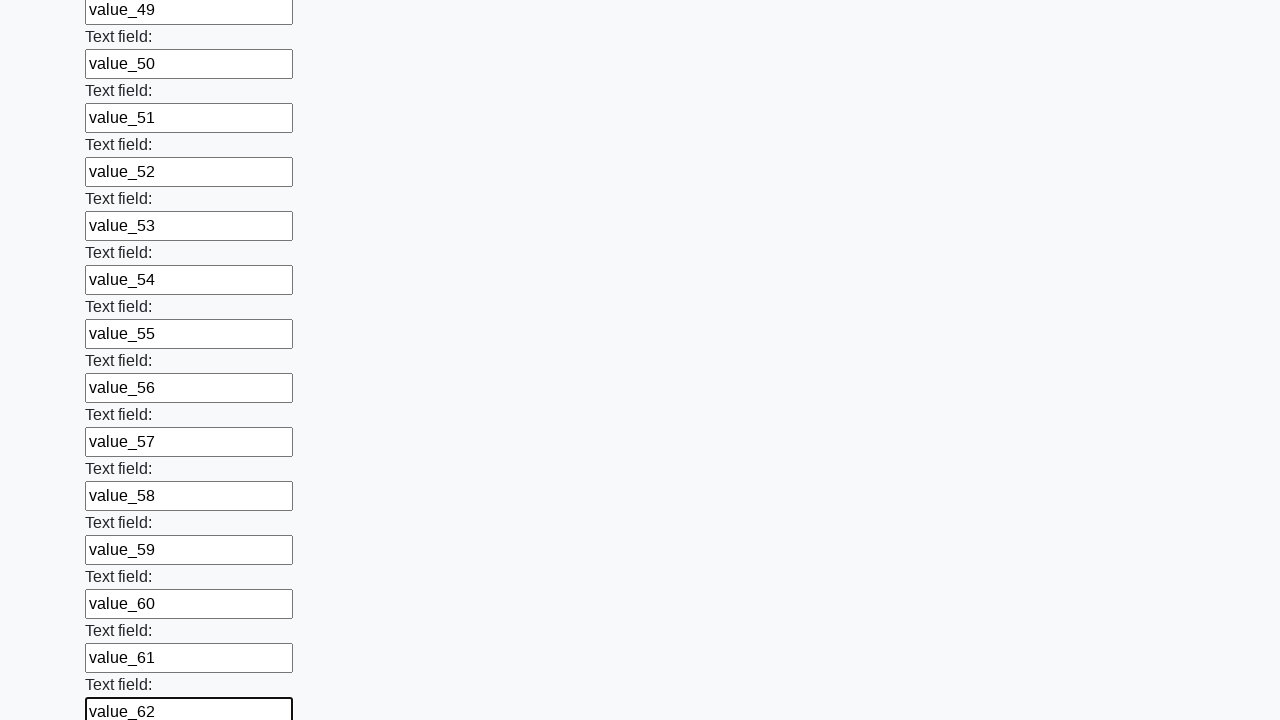

Filled input element 63 with 'value_63' on input >> nth=63
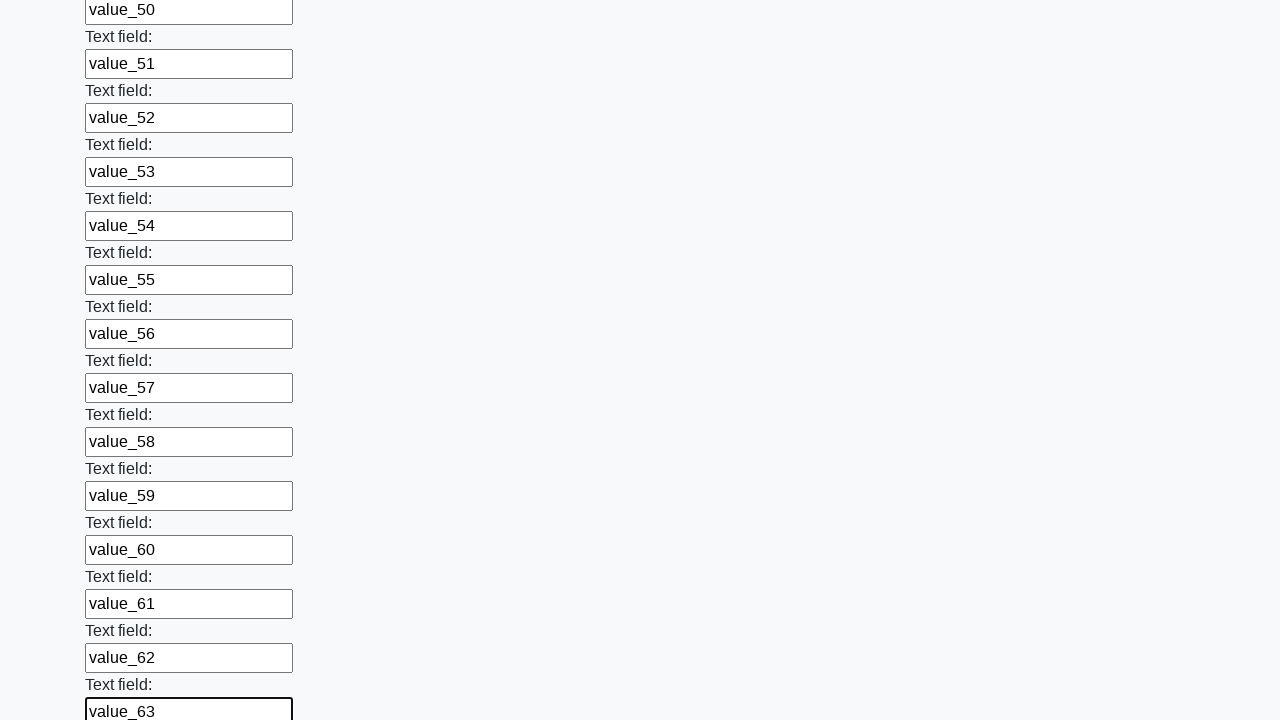

Filled input element 64 with 'value_64' on input >> nth=64
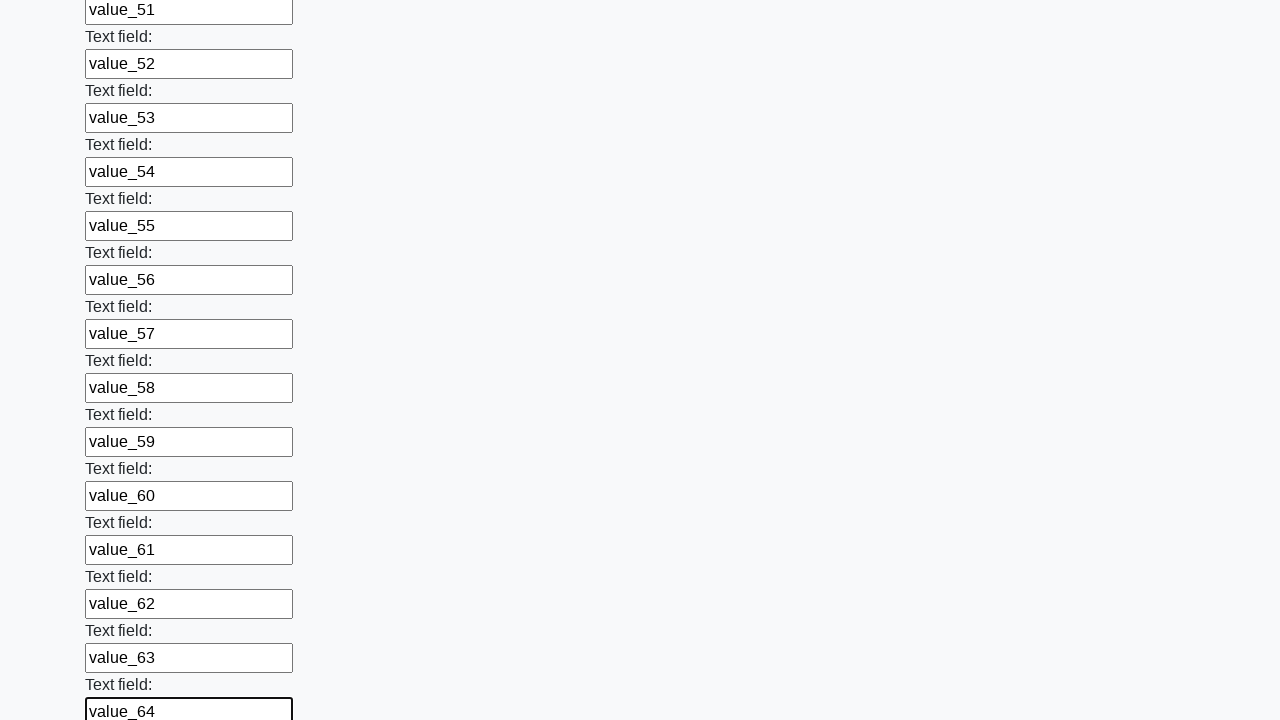

Filled input element 65 with 'value_65' on input >> nth=65
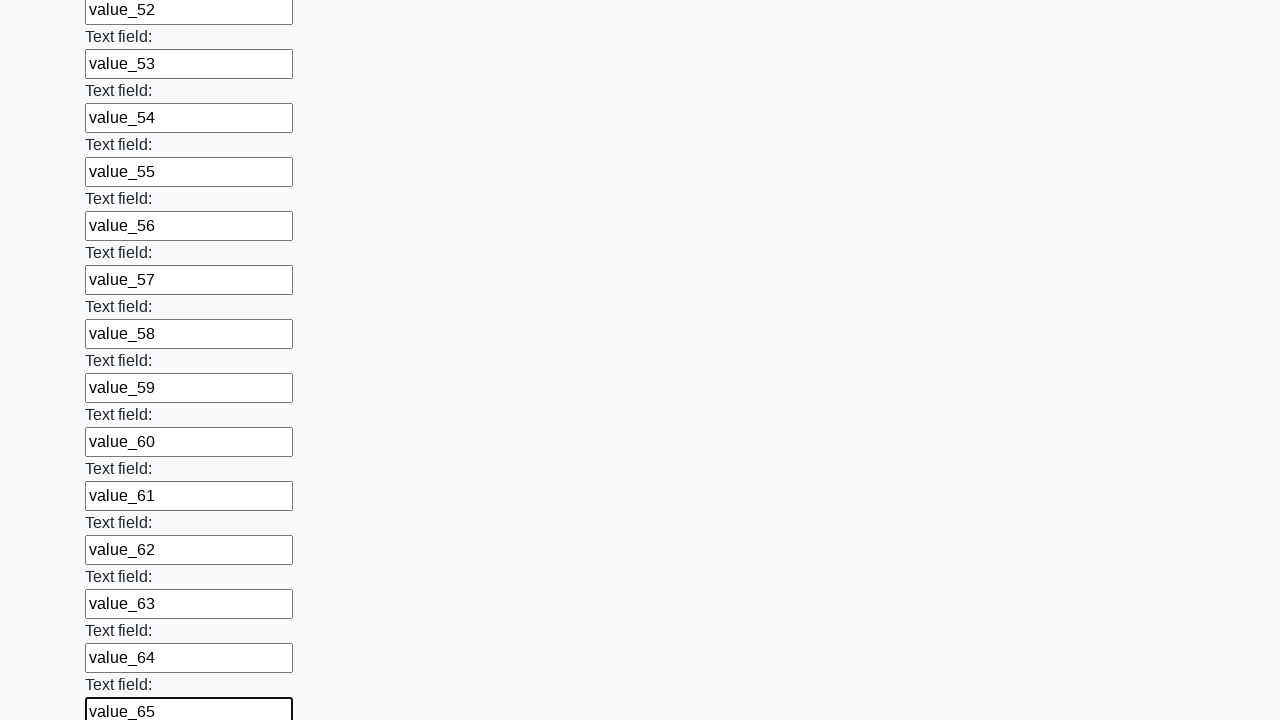

Filled input element 66 with 'value_66' on input >> nth=66
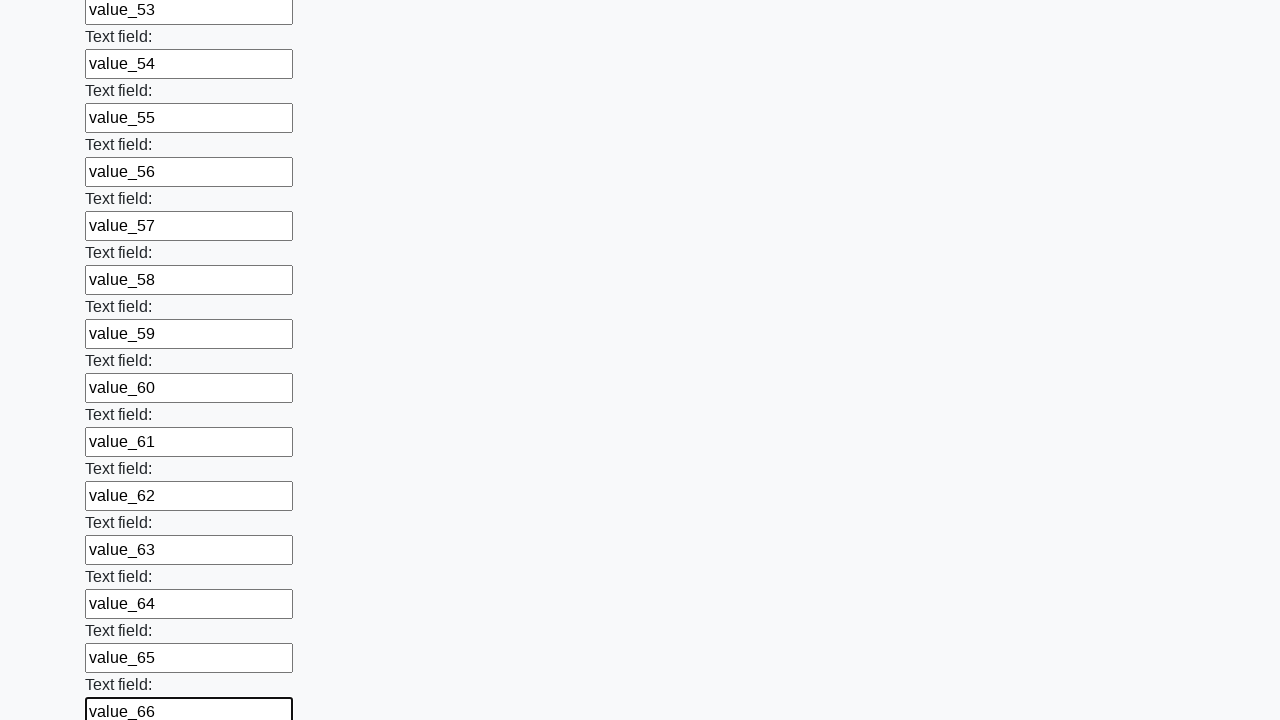

Filled input element 67 with 'value_67' on input >> nth=67
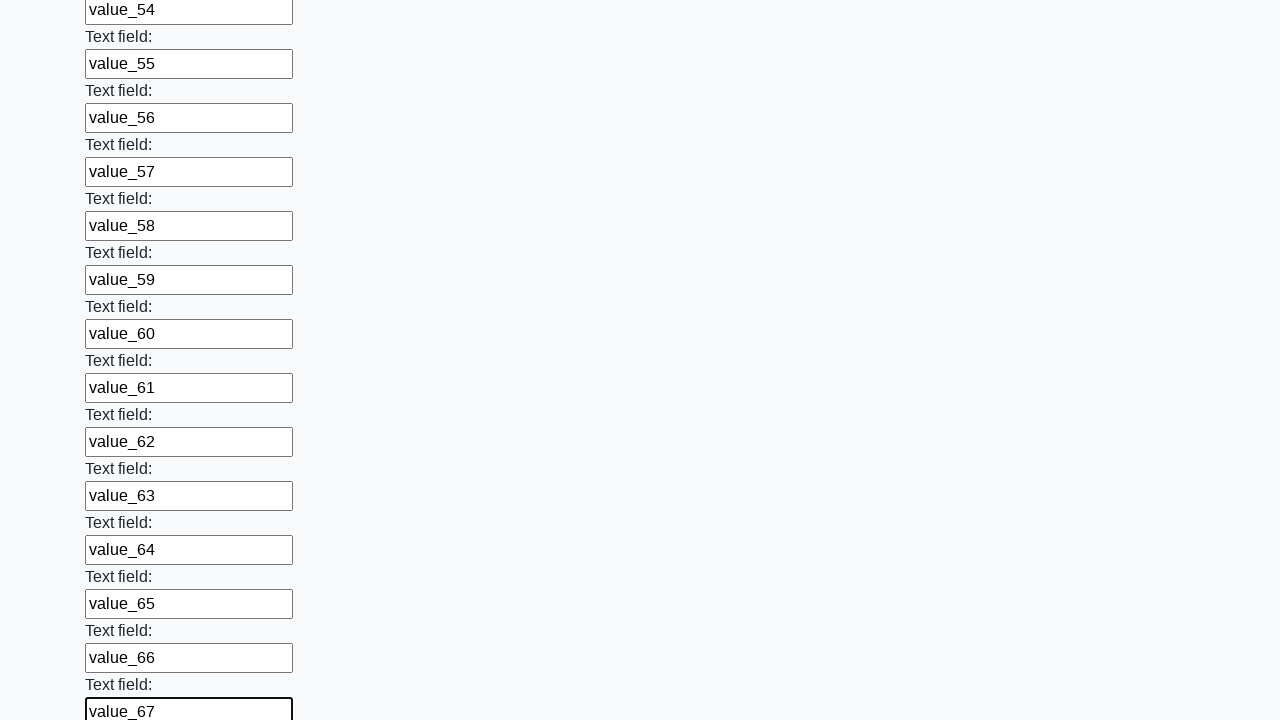

Filled input element 68 with 'value_68' on input >> nth=68
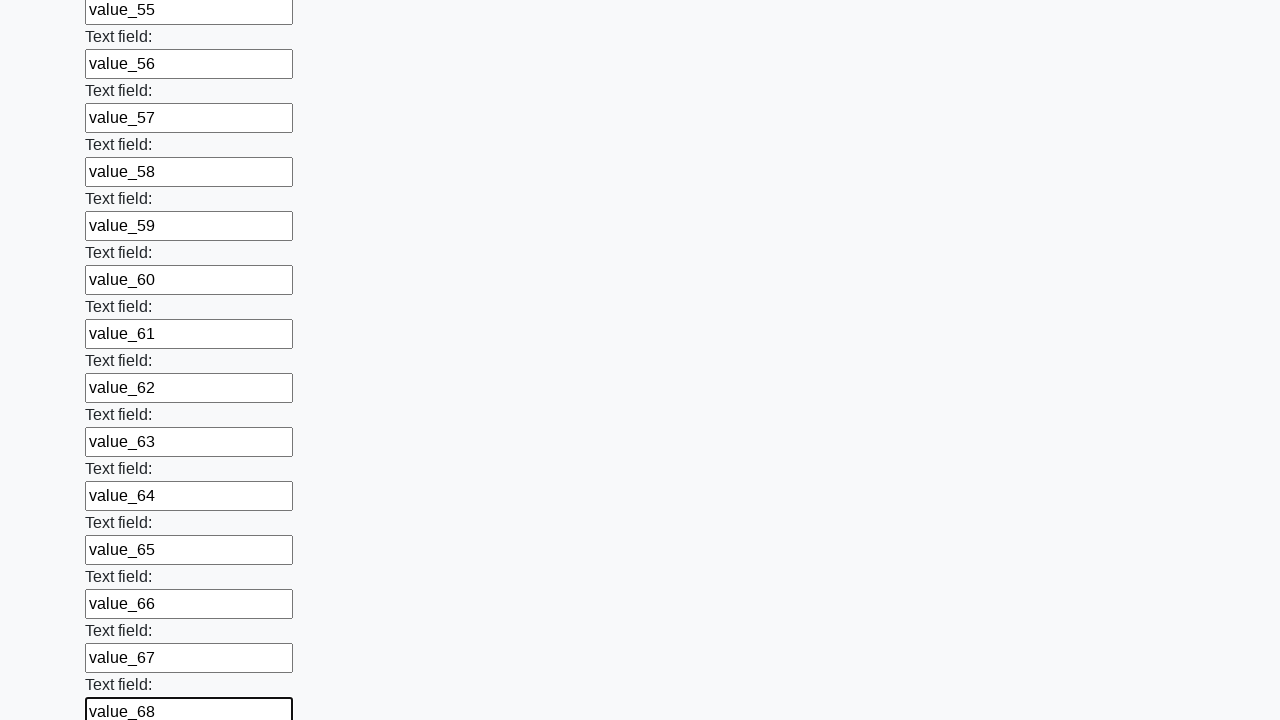

Filled input element 69 with 'value_69' on input >> nth=69
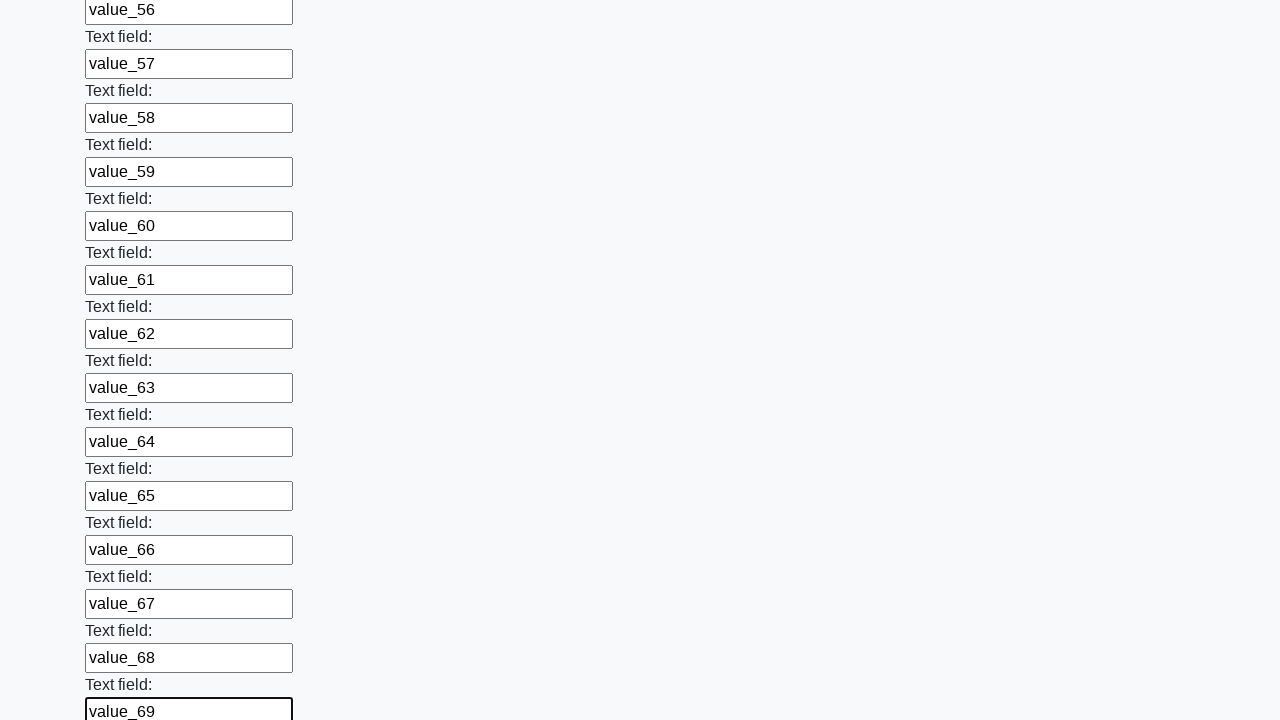

Filled input element 70 with 'value_70' on input >> nth=70
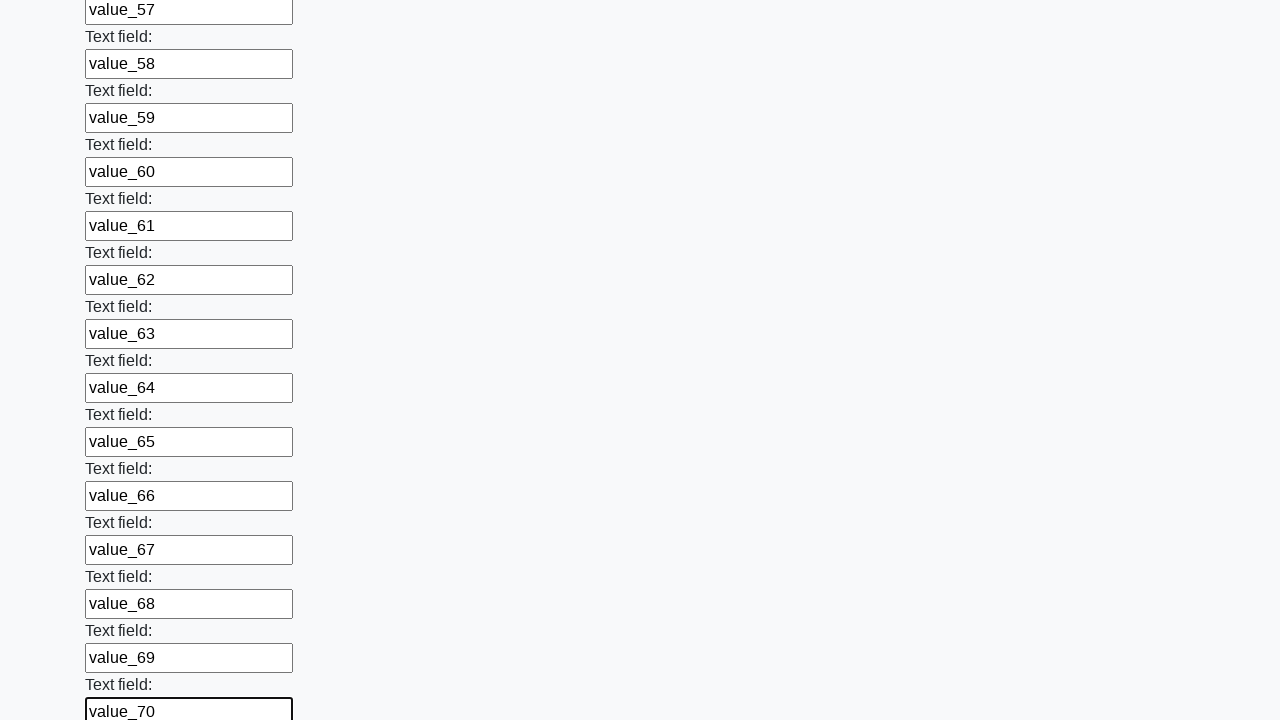

Filled input element 71 with 'value_71' on input >> nth=71
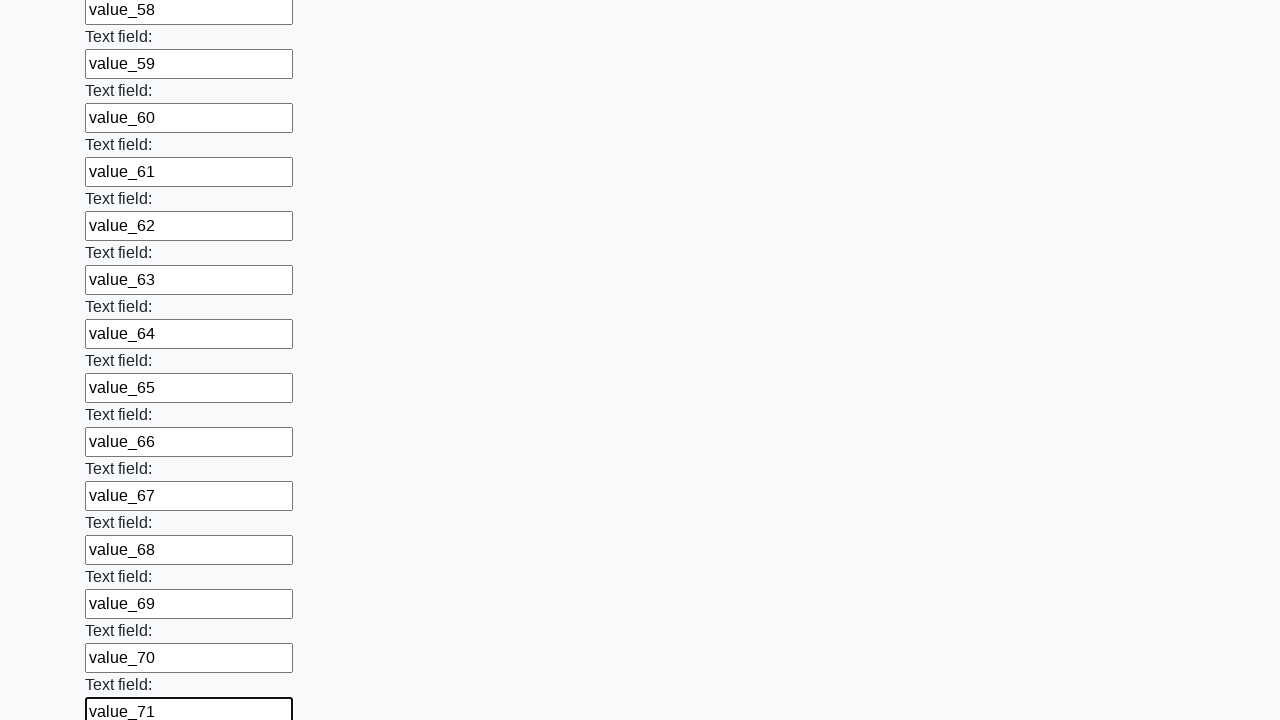

Filled input element 72 with 'value_72' on input >> nth=72
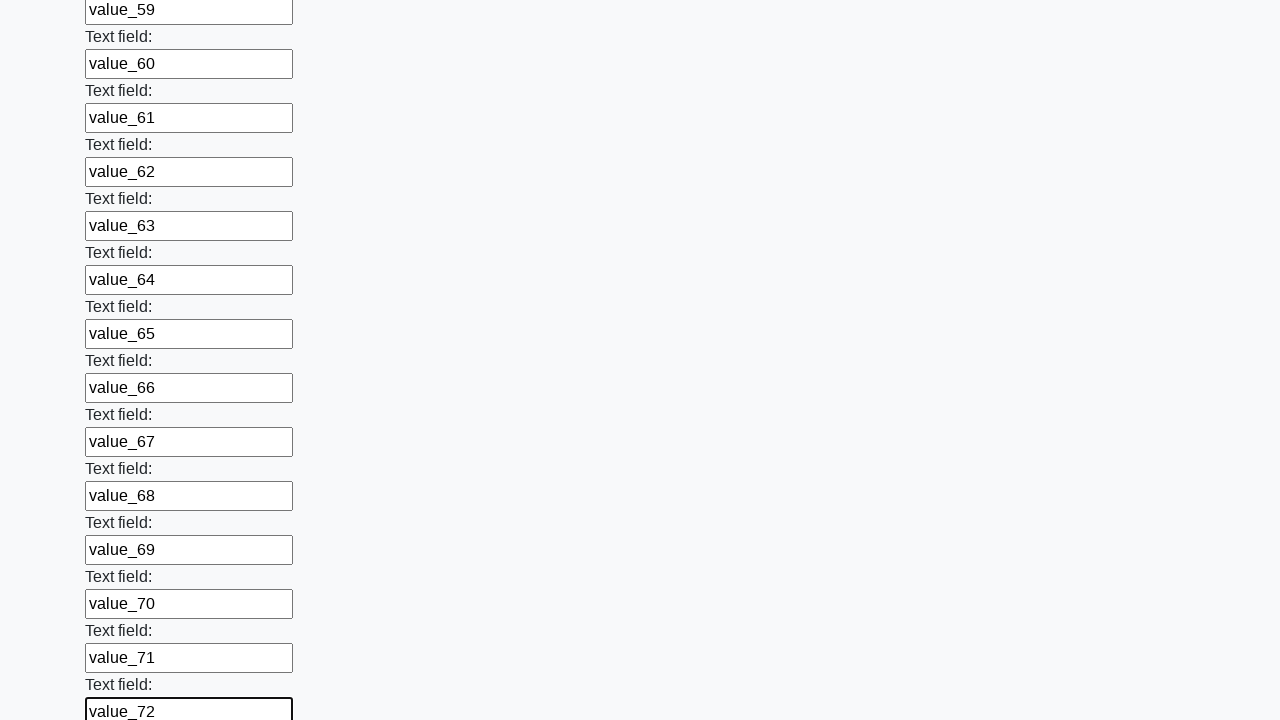

Filled input element 73 with 'value_73' on input >> nth=73
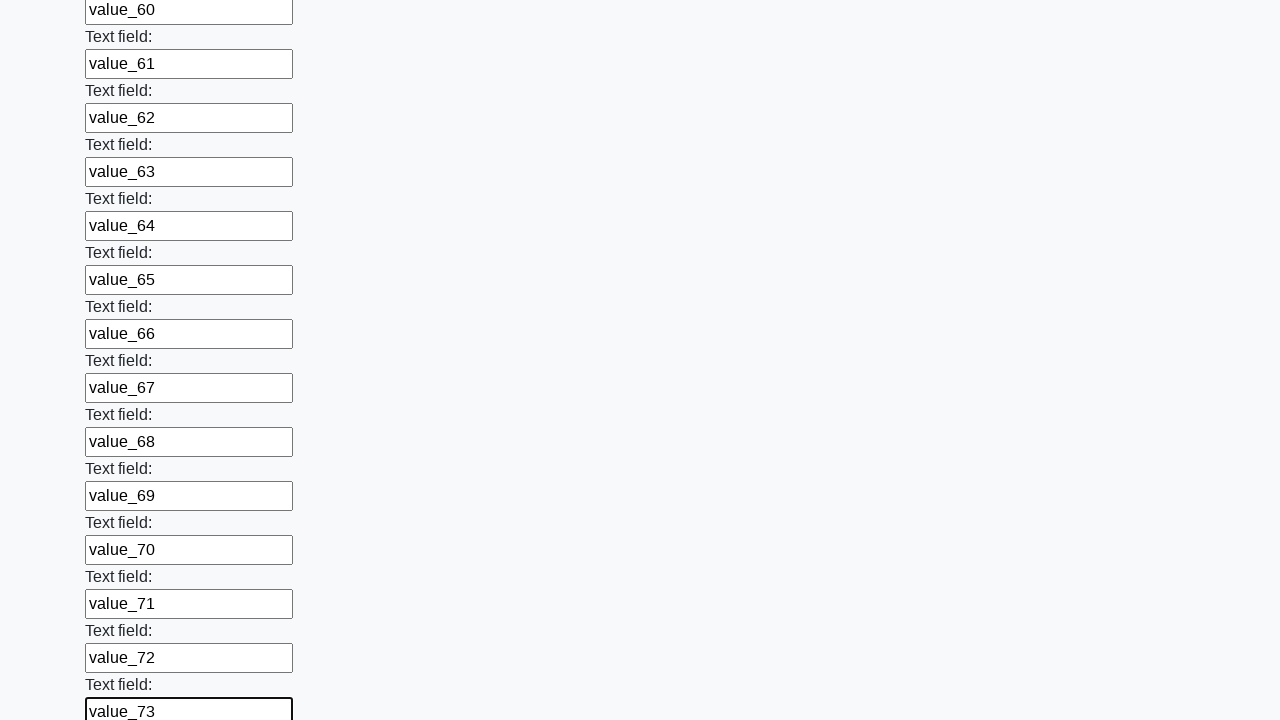

Filled input element 74 with 'value_74' on input >> nth=74
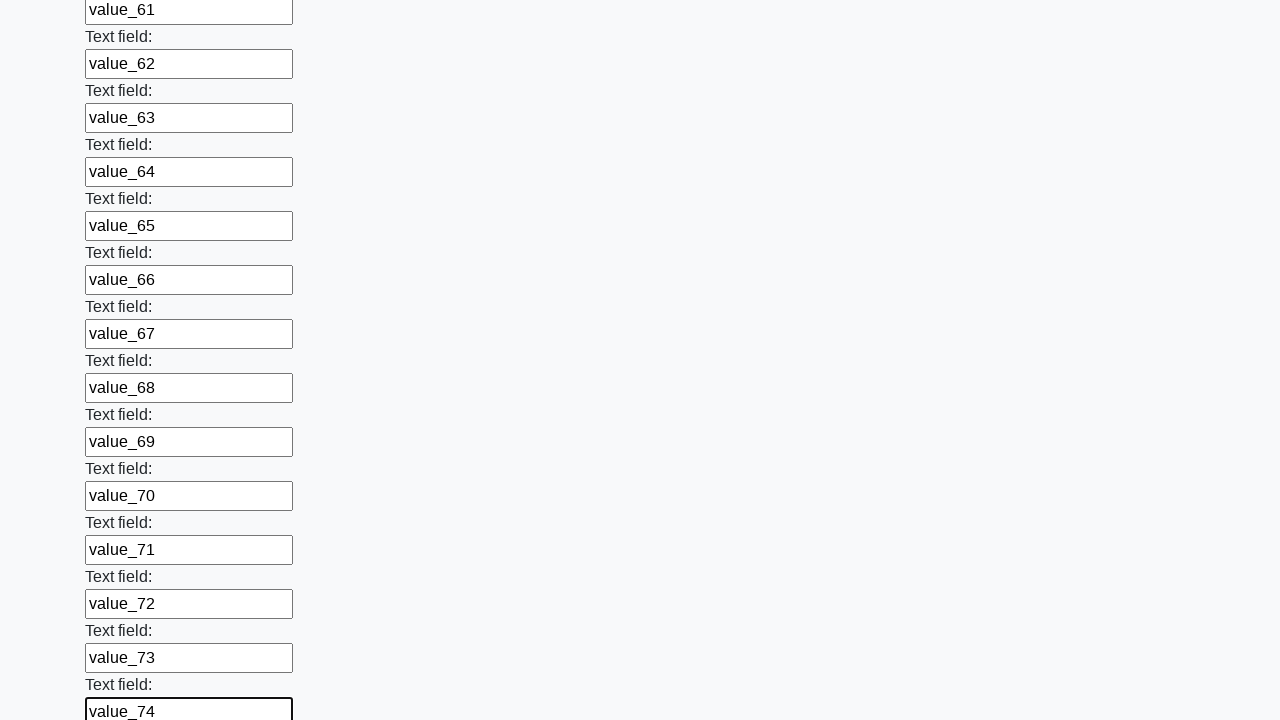

Filled input element 75 with 'value_75' on input >> nth=75
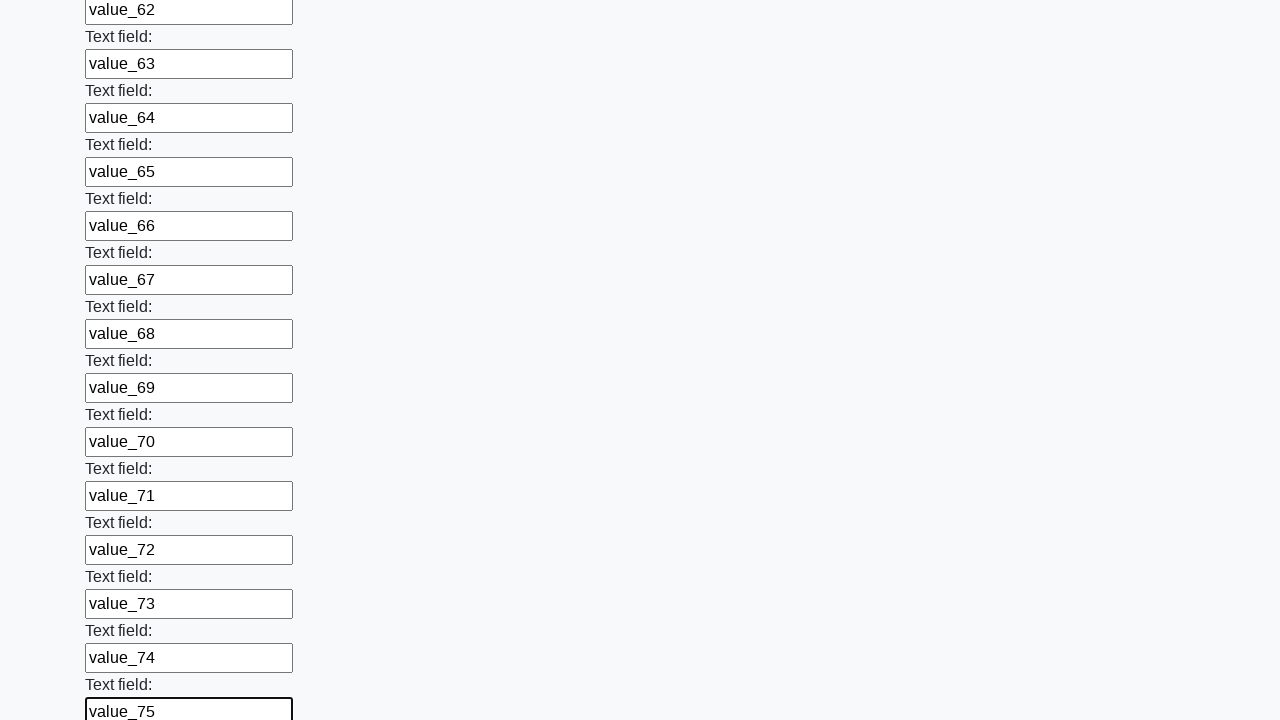

Filled input element 76 with 'value_76' on input >> nth=76
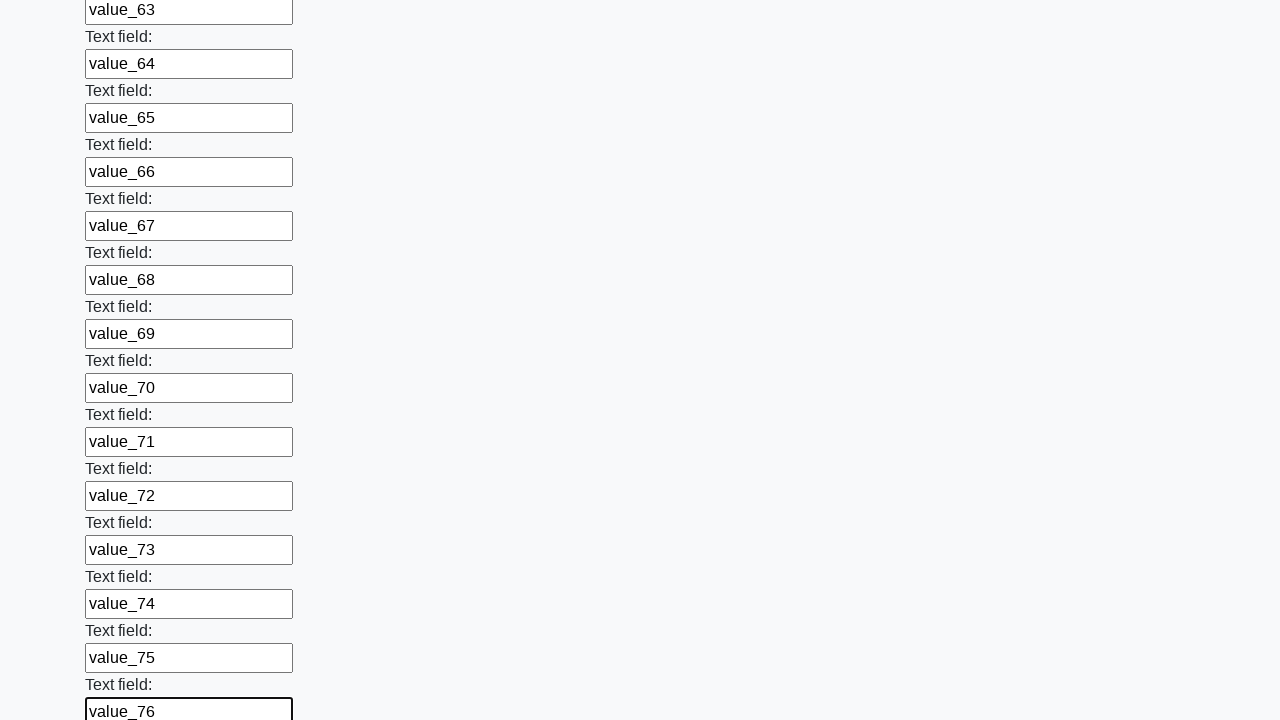

Filled input element 77 with 'value_77' on input >> nth=77
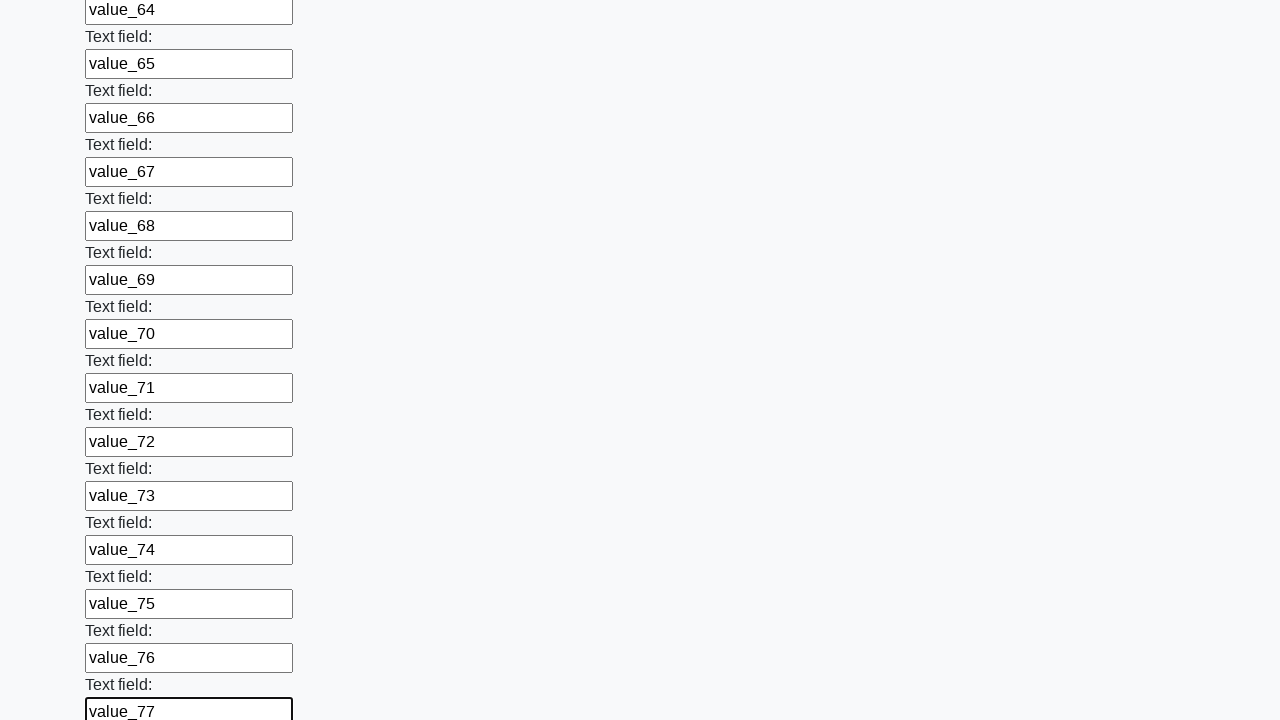

Filled input element 78 with 'value_78' on input >> nth=78
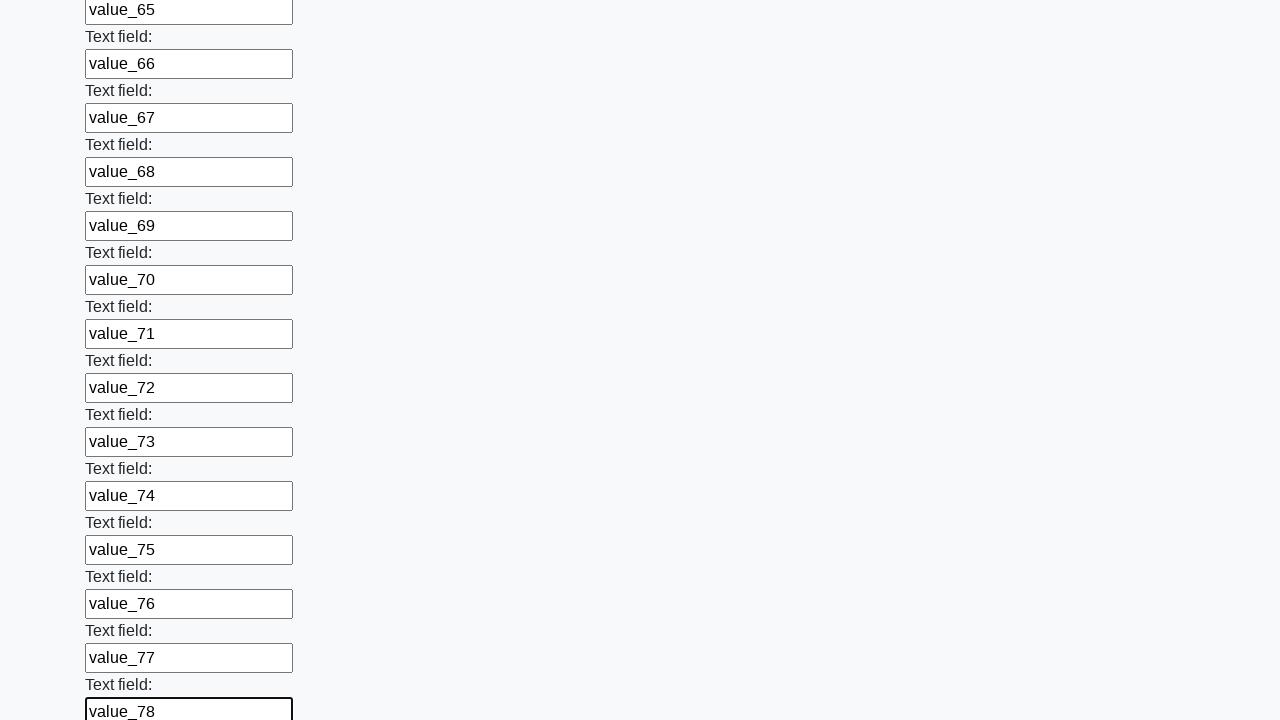

Filled input element 79 with 'value_79' on input >> nth=79
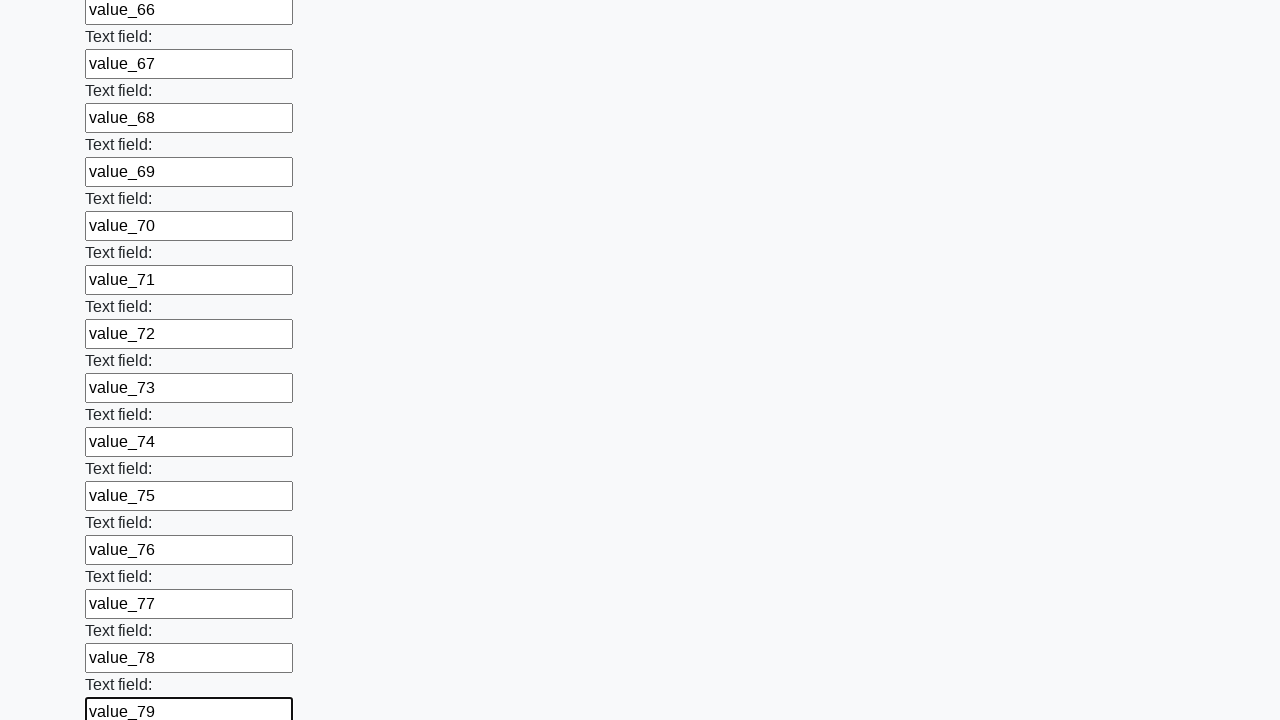

Filled input element 80 with 'value_80' on input >> nth=80
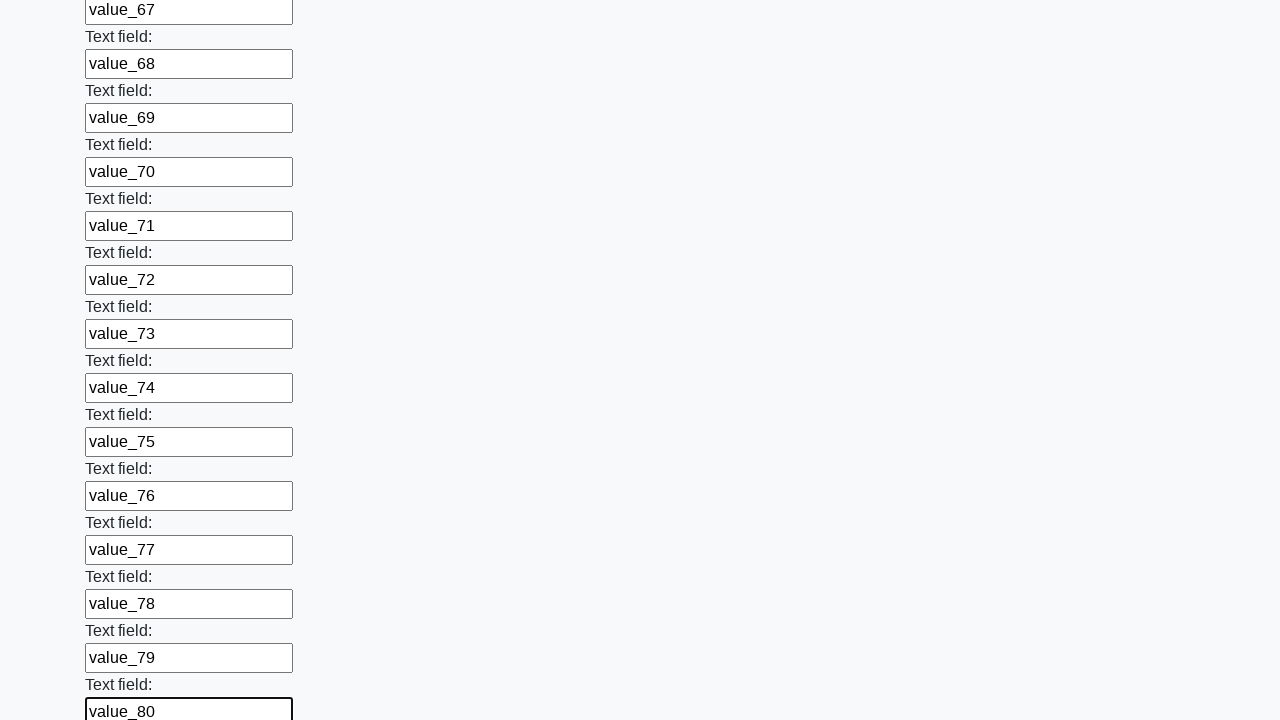

Filled input element 81 with 'value_81' on input >> nth=81
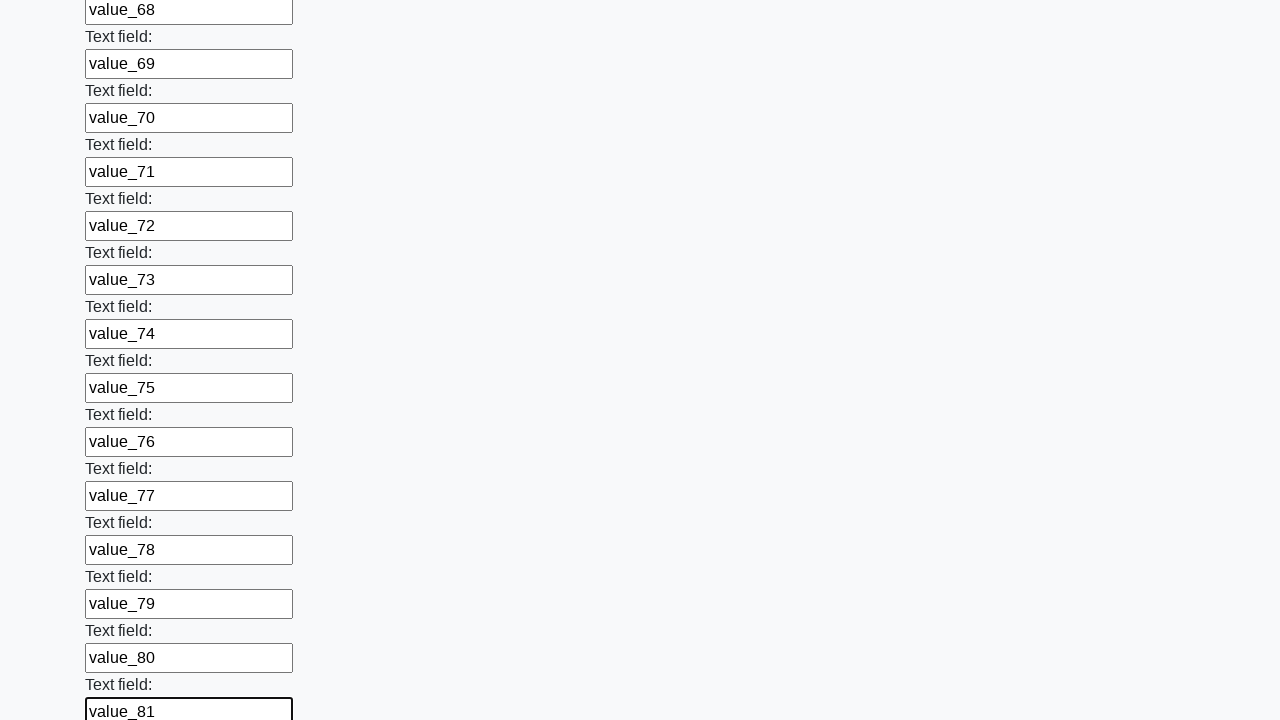

Filled input element 82 with 'value_82' on input >> nth=82
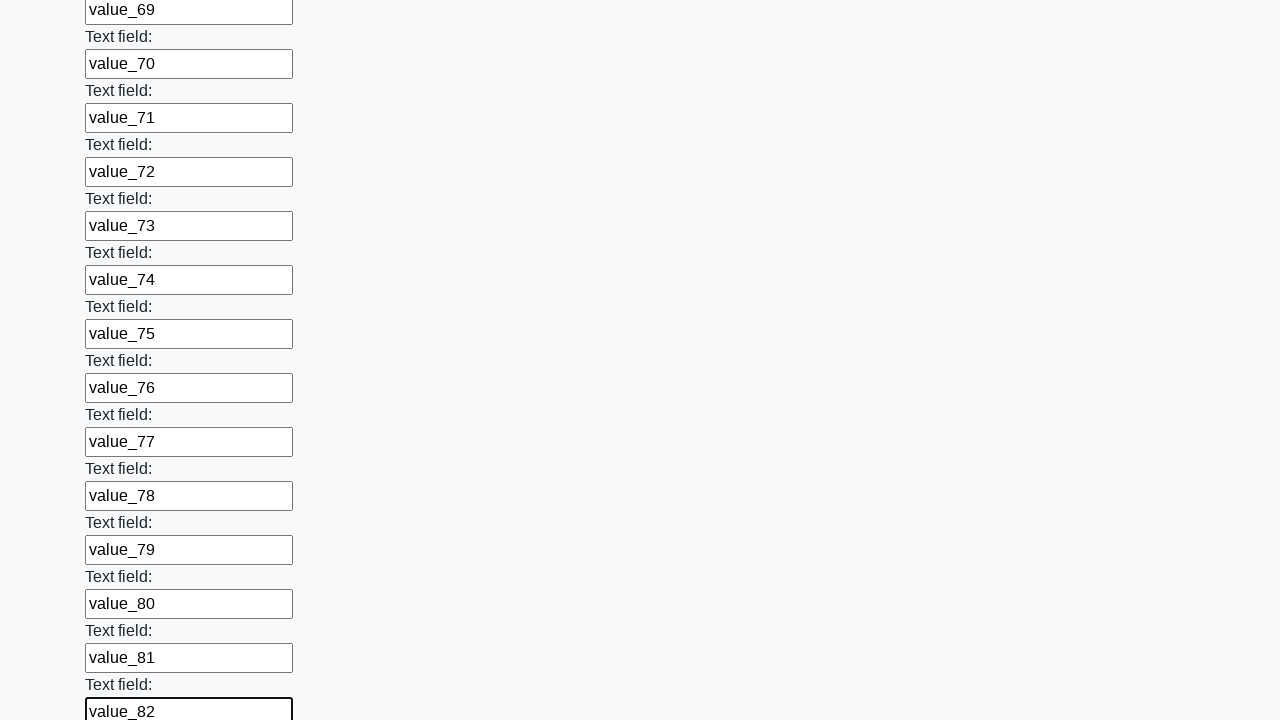

Filled input element 83 with 'value_83' on input >> nth=83
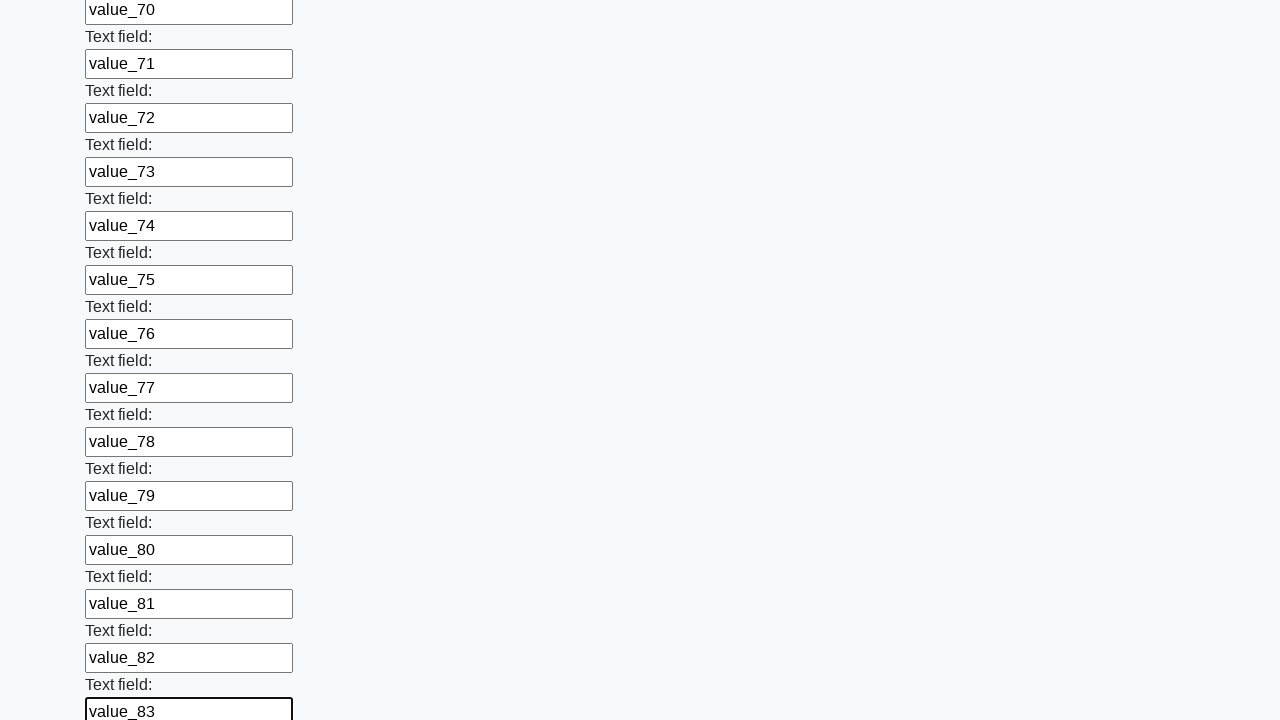

Filled input element 84 with 'value_84' on input >> nth=84
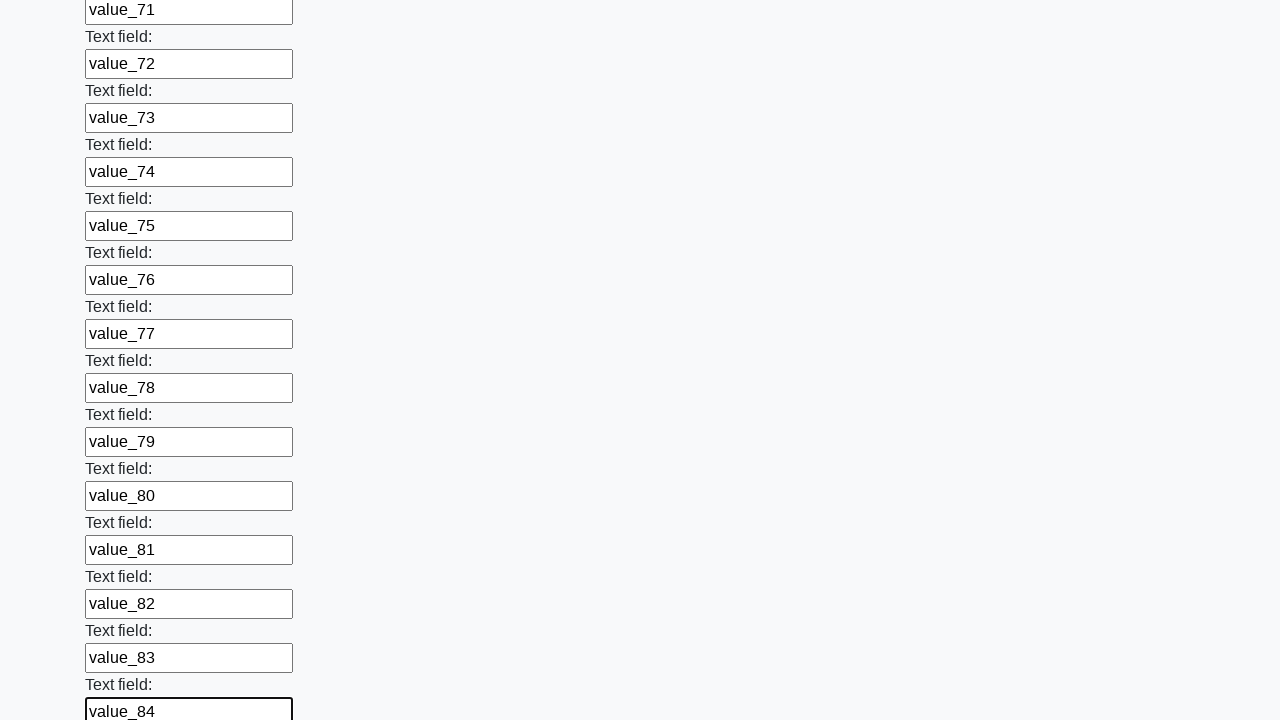

Filled input element 85 with 'value_85' on input >> nth=85
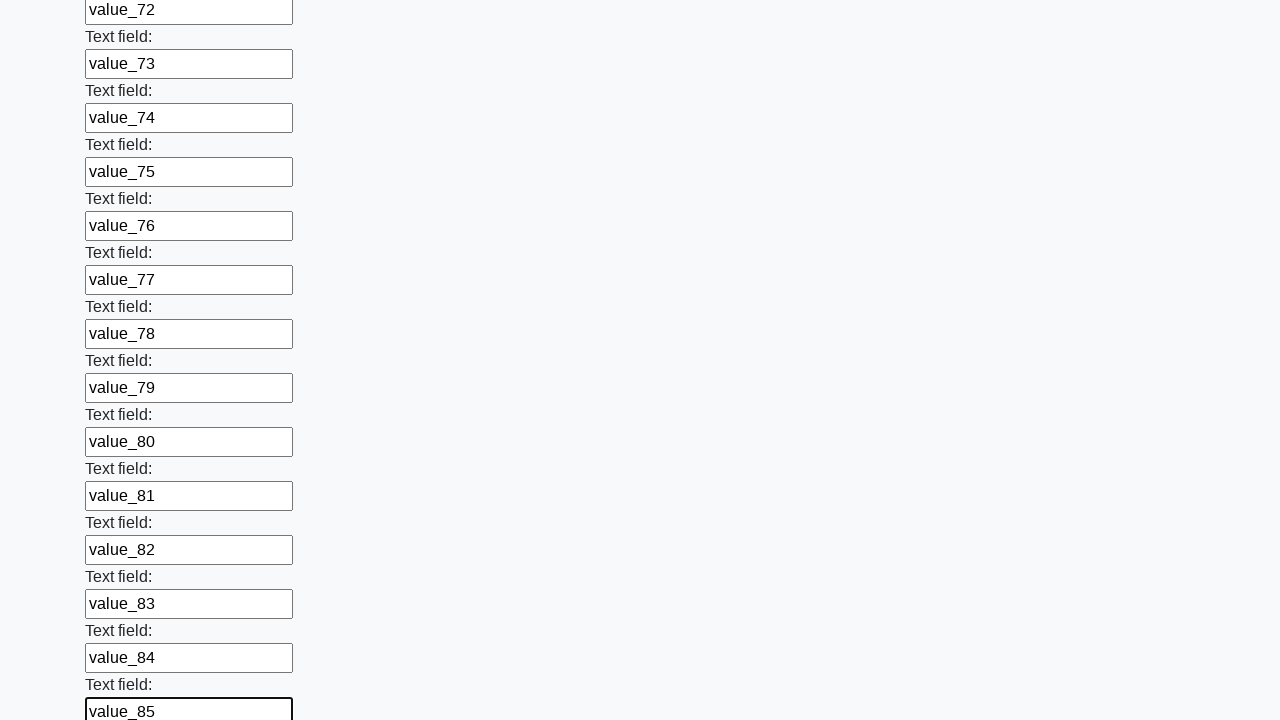

Filled input element 86 with 'value_86' on input >> nth=86
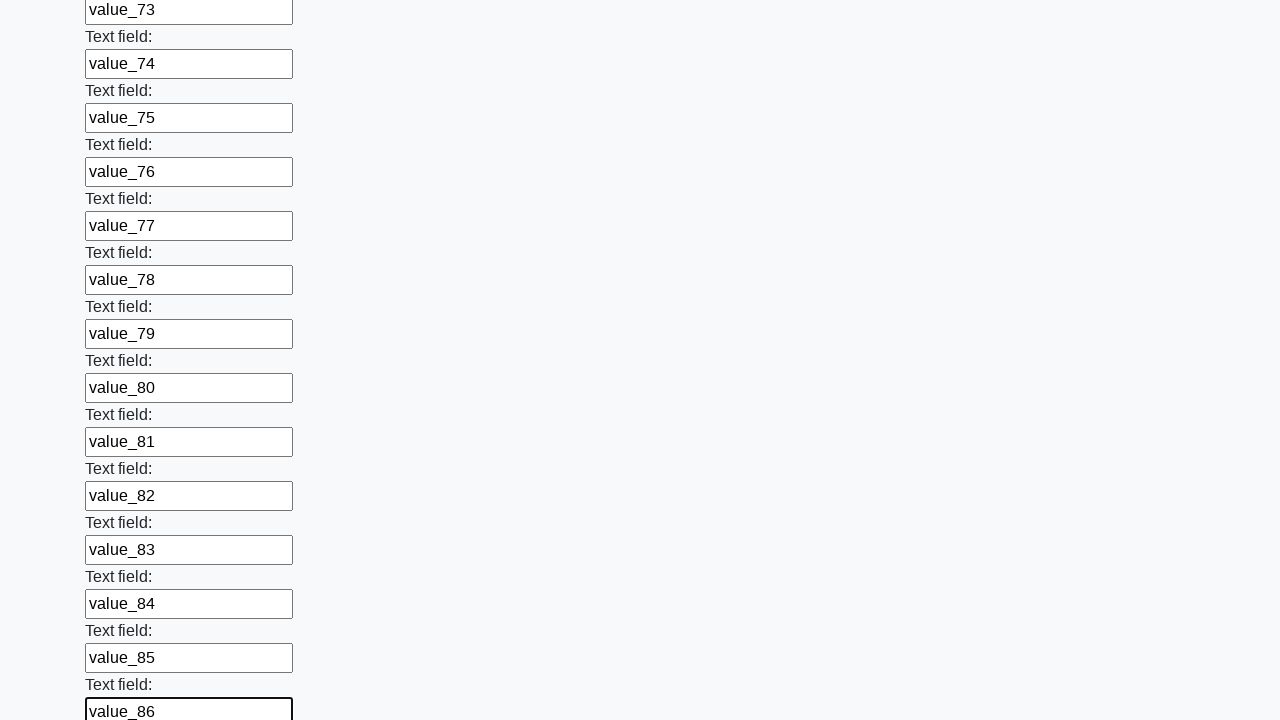

Filled input element 87 with 'value_87' on input >> nth=87
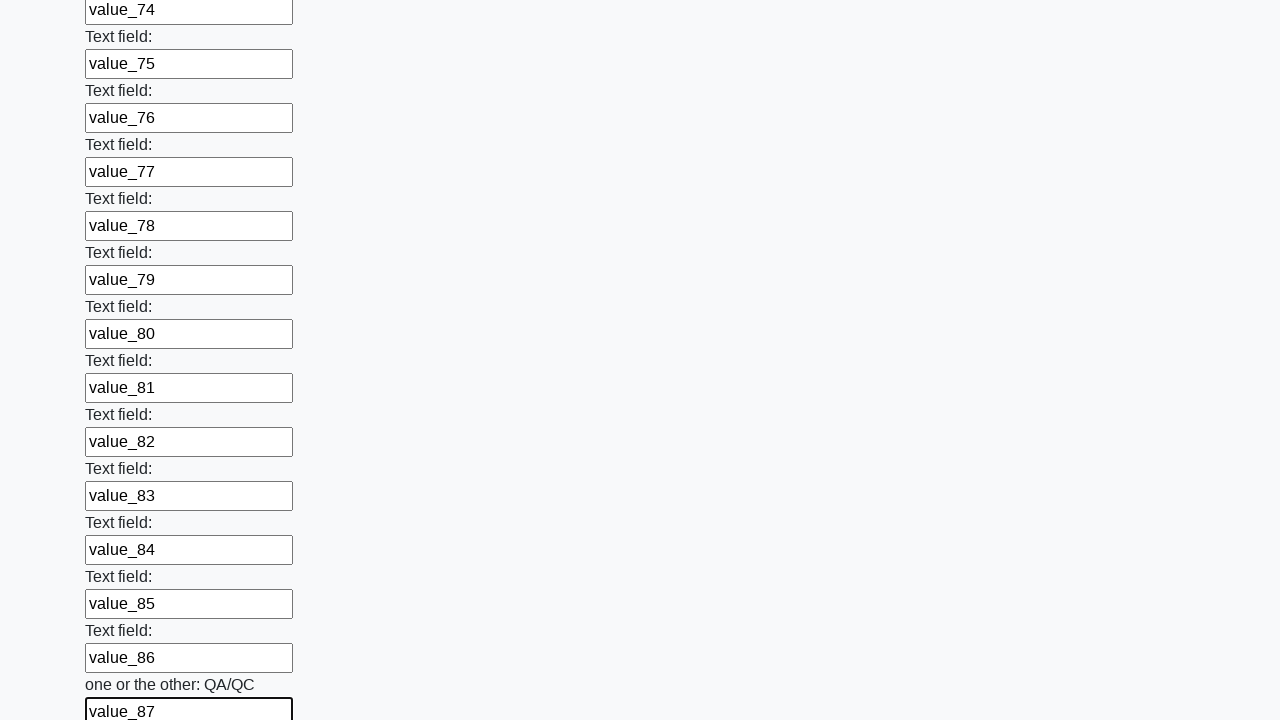

Filled input element 88 with 'value_88' on input >> nth=88
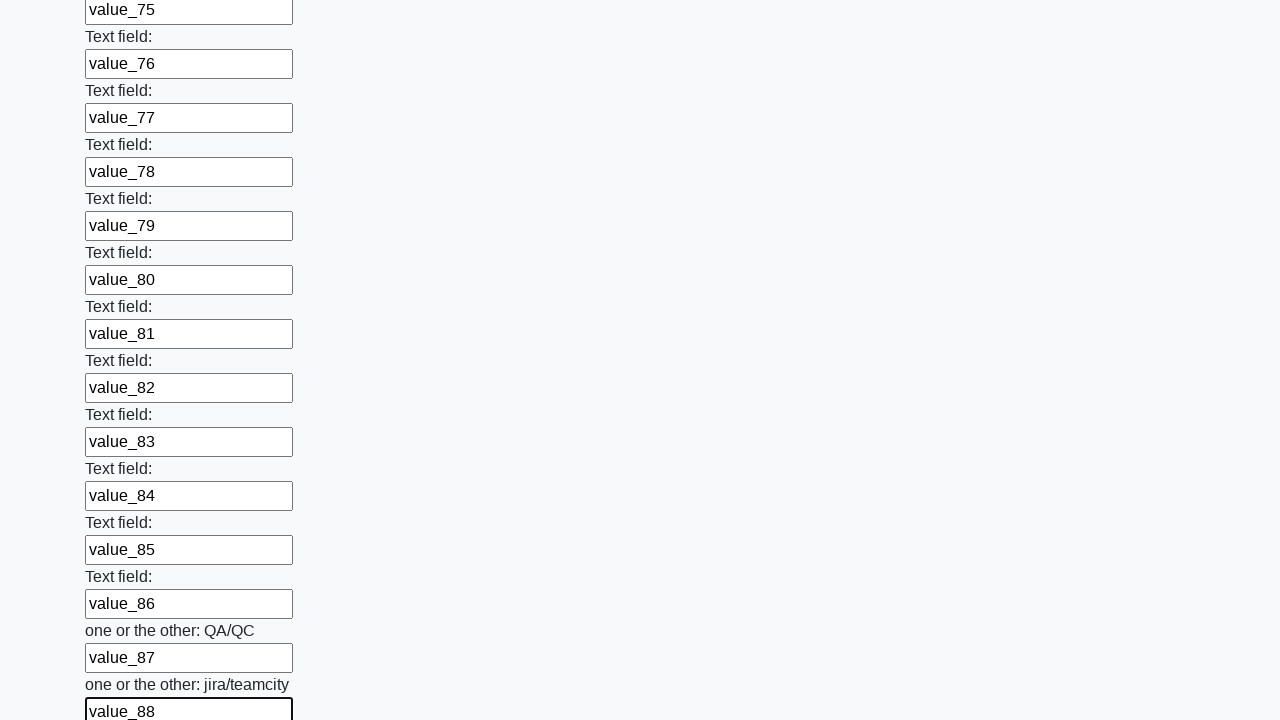

Filled input element 89 with 'value_89' on input >> nth=89
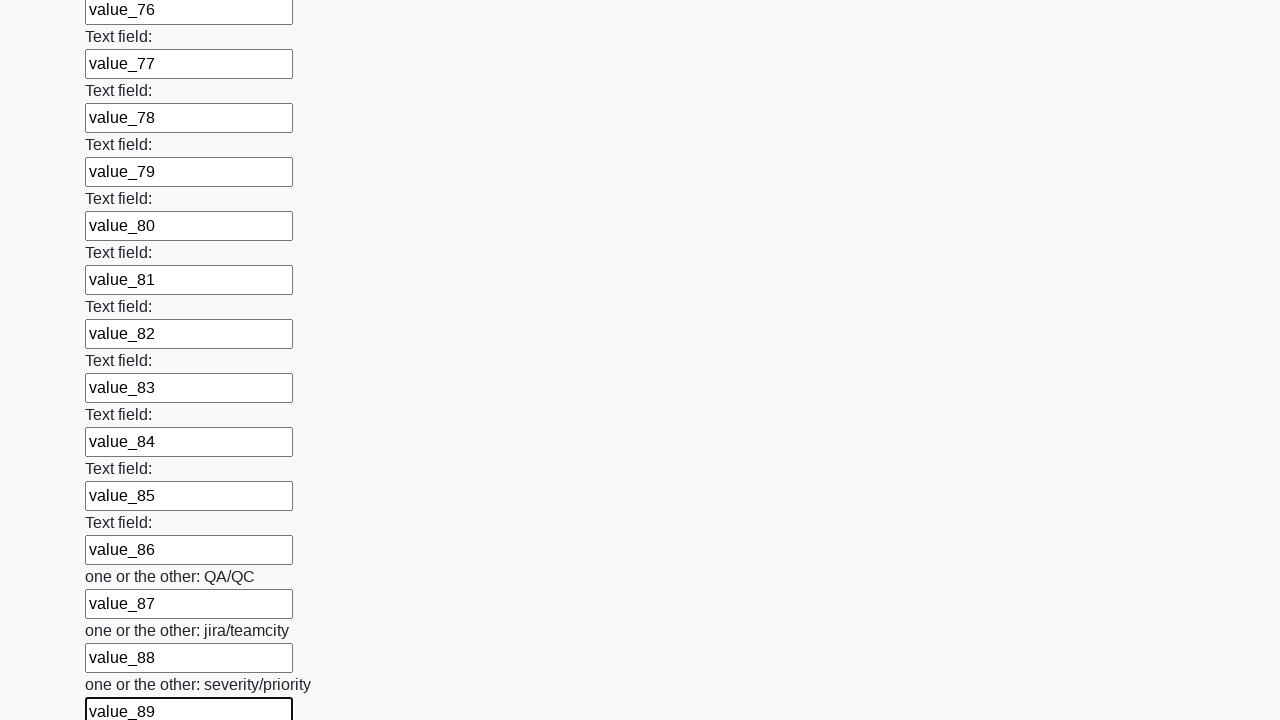

Filled input element 90 with 'value_90' on input >> nth=90
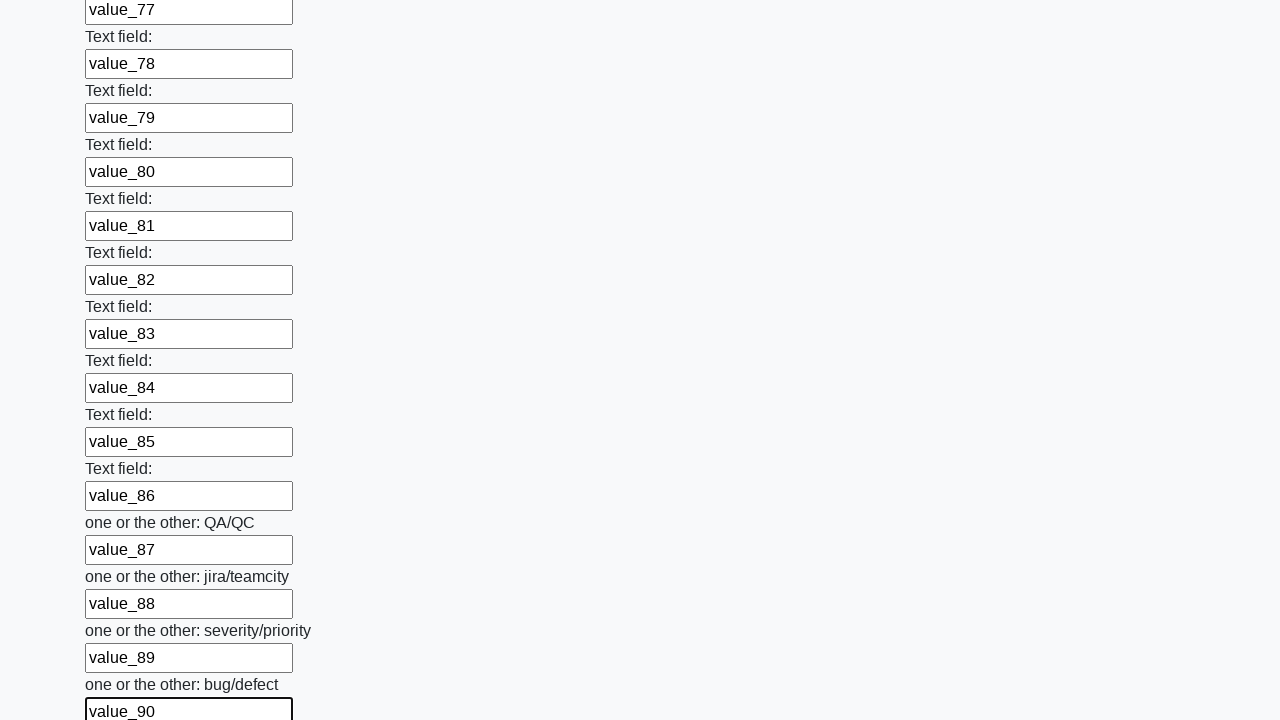

Filled input element 91 with 'value_91' on input >> nth=91
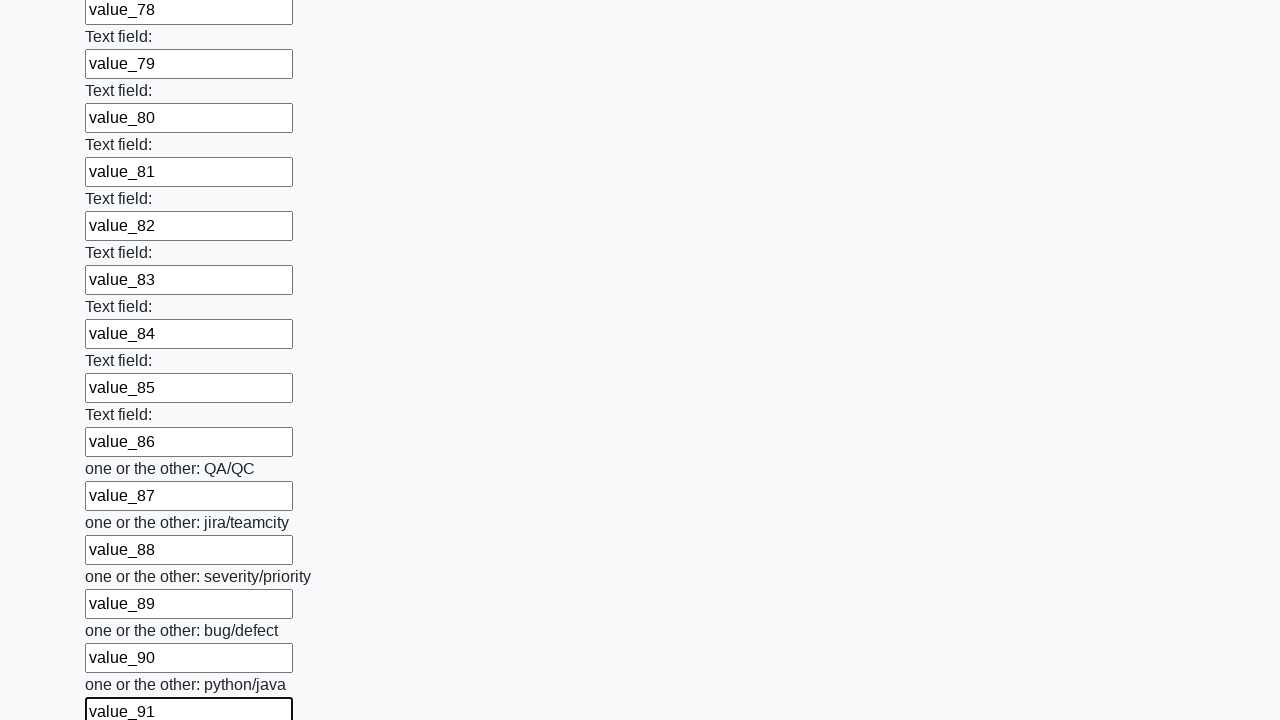

Filled input element 92 with 'value_92' on input >> nth=92
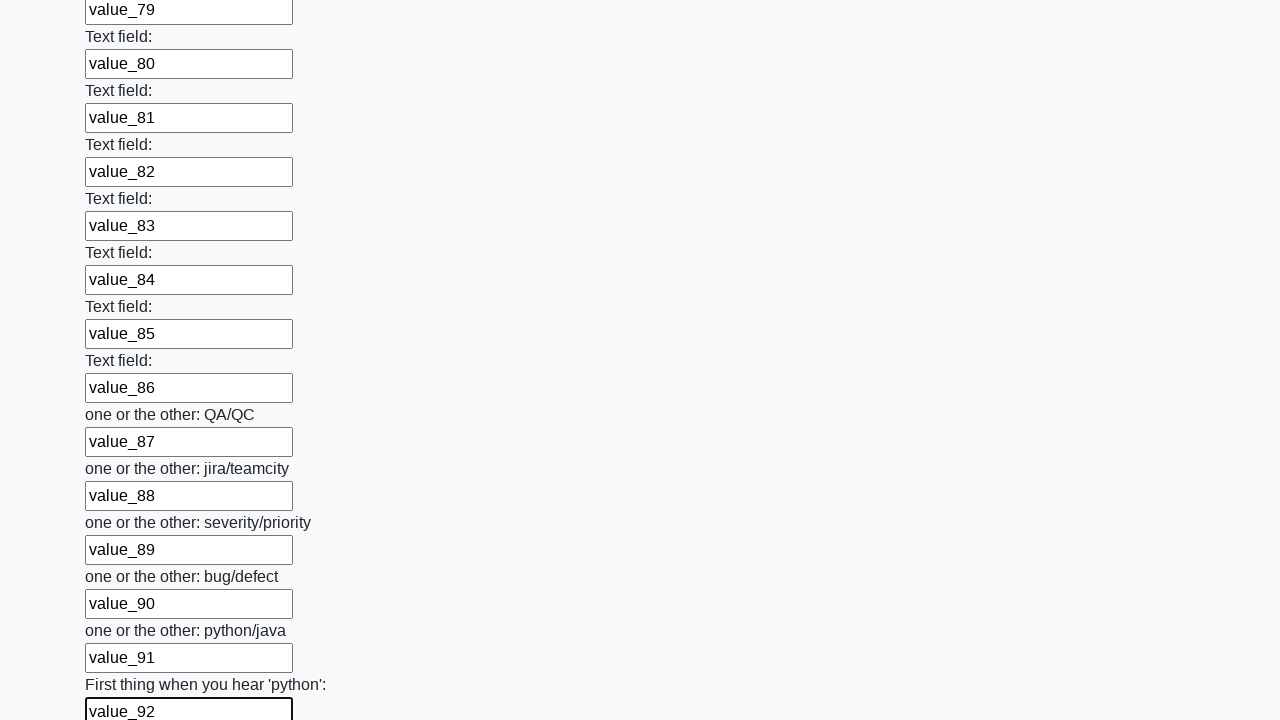

Filled input element 93 with 'value_93' on input >> nth=93
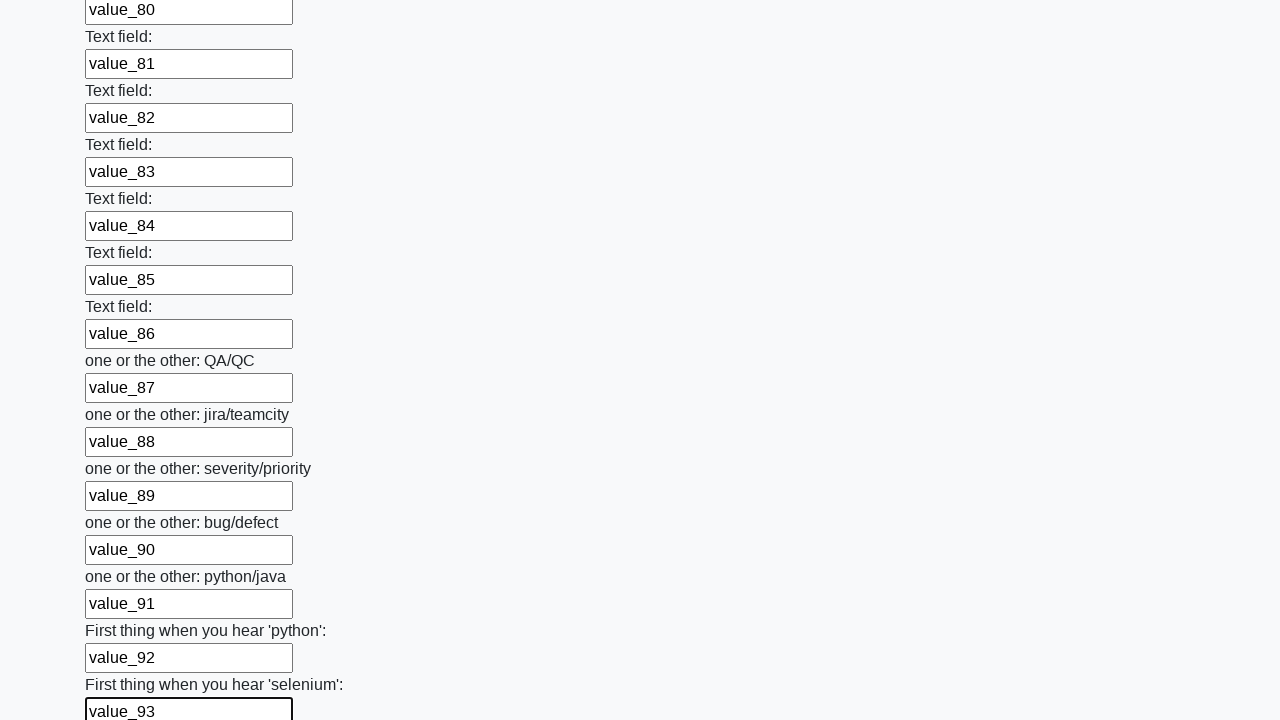

Filled input element 94 with 'value_94' on input >> nth=94
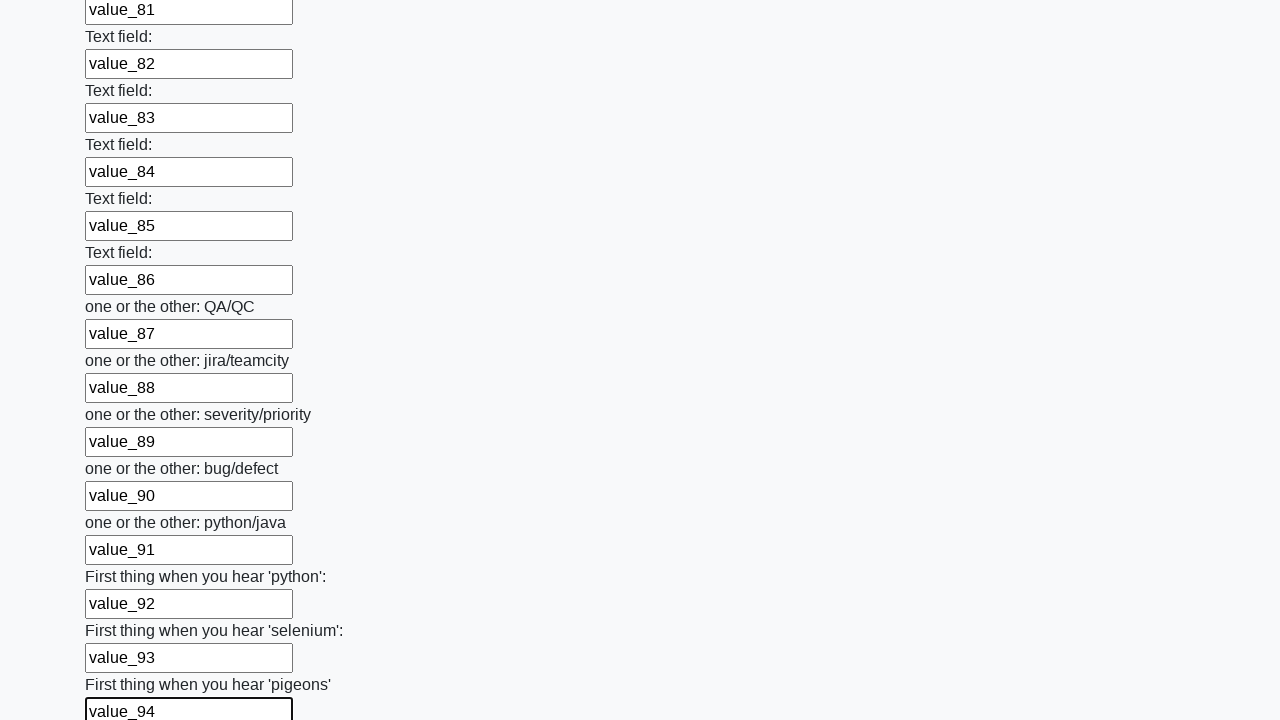

Filled input element 95 with 'value_95' on input >> nth=95
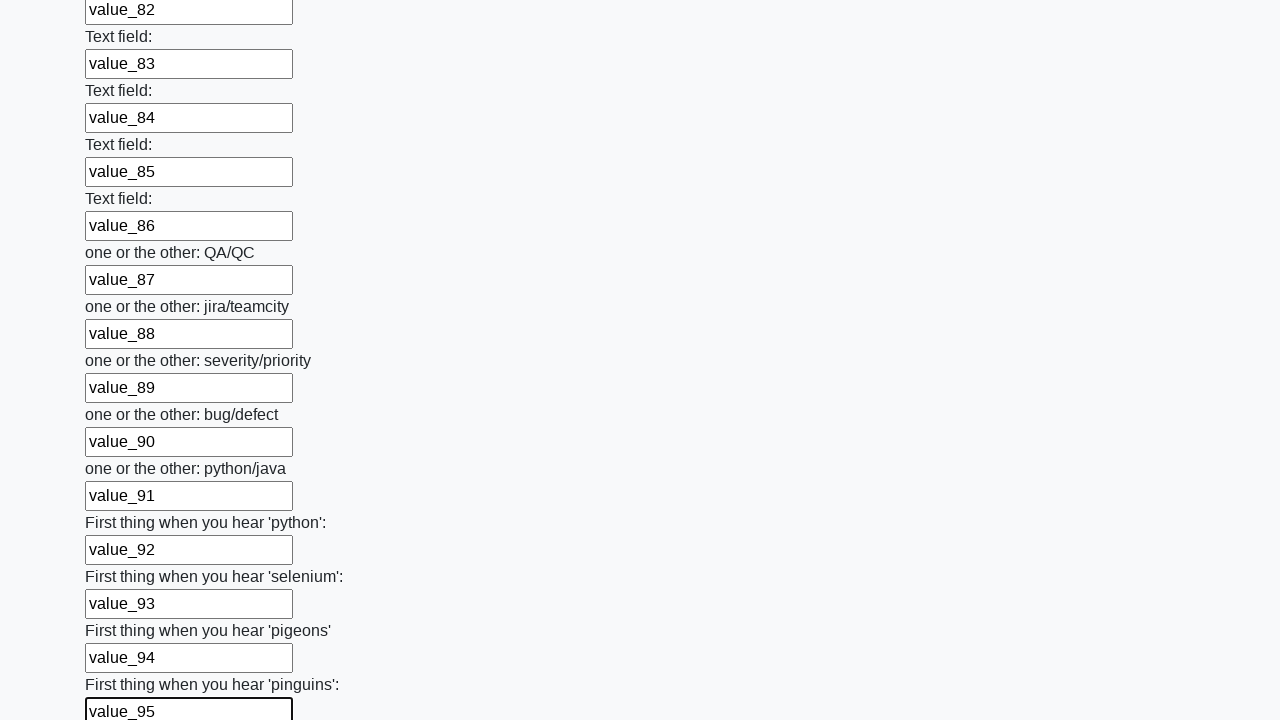

Filled input element 96 with 'value_96' on input >> nth=96
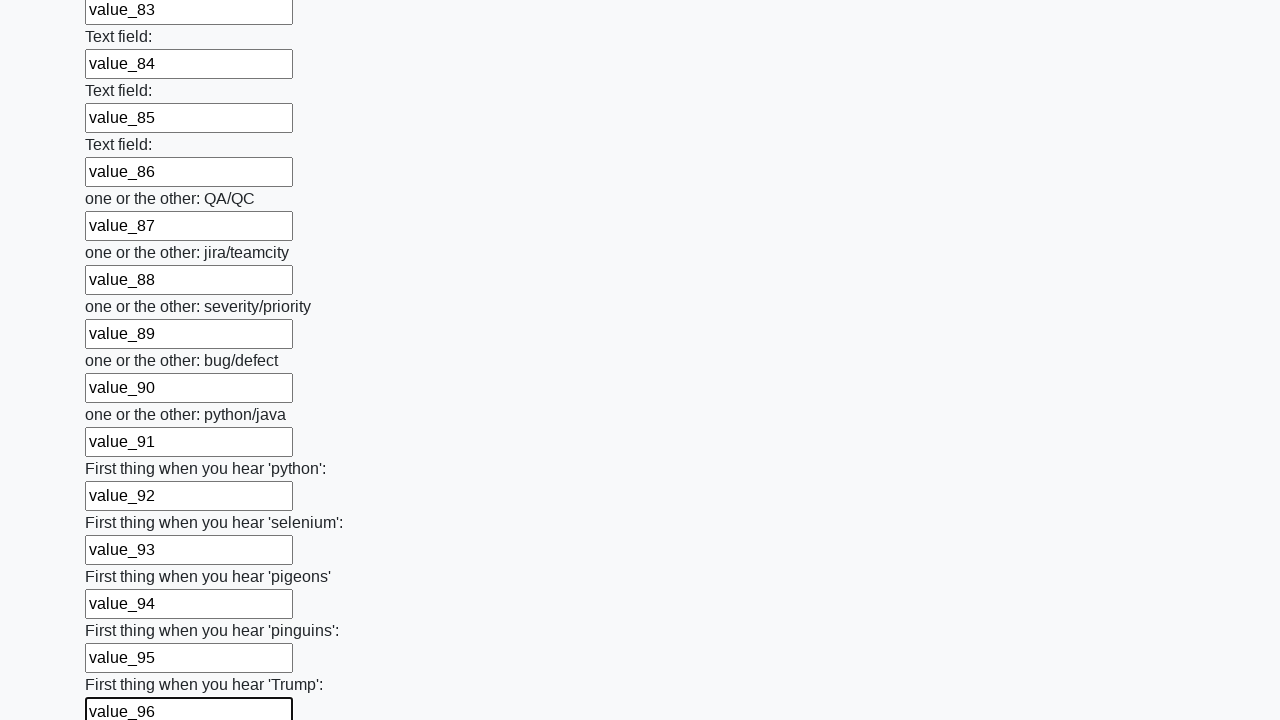

Filled input element 97 with 'value_97' on input >> nth=97
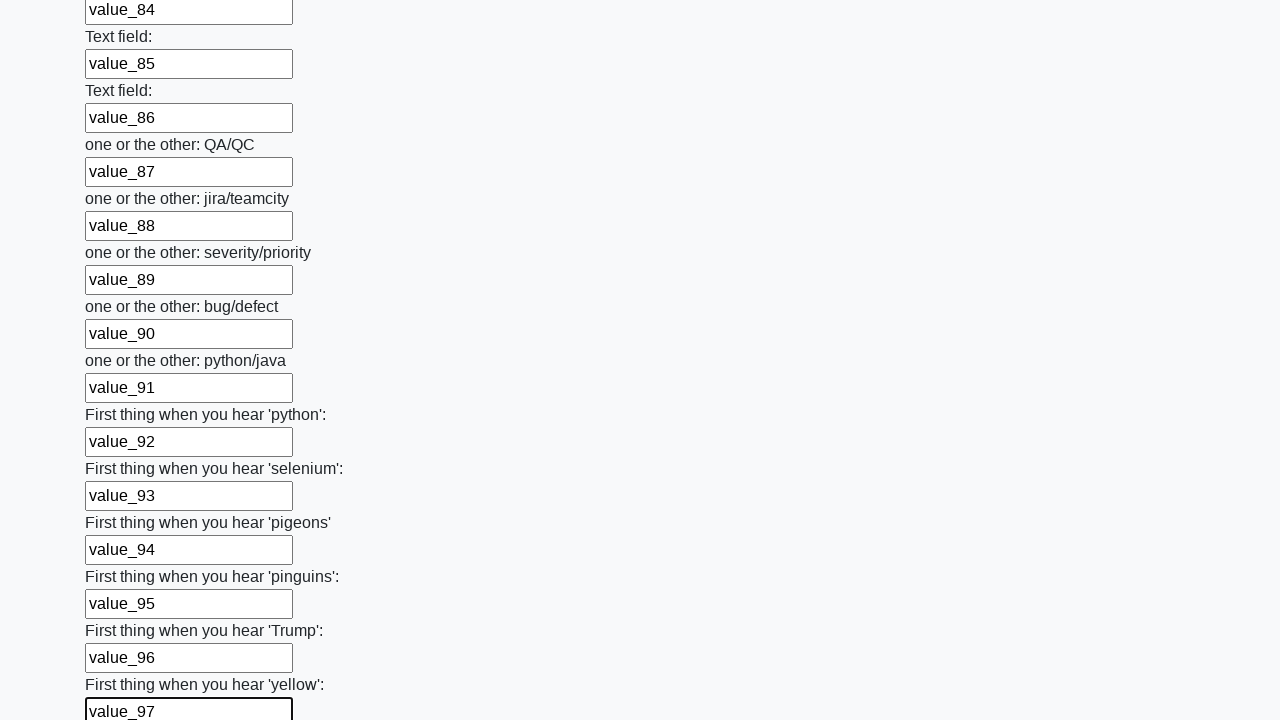

Filled input element 98 with 'value_98' on input >> nth=98
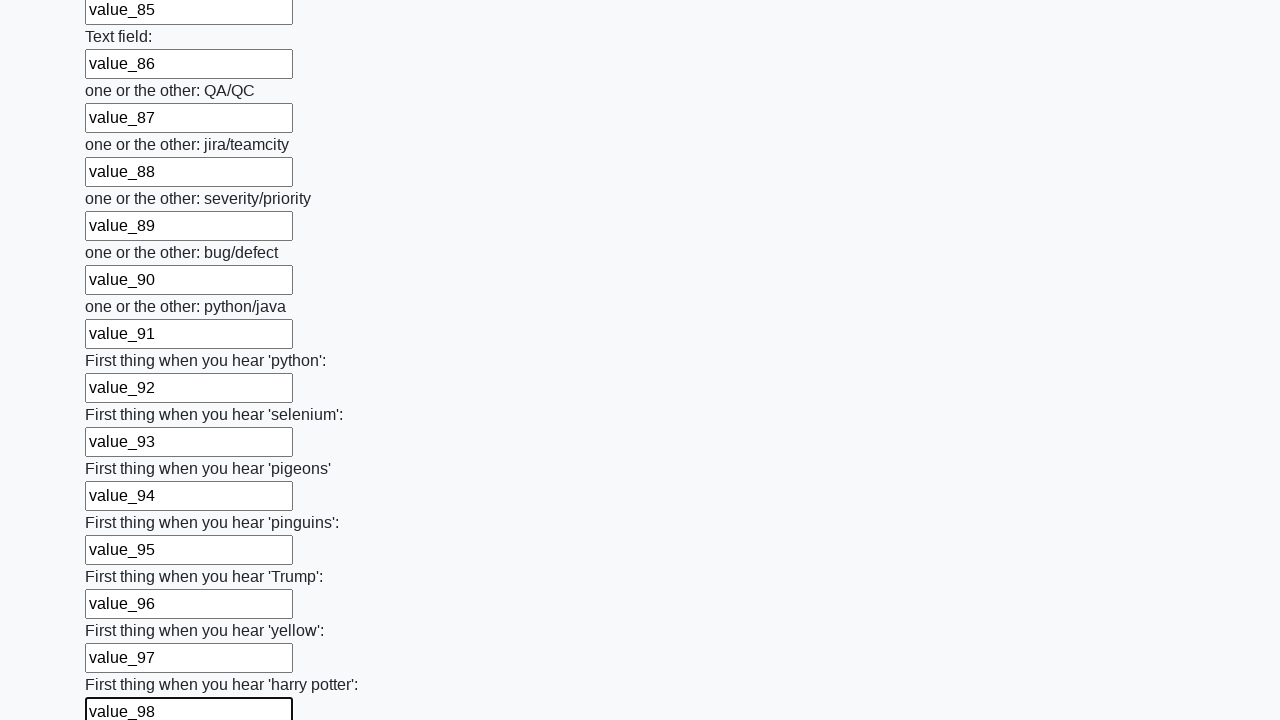

Filled input element 99 with 'value_99' on input >> nth=99
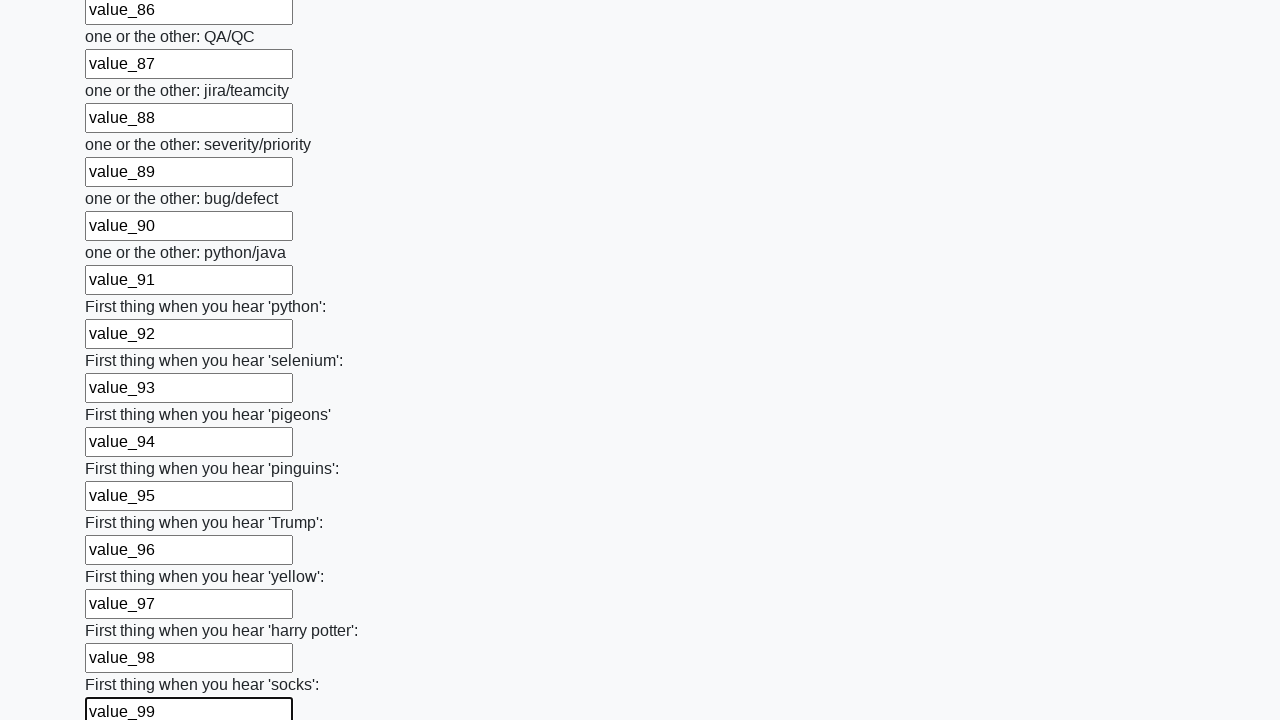

Clicked the submit button at (123, 611) on button.btn
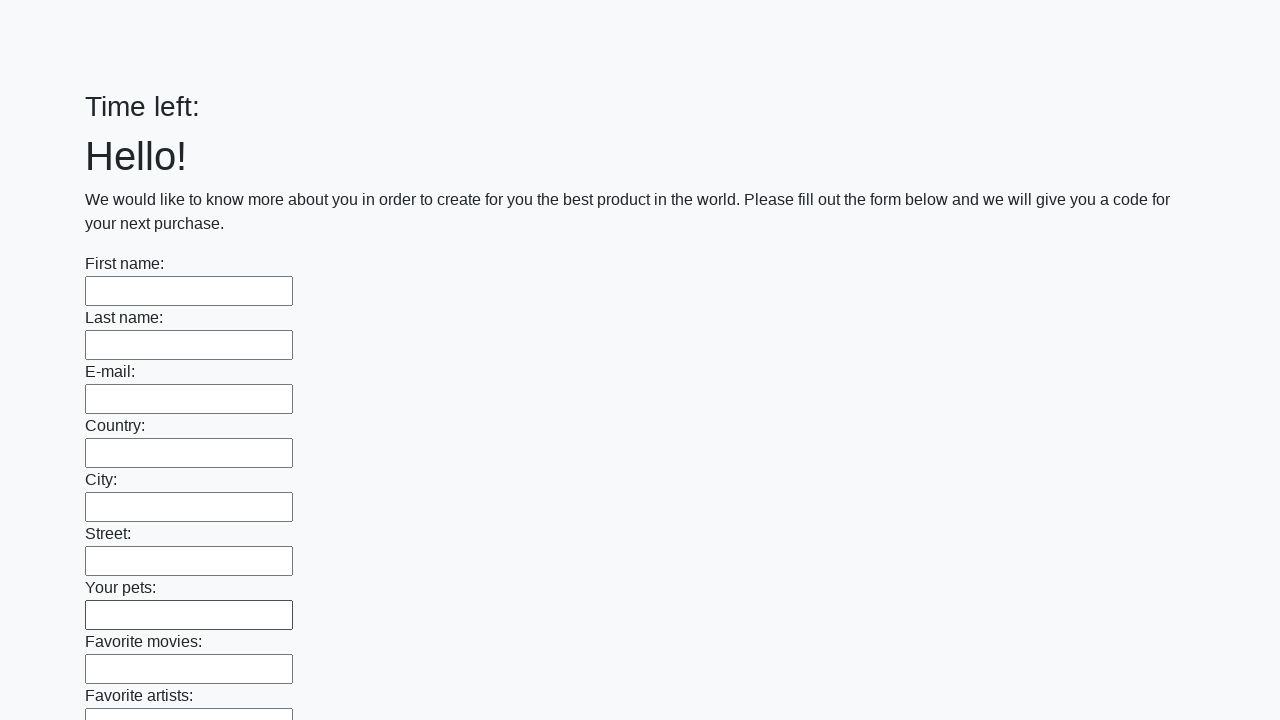

Waited 1000ms for form submission to complete
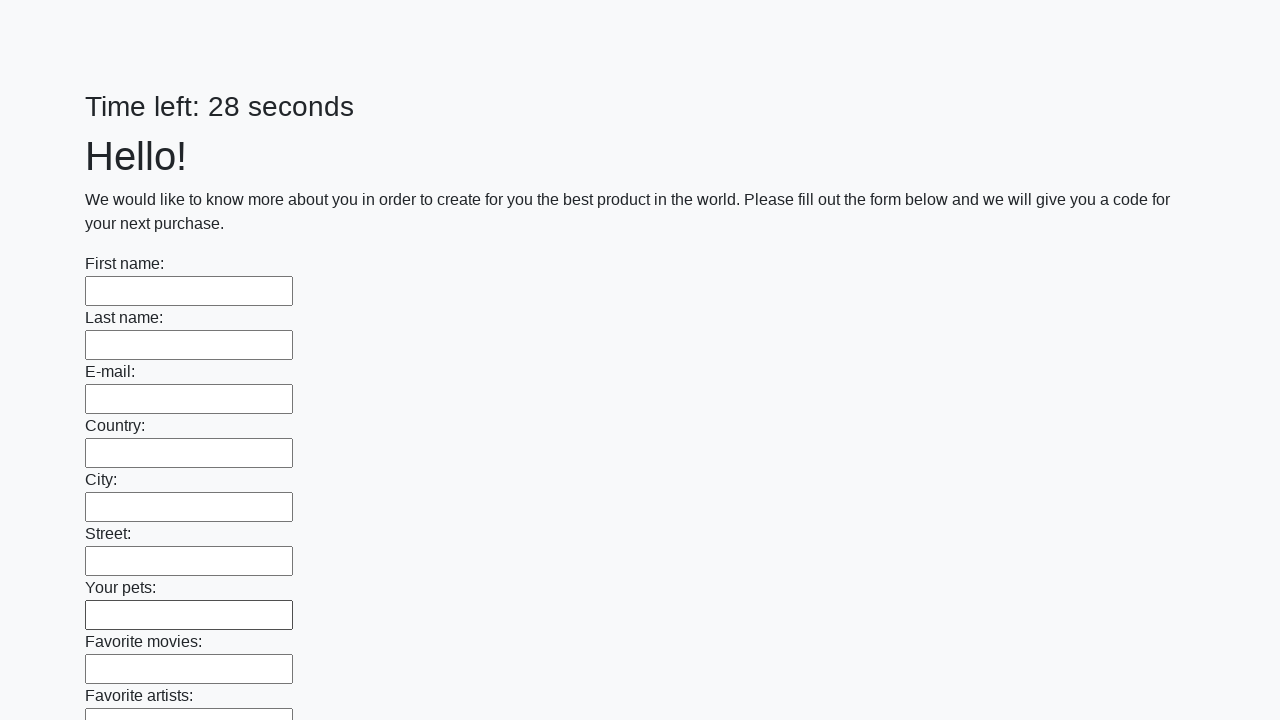

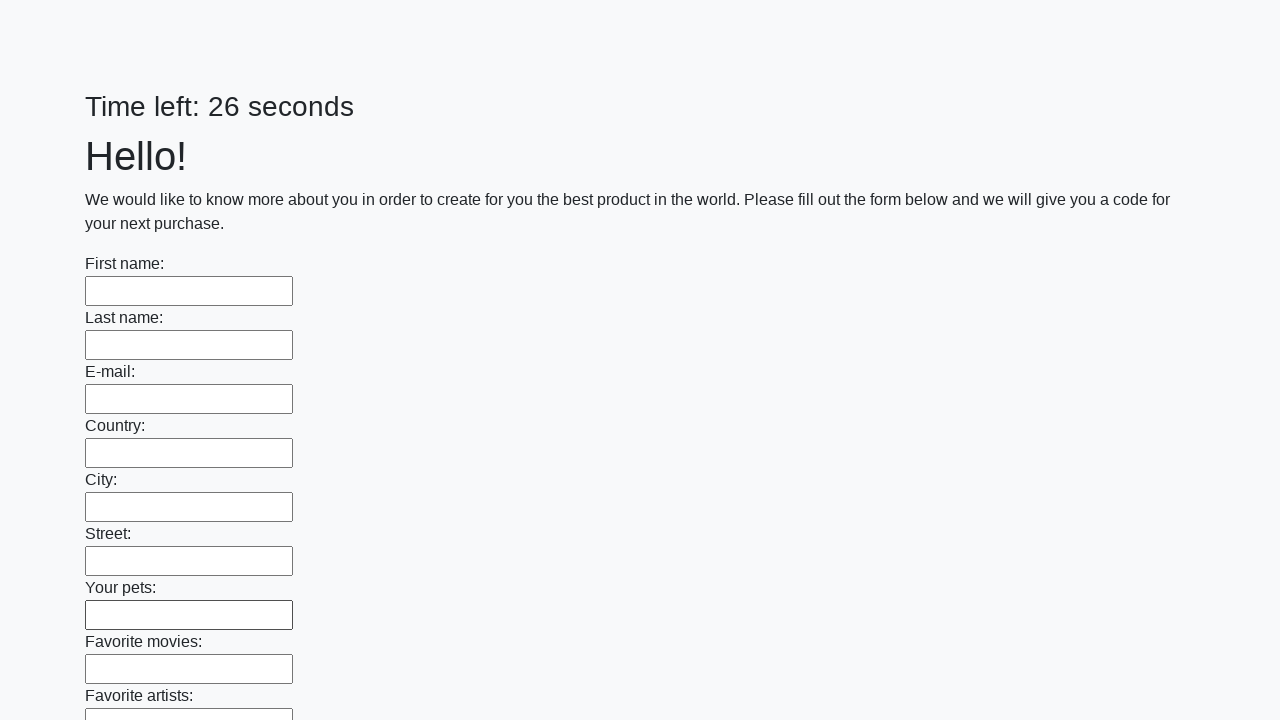